Tests filling a large form by populating all input fields with text and clicking the submit button

Starting URL: http://suninjuly.github.io/huge_form.html

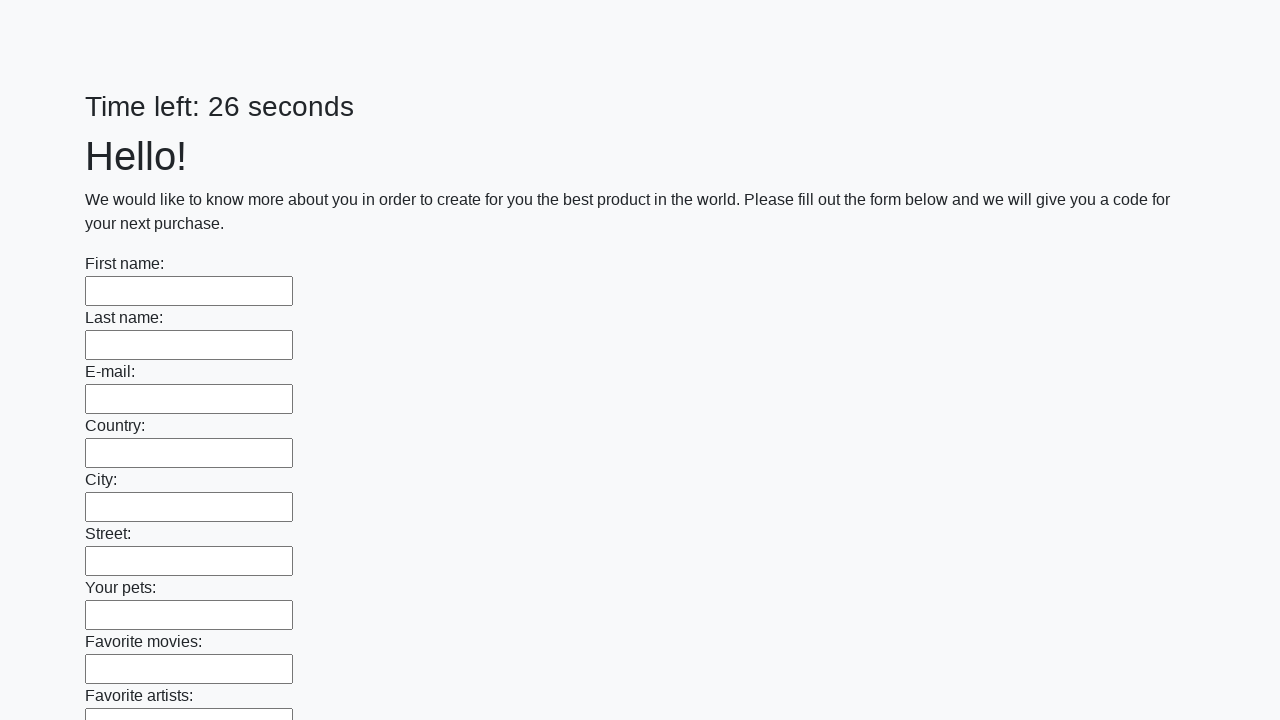

Navigated to huge form page
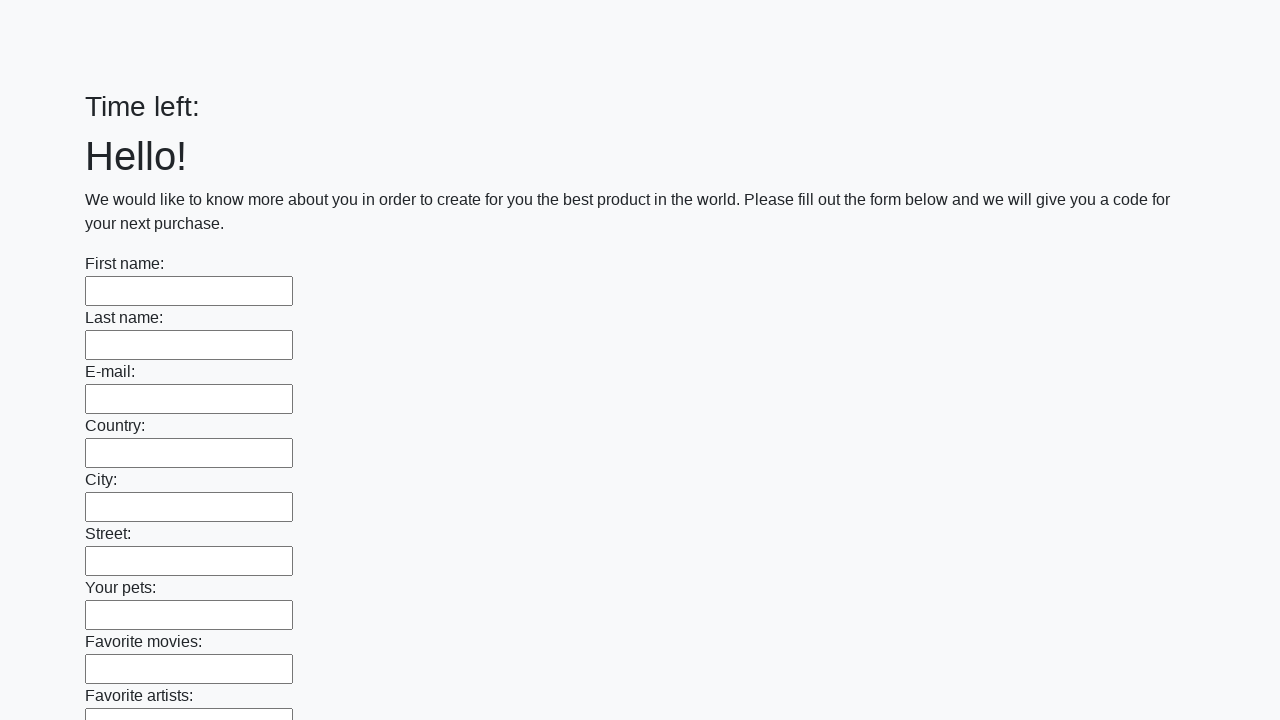

Filled input field with 'Мой ответ' on input >> nth=0
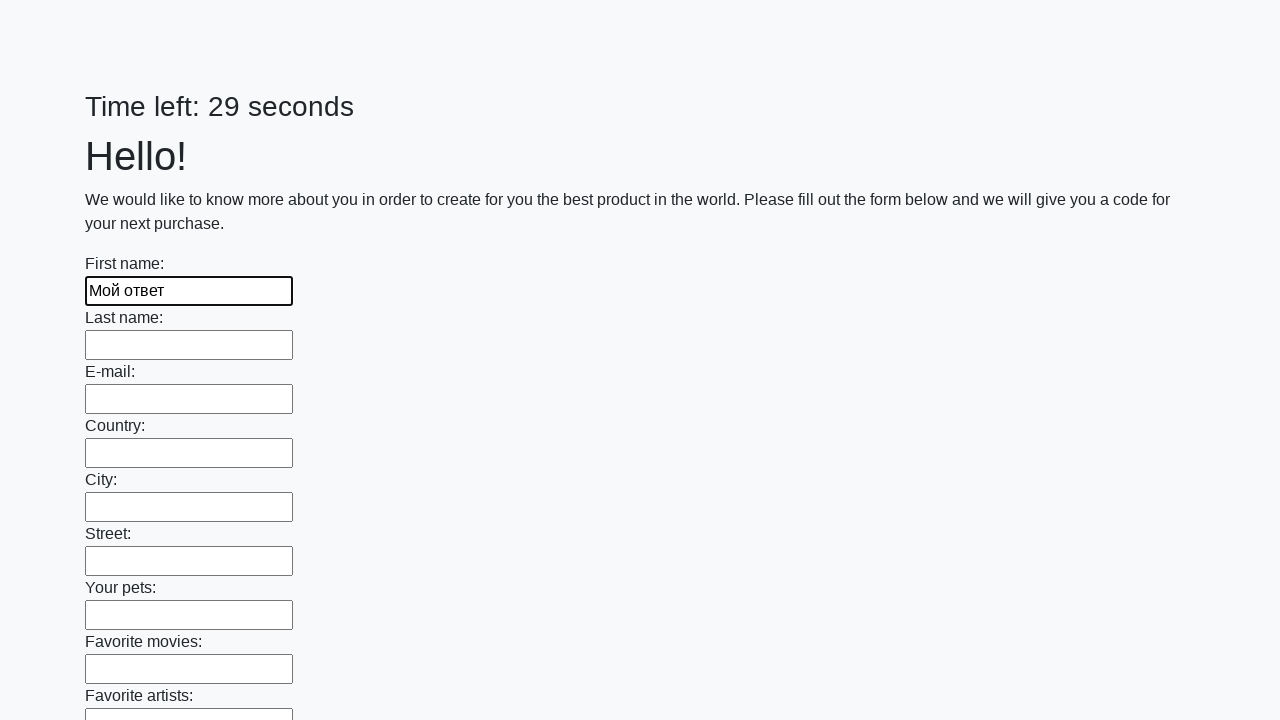

Filled input field with 'Мой ответ' on input >> nth=1
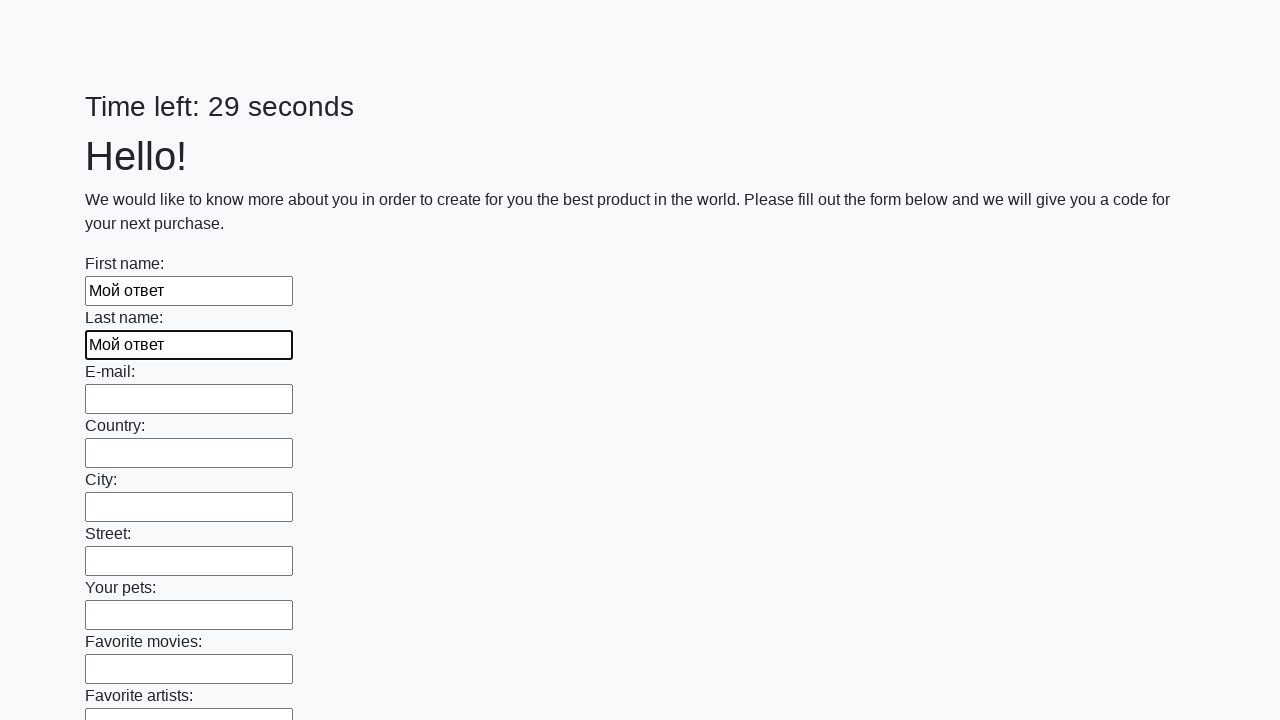

Filled input field with 'Мой ответ' on input >> nth=2
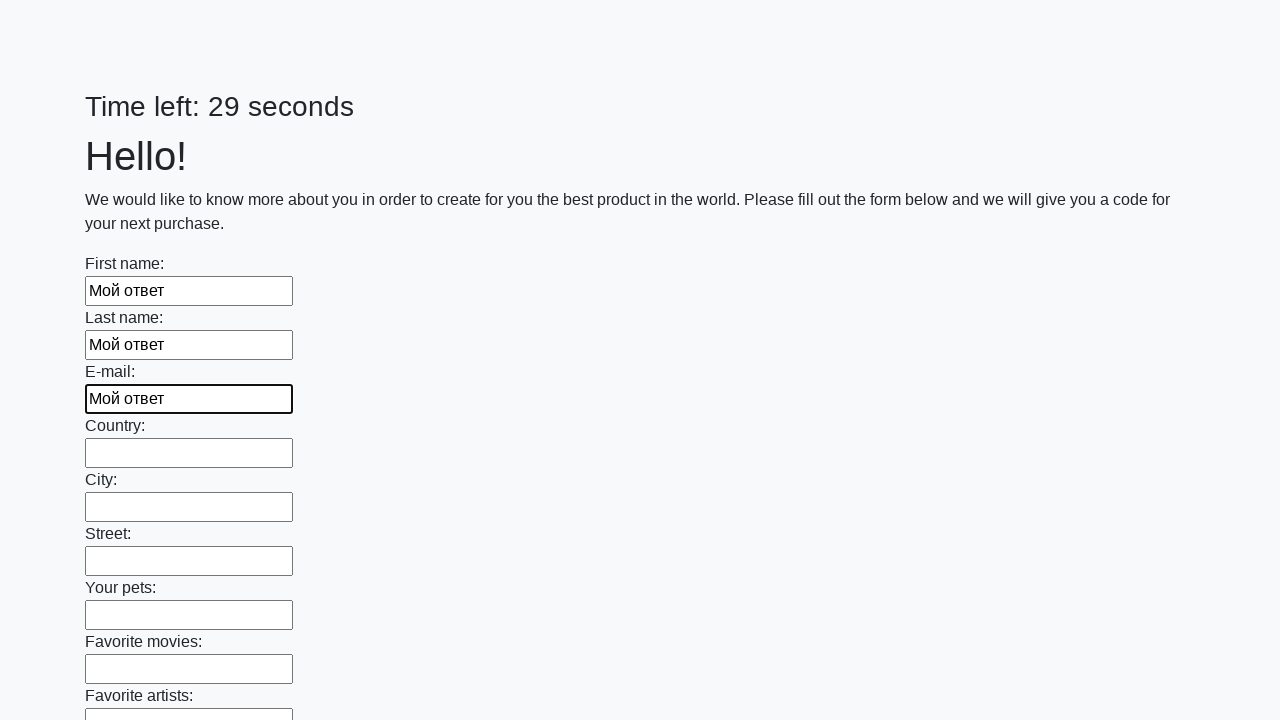

Filled input field with 'Мой ответ' on input >> nth=3
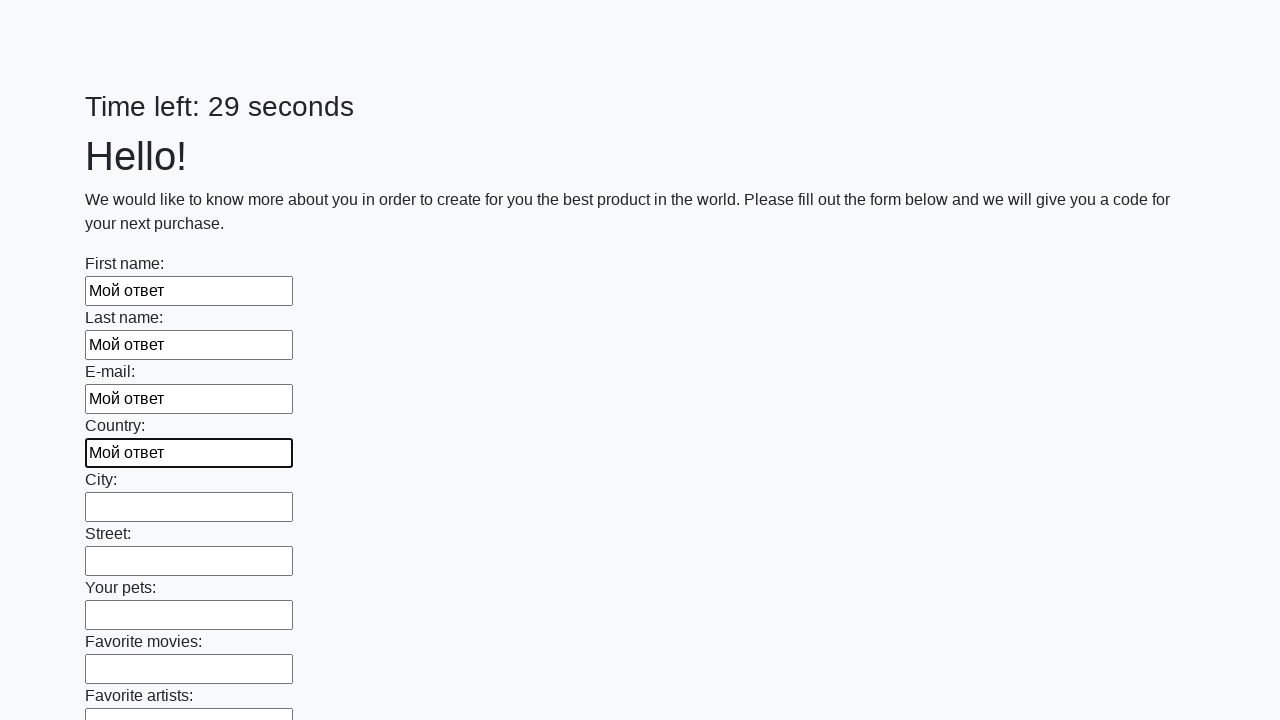

Filled input field with 'Мой ответ' on input >> nth=4
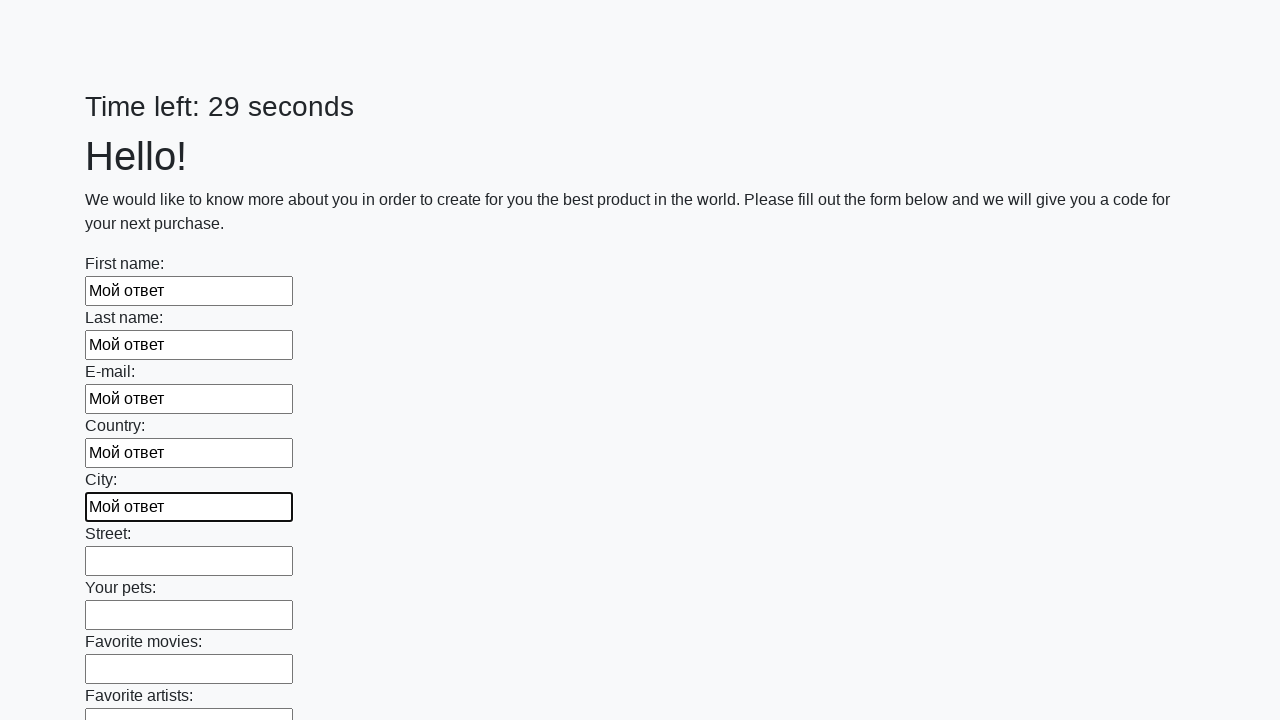

Filled input field with 'Мой ответ' on input >> nth=5
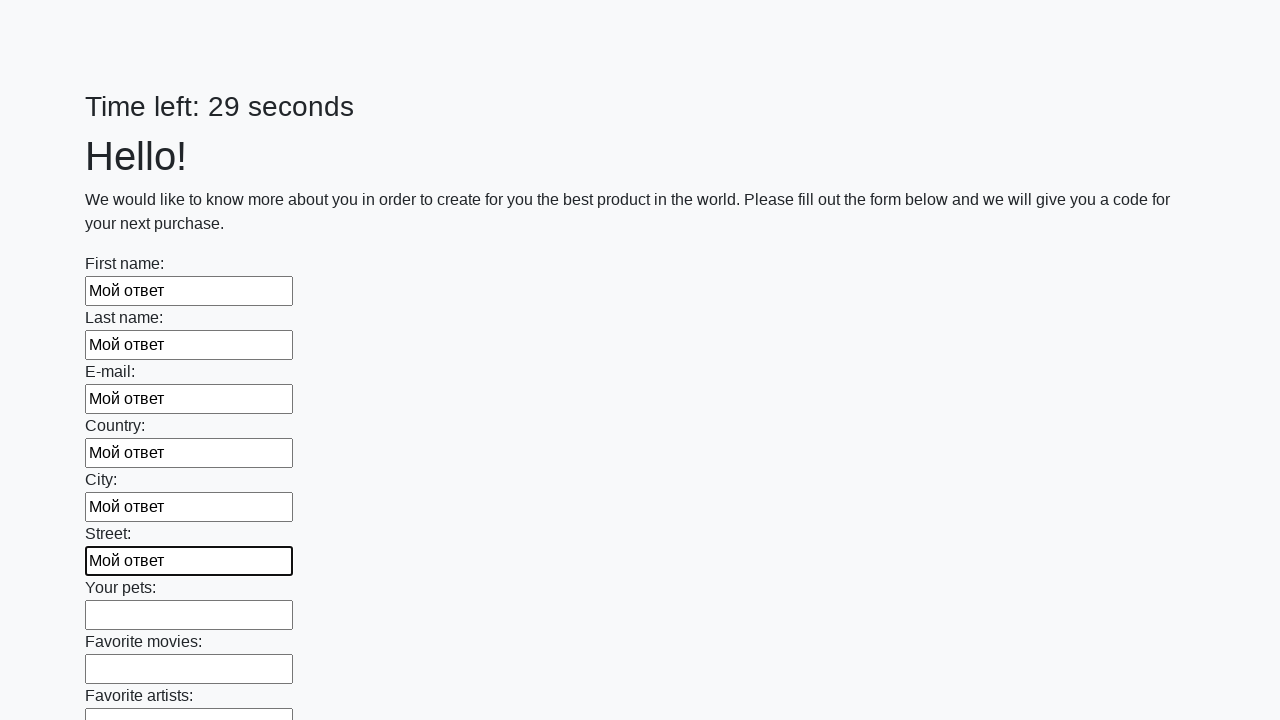

Filled input field with 'Мой ответ' on input >> nth=6
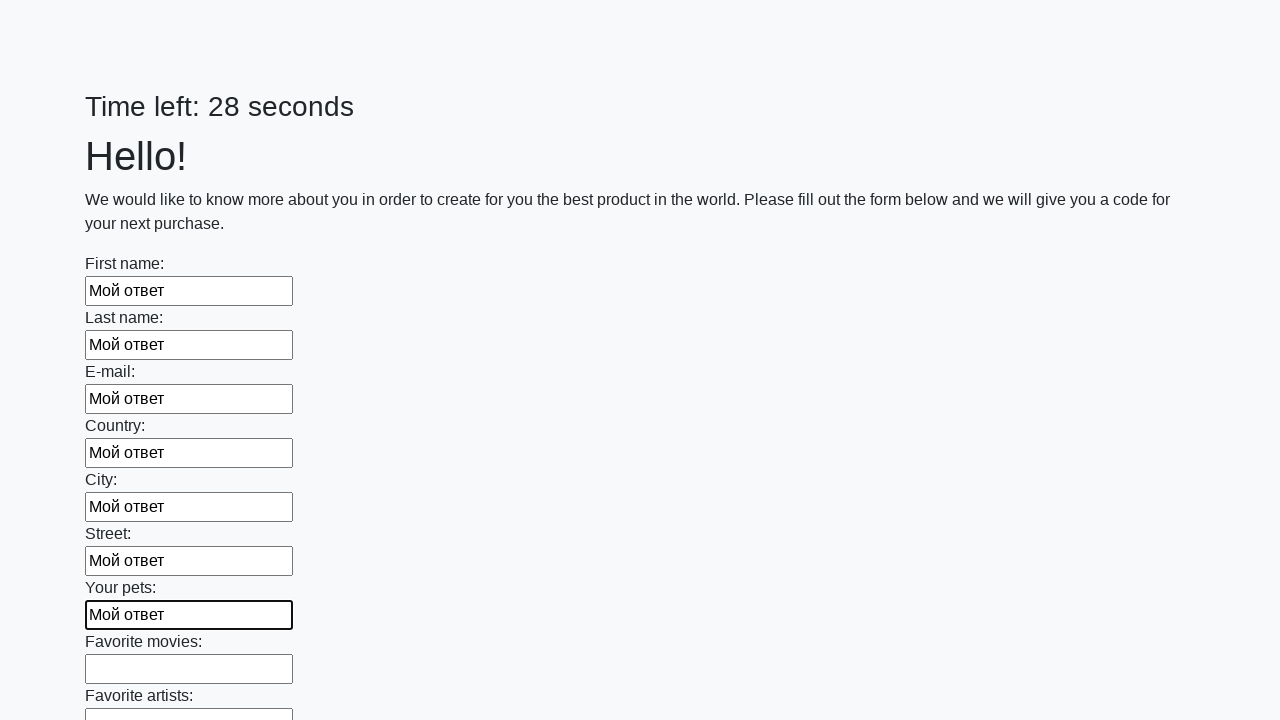

Filled input field with 'Мой ответ' on input >> nth=7
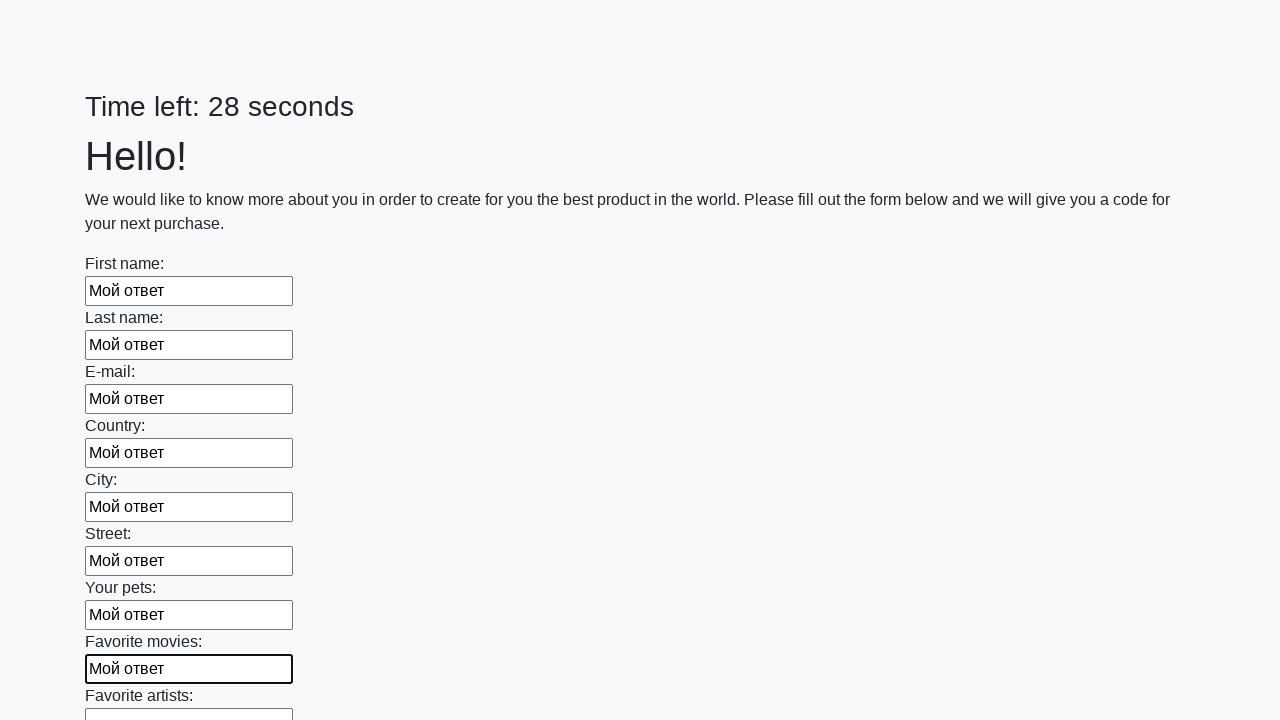

Filled input field with 'Мой ответ' on input >> nth=8
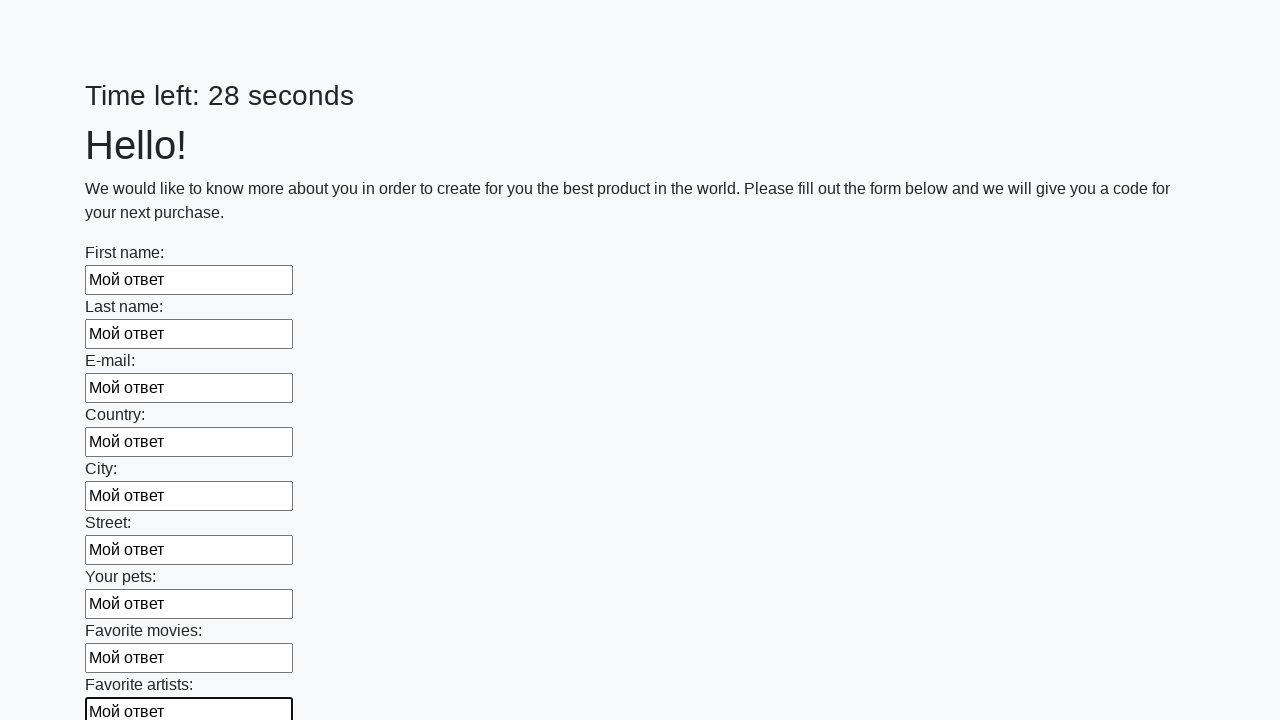

Filled input field with 'Мой ответ' on input >> nth=9
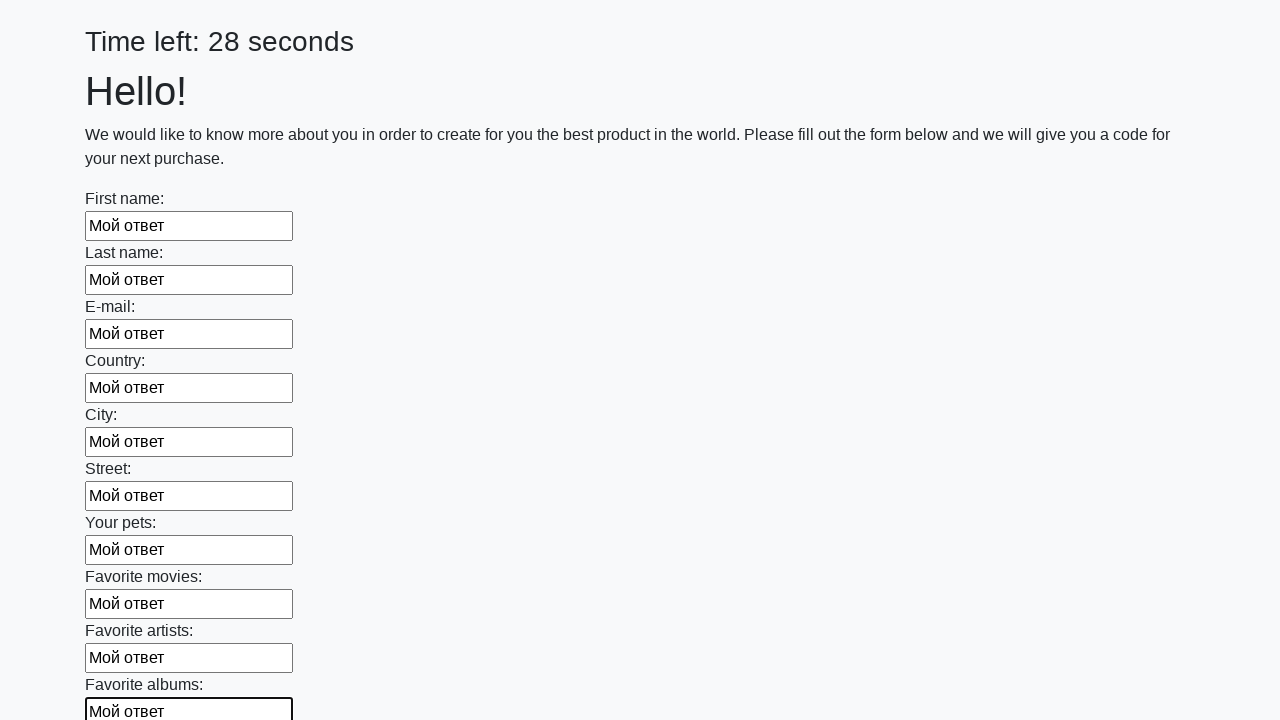

Filled input field with 'Мой ответ' on input >> nth=10
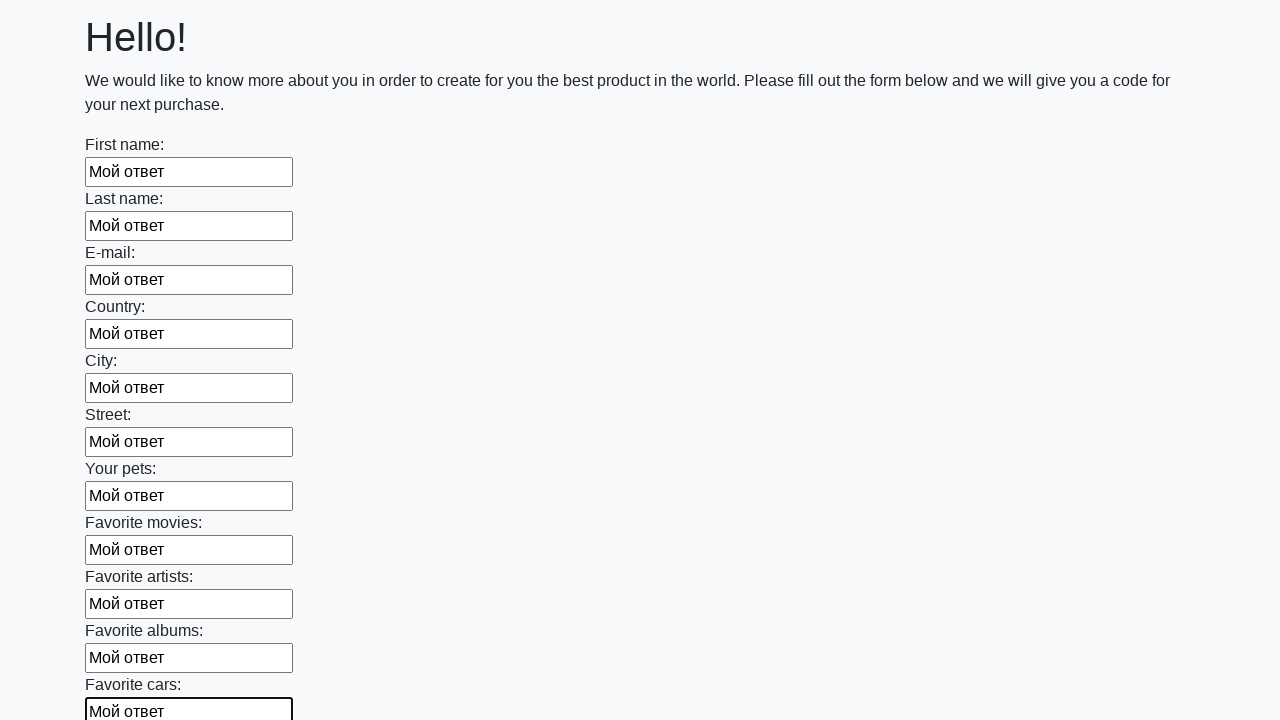

Filled input field with 'Мой ответ' on input >> nth=11
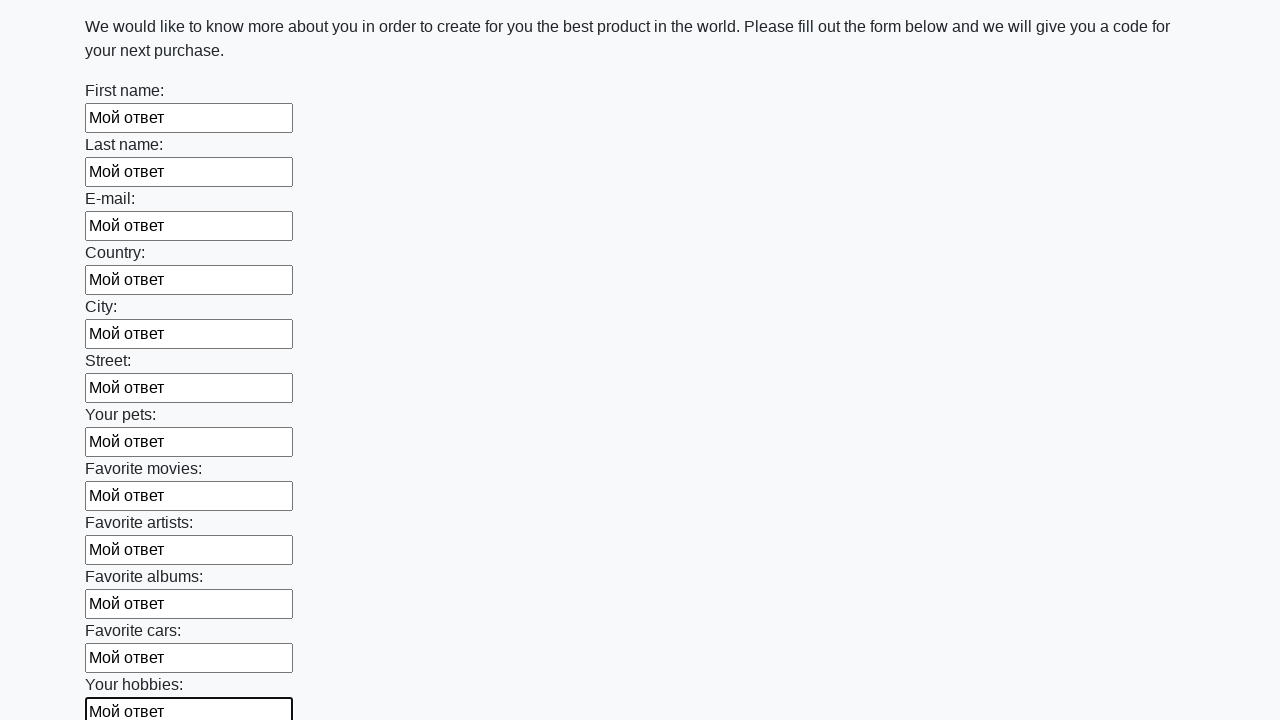

Filled input field with 'Мой ответ' on input >> nth=12
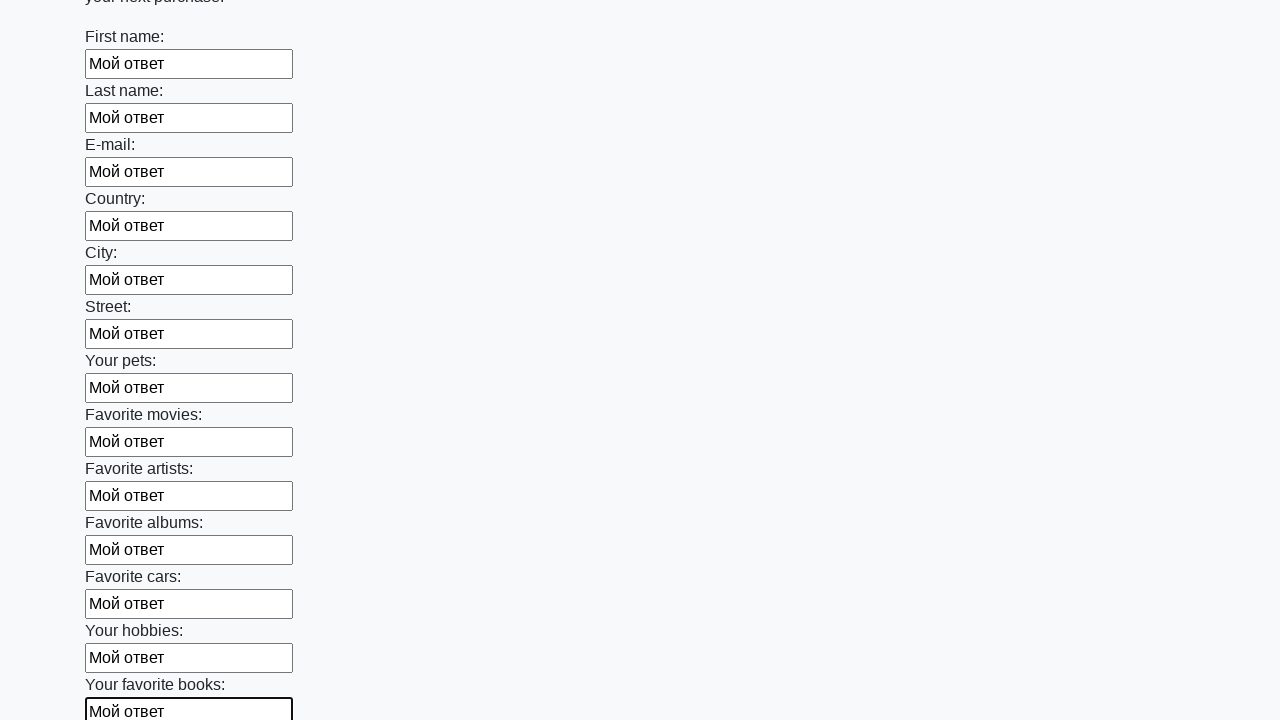

Filled input field with 'Мой ответ' on input >> nth=13
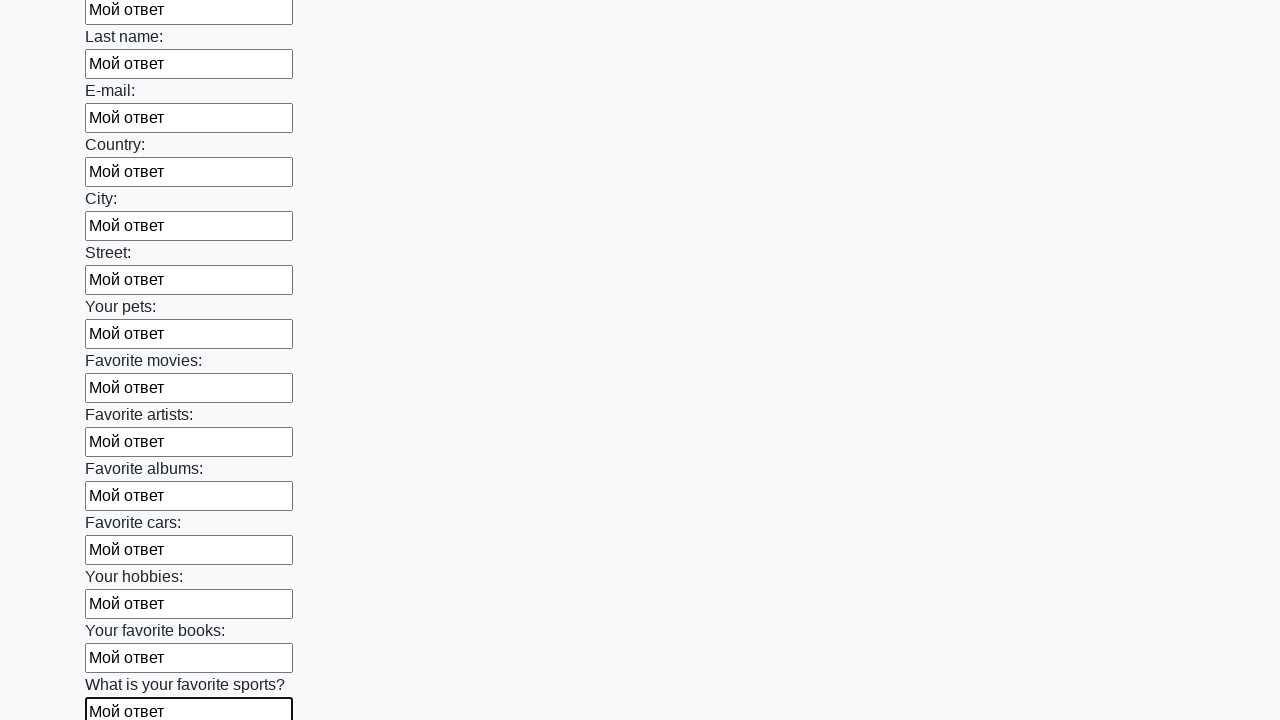

Filled input field with 'Мой ответ' on input >> nth=14
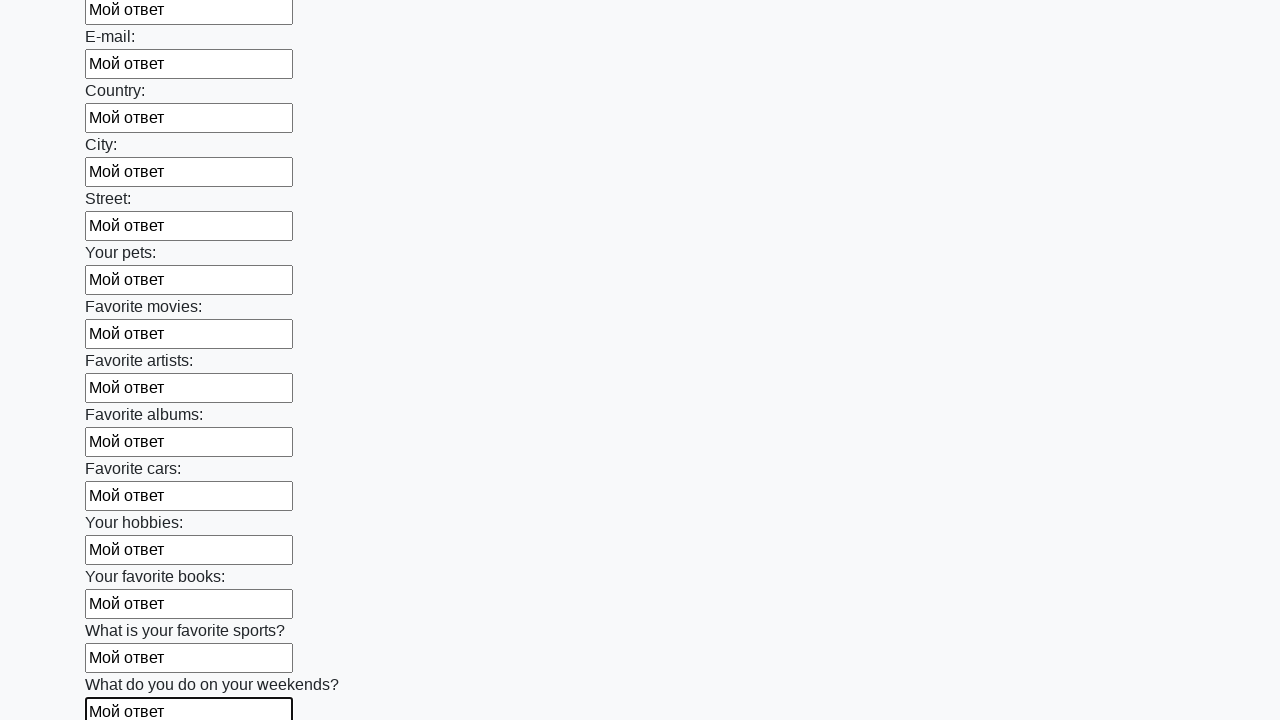

Filled input field with 'Мой ответ' on input >> nth=15
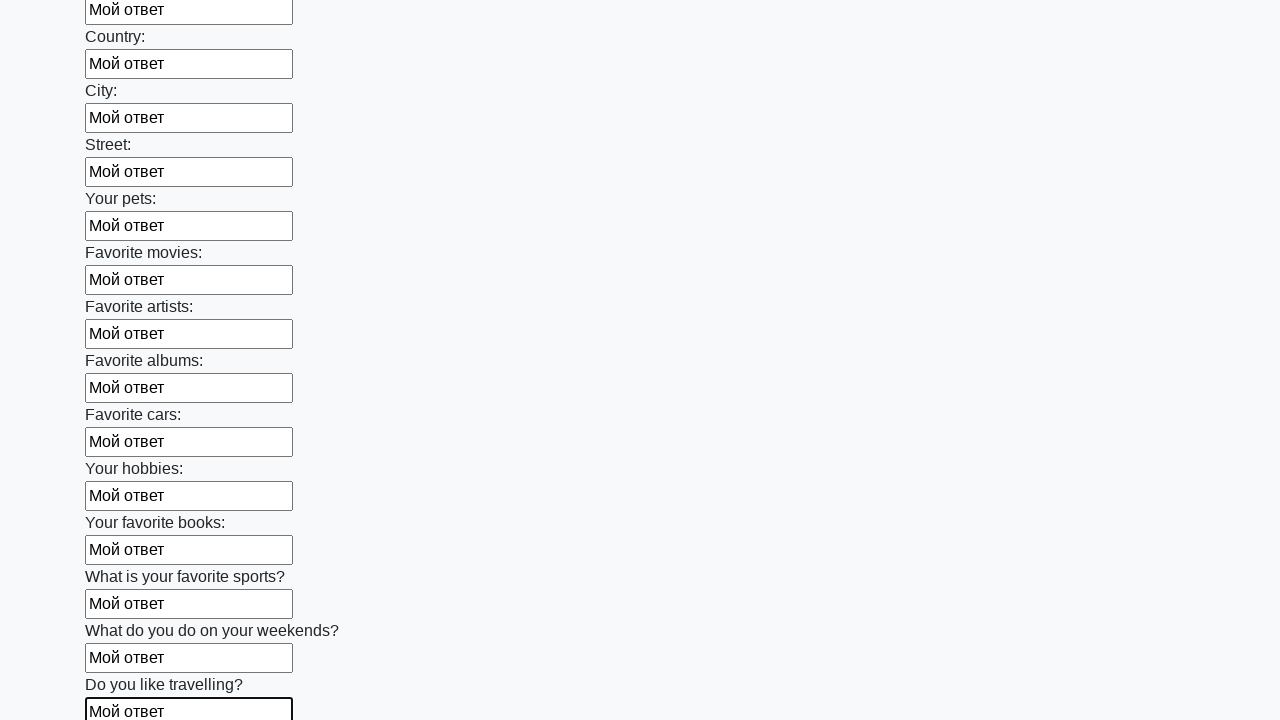

Filled input field with 'Мой ответ' on input >> nth=16
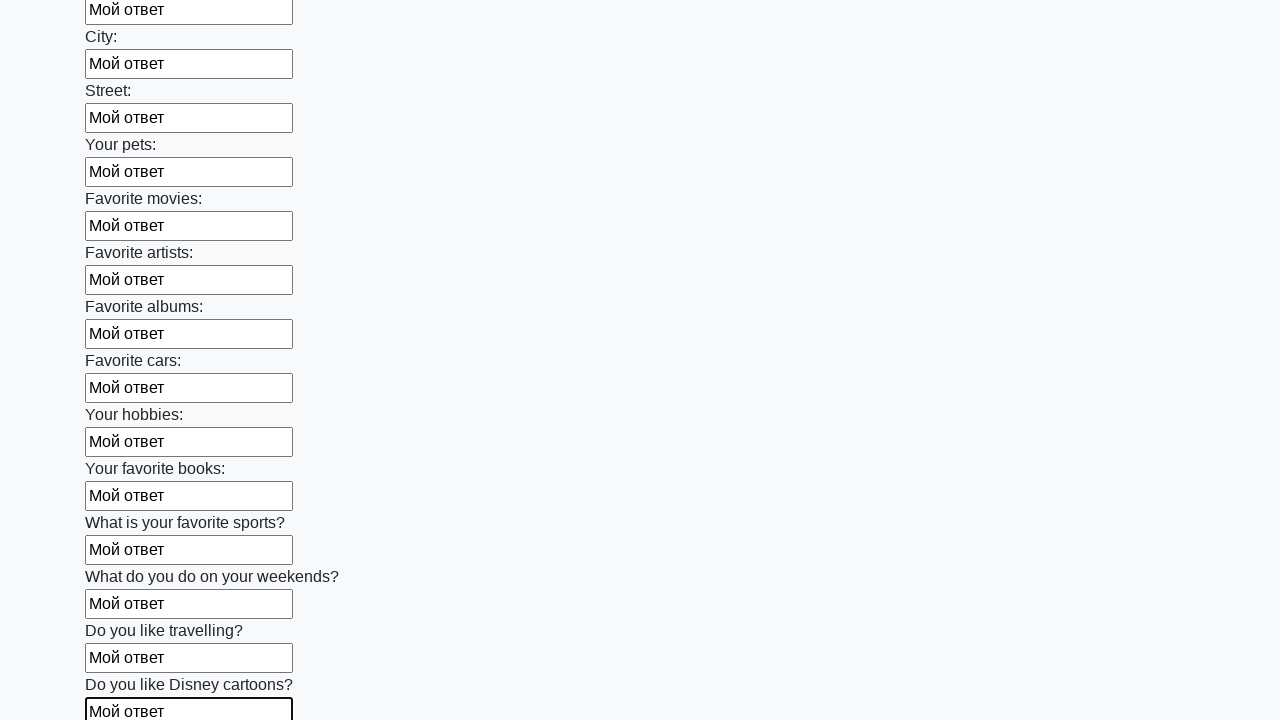

Filled input field with 'Мой ответ' on input >> nth=17
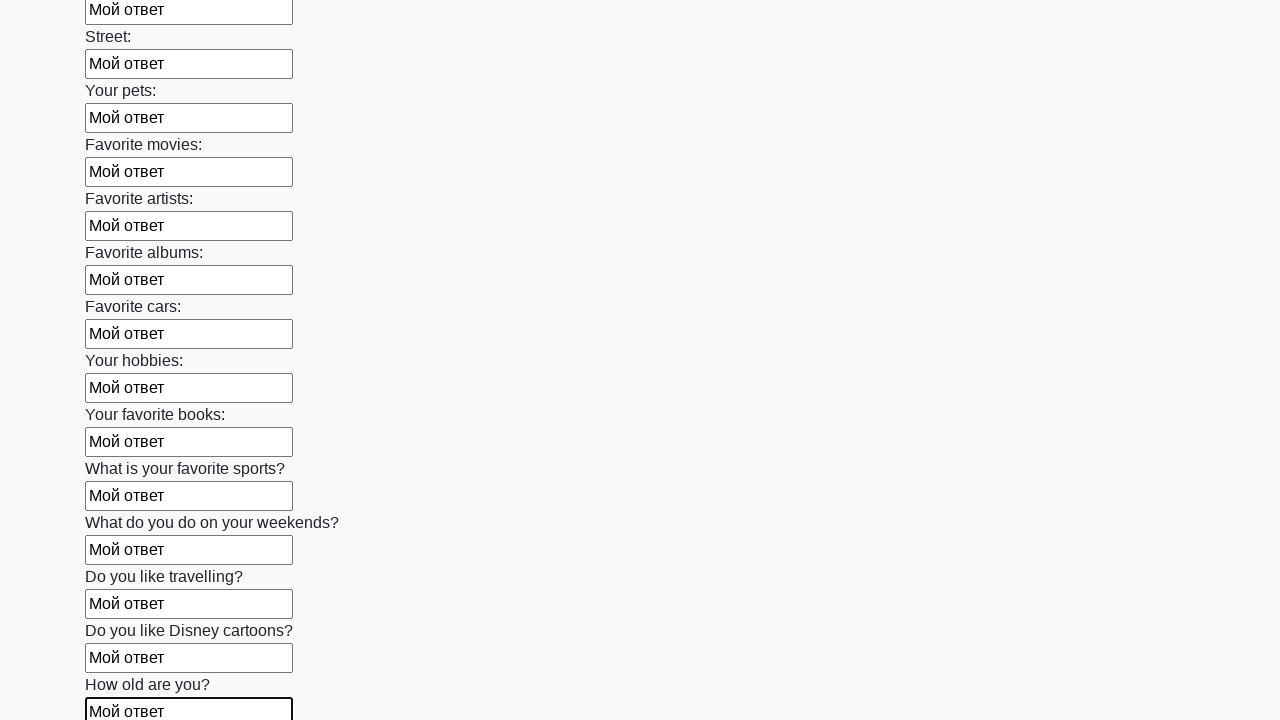

Filled input field with 'Мой ответ' on input >> nth=18
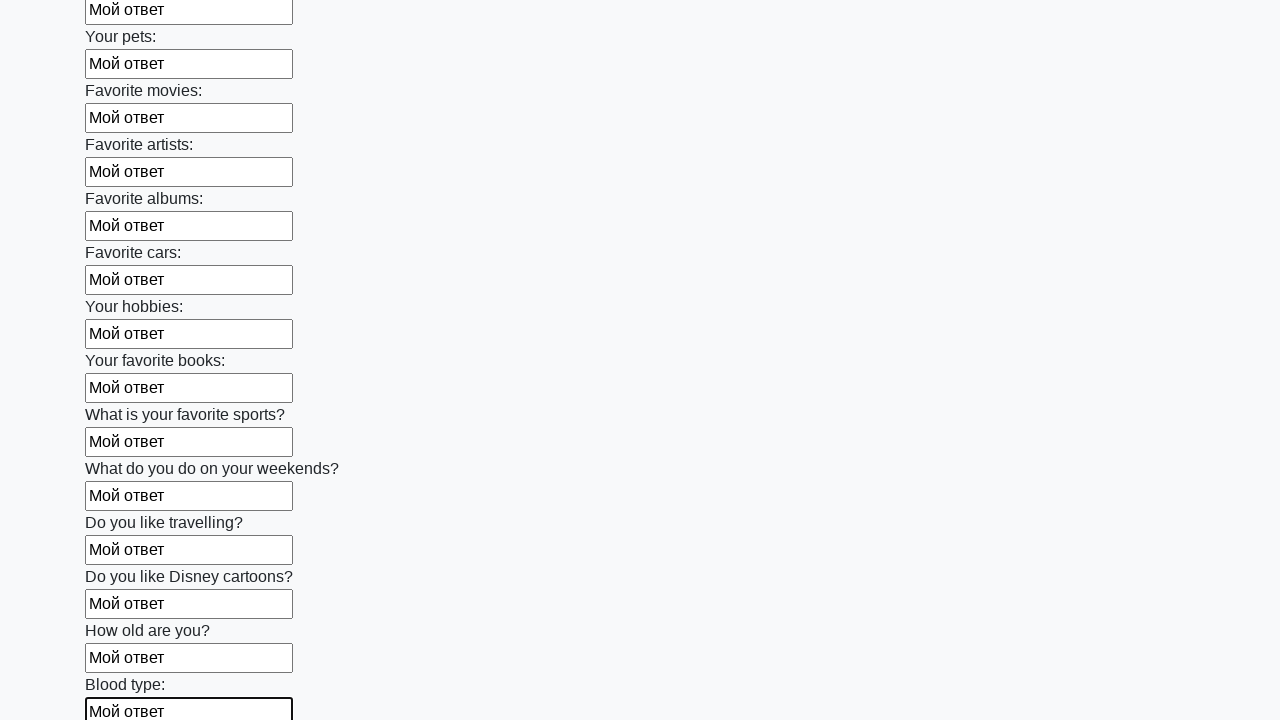

Filled input field with 'Мой ответ' on input >> nth=19
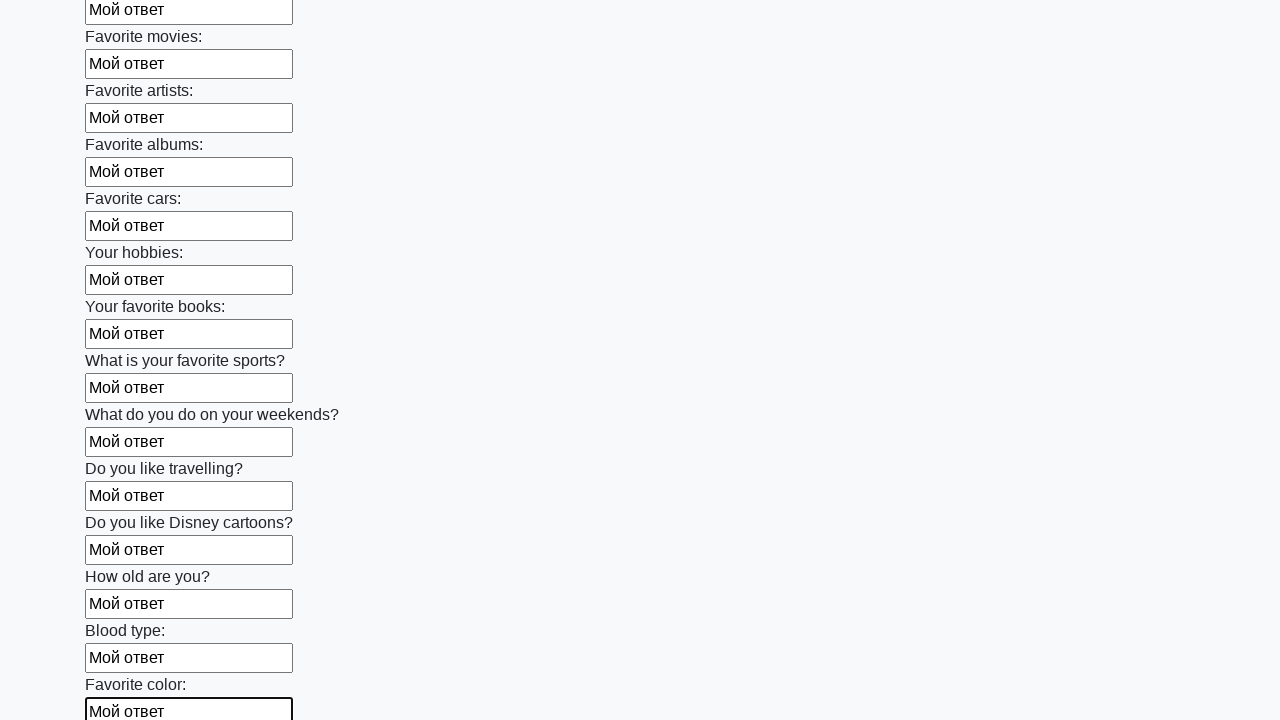

Filled input field with 'Мой ответ' on input >> nth=20
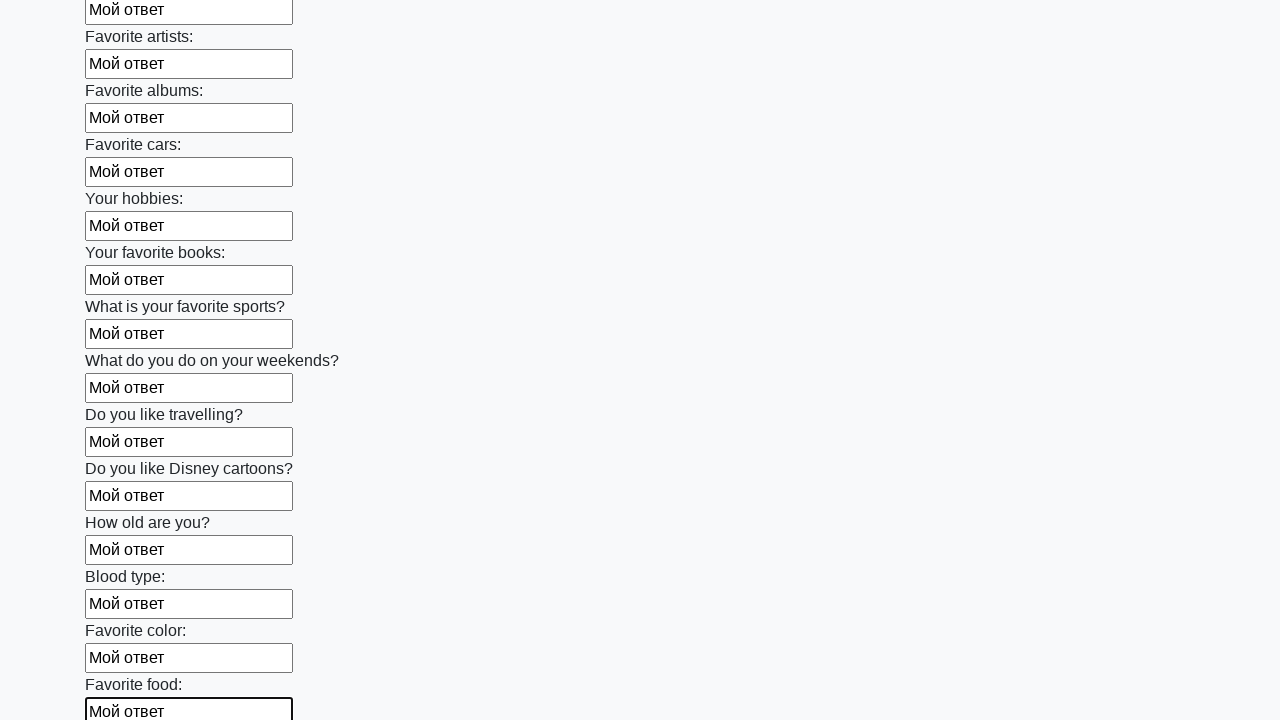

Filled input field with 'Мой ответ' on input >> nth=21
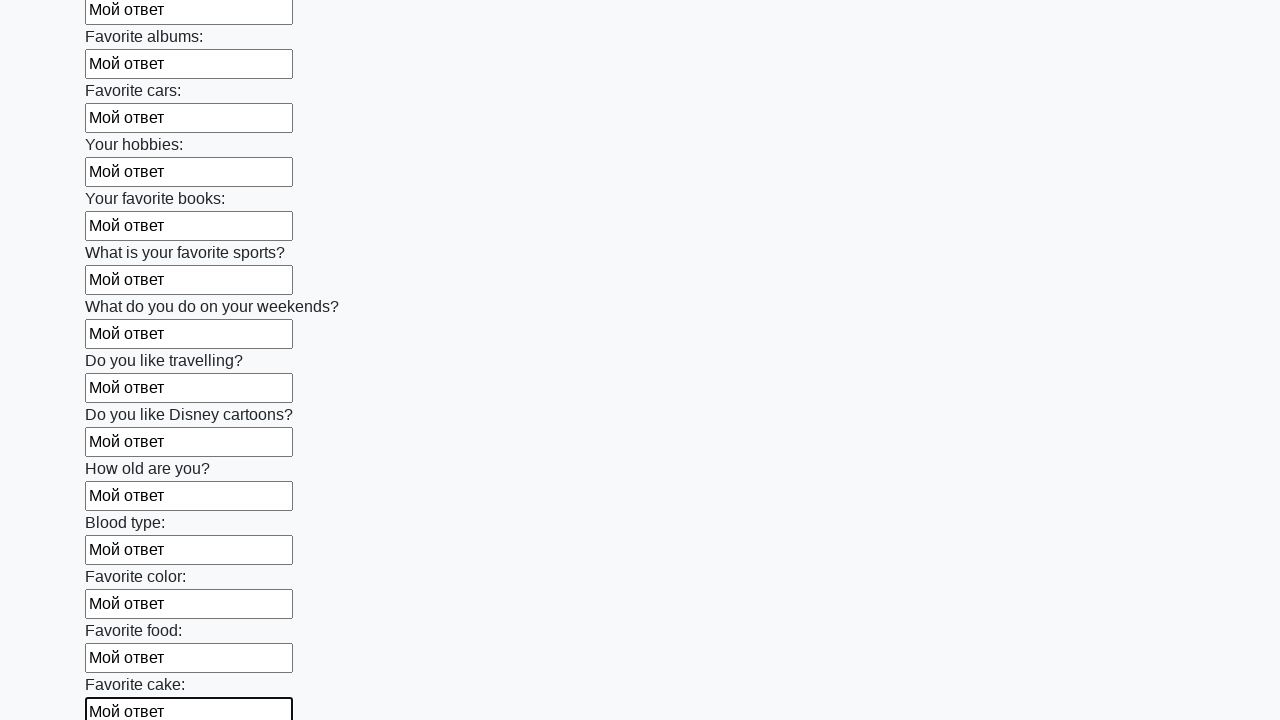

Filled input field with 'Мой ответ' on input >> nth=22
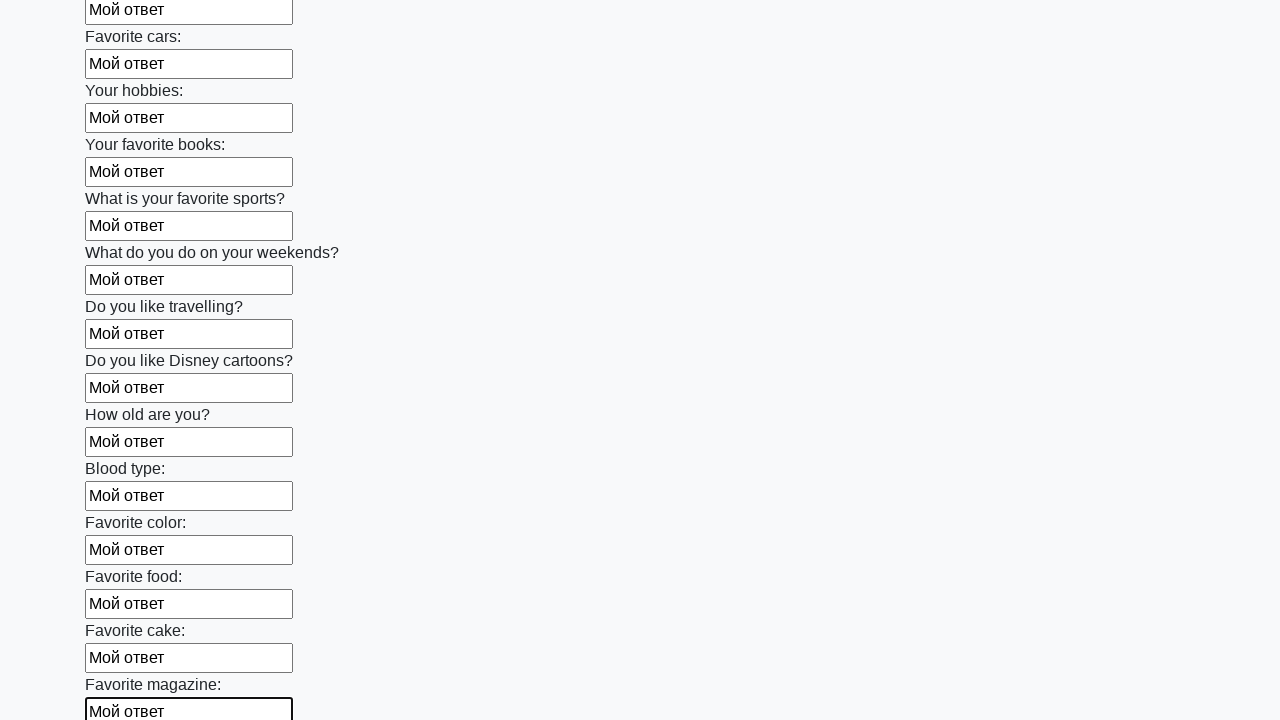

Filled input field with 'Мой ответ' on input >> nth=23
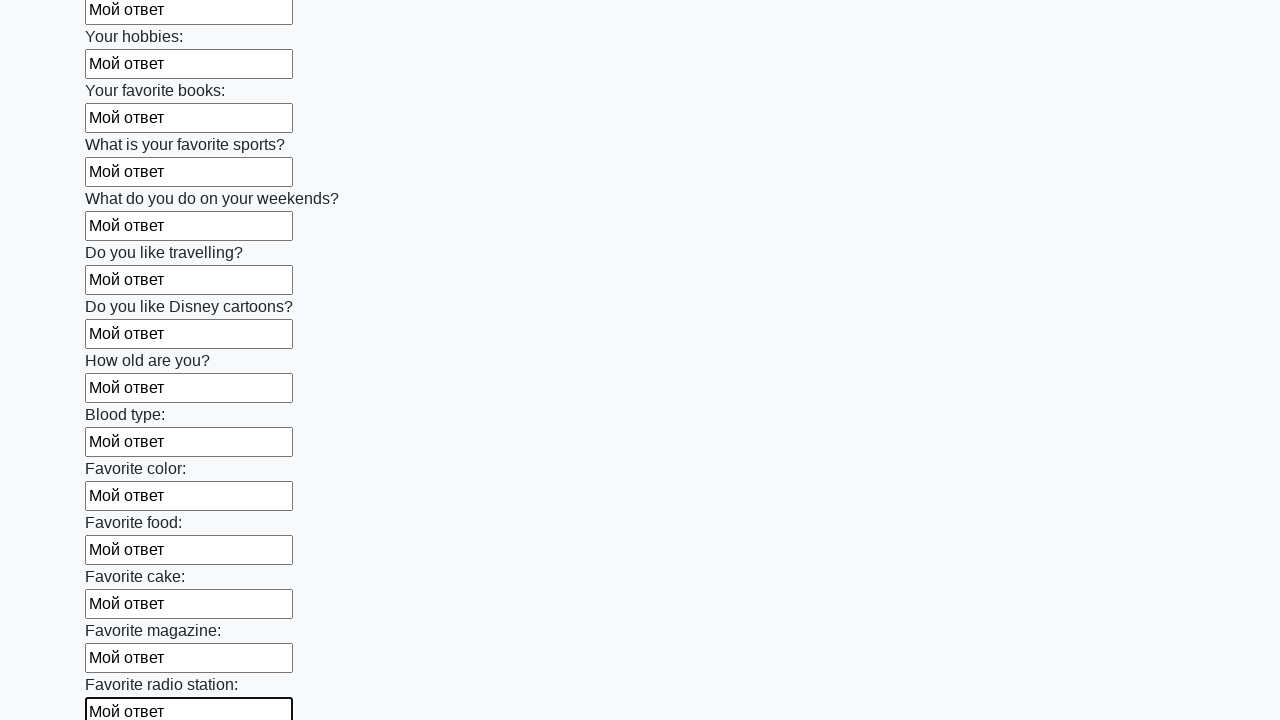

Filled input field with 'Мой ответ' on input >> nth=24
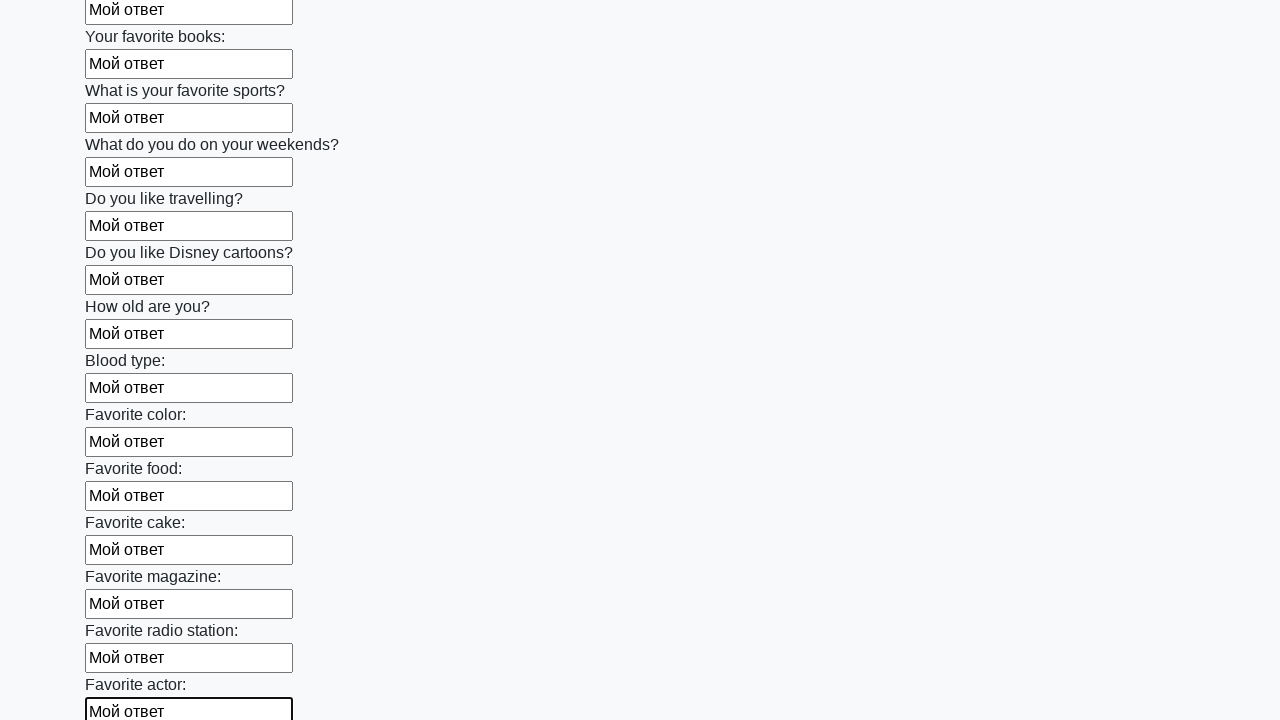

Filled input field with 'Мой ответ' on input >> nth=25
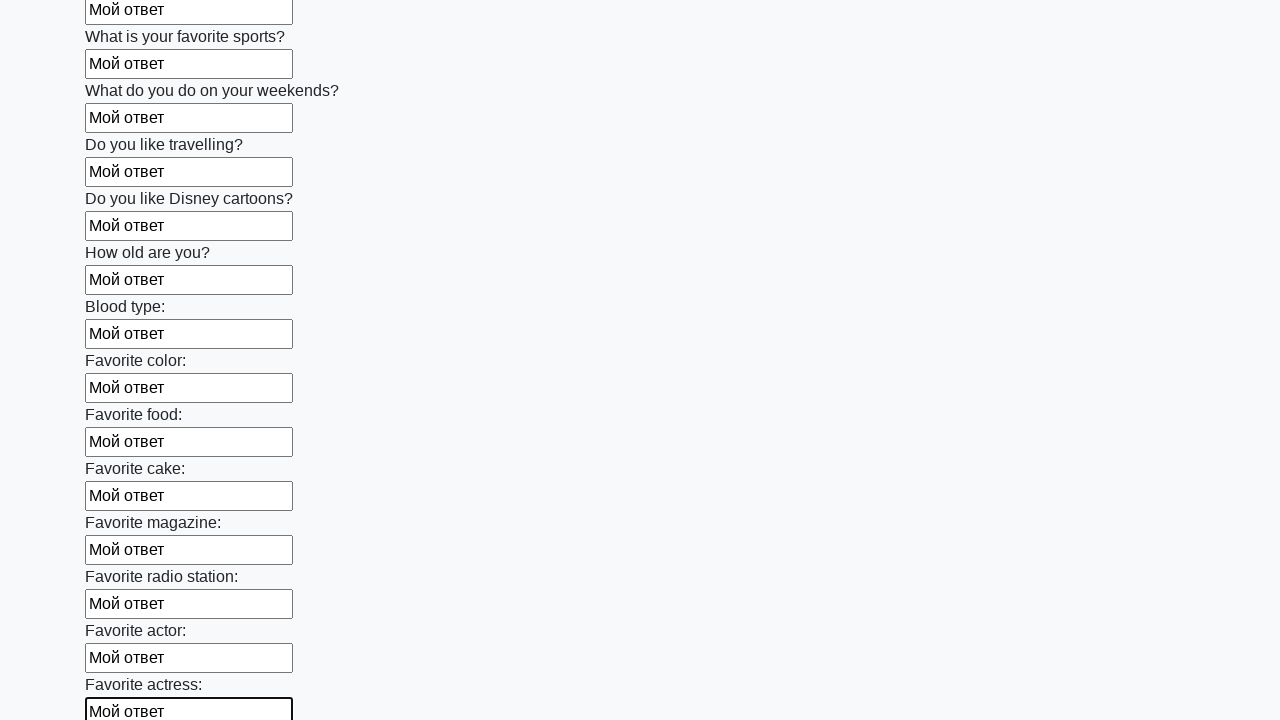

Filled input field with 'Мой ответ' on input >> nth=26
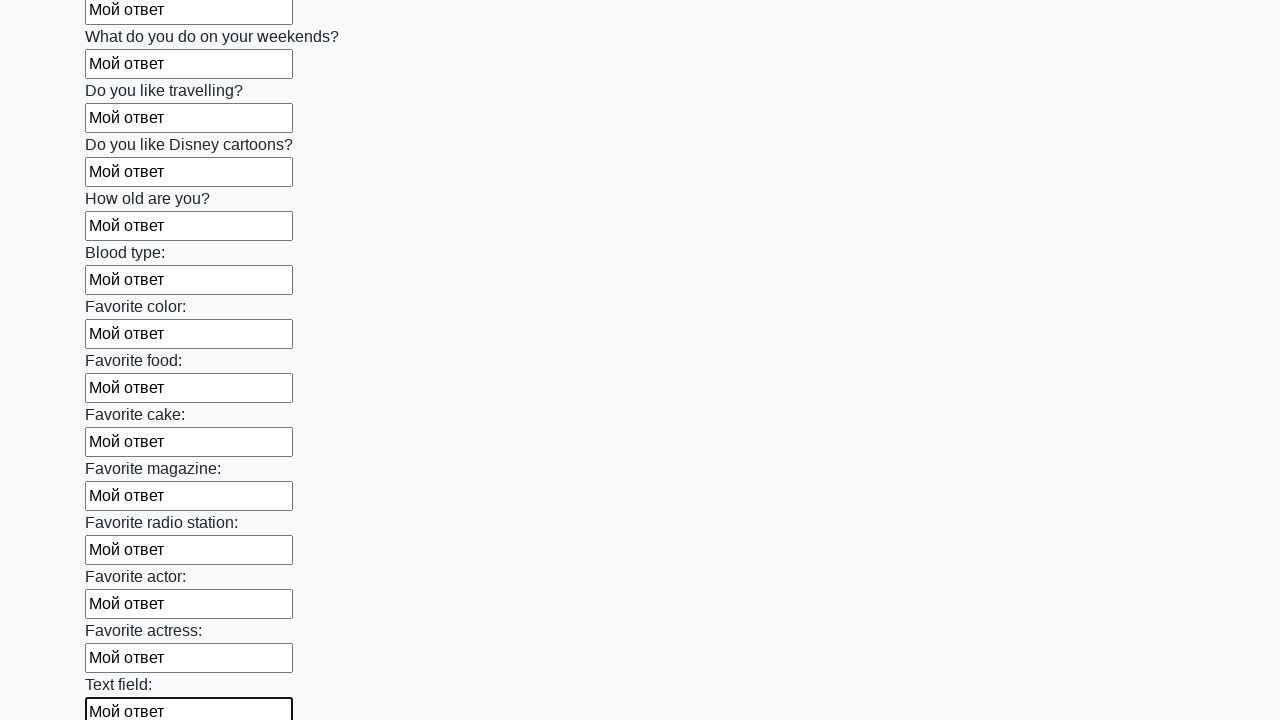

Filled input field with 'Мой ответ' on input >> nth=27
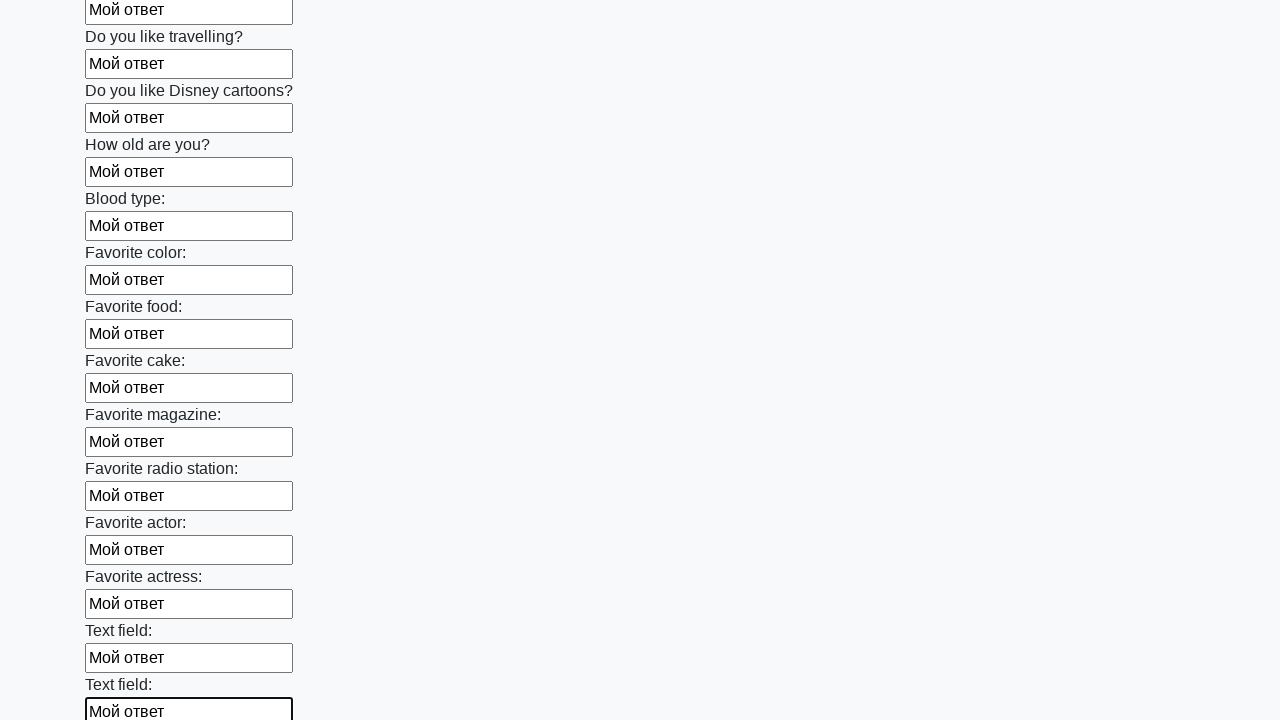

Filled input field with 'Мой ответ' on input >> nth=28
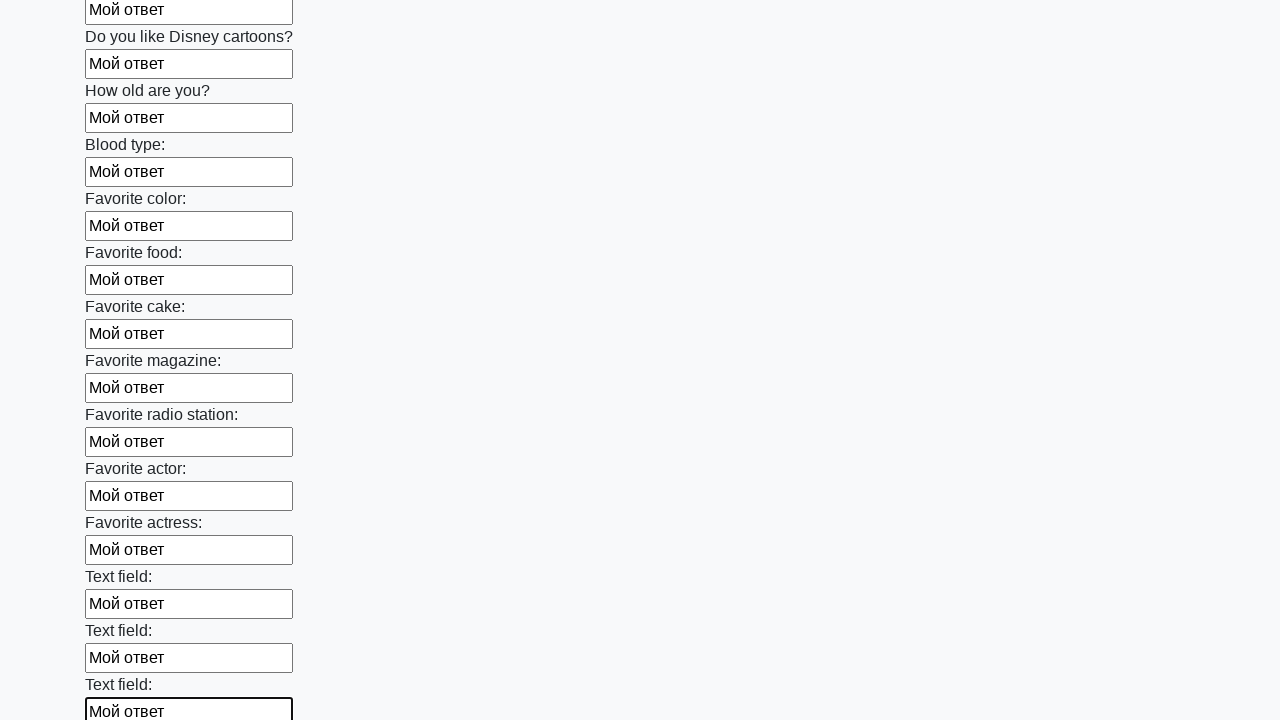

Filled input field with 'Мой ответ' on input >> nth=29
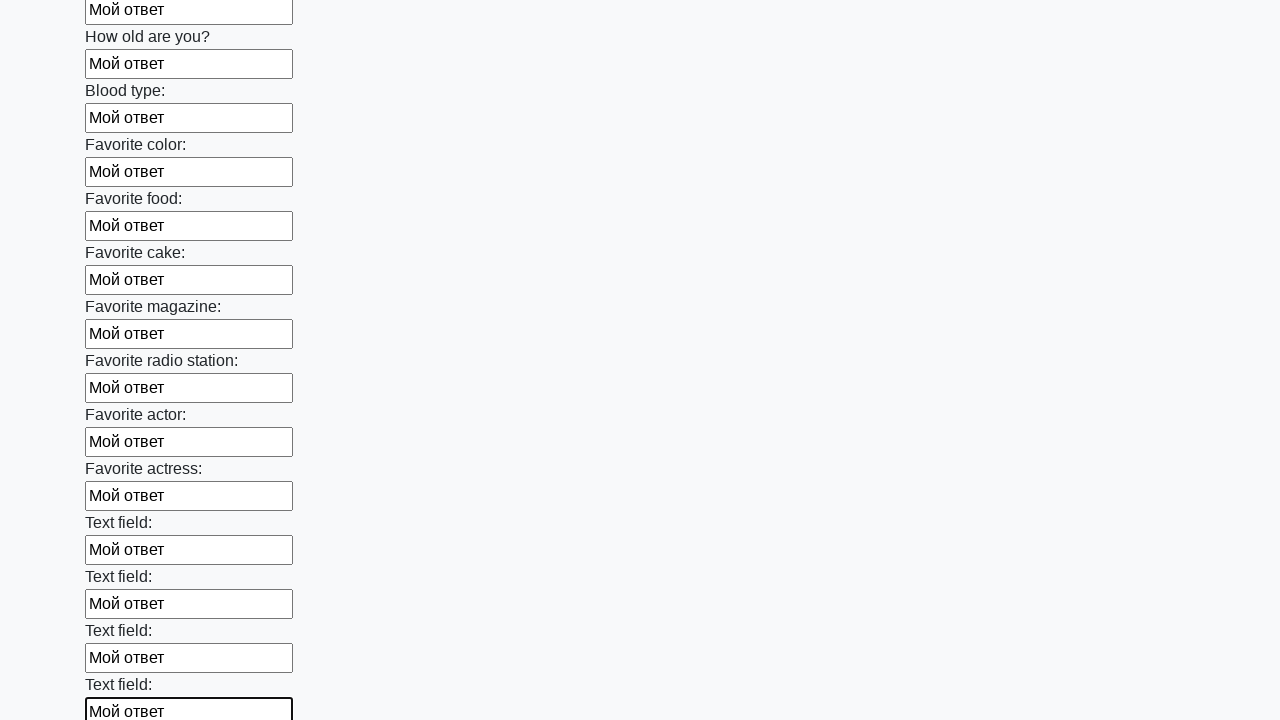

Filled input field with 'Мой ответ' on input >> nth=30
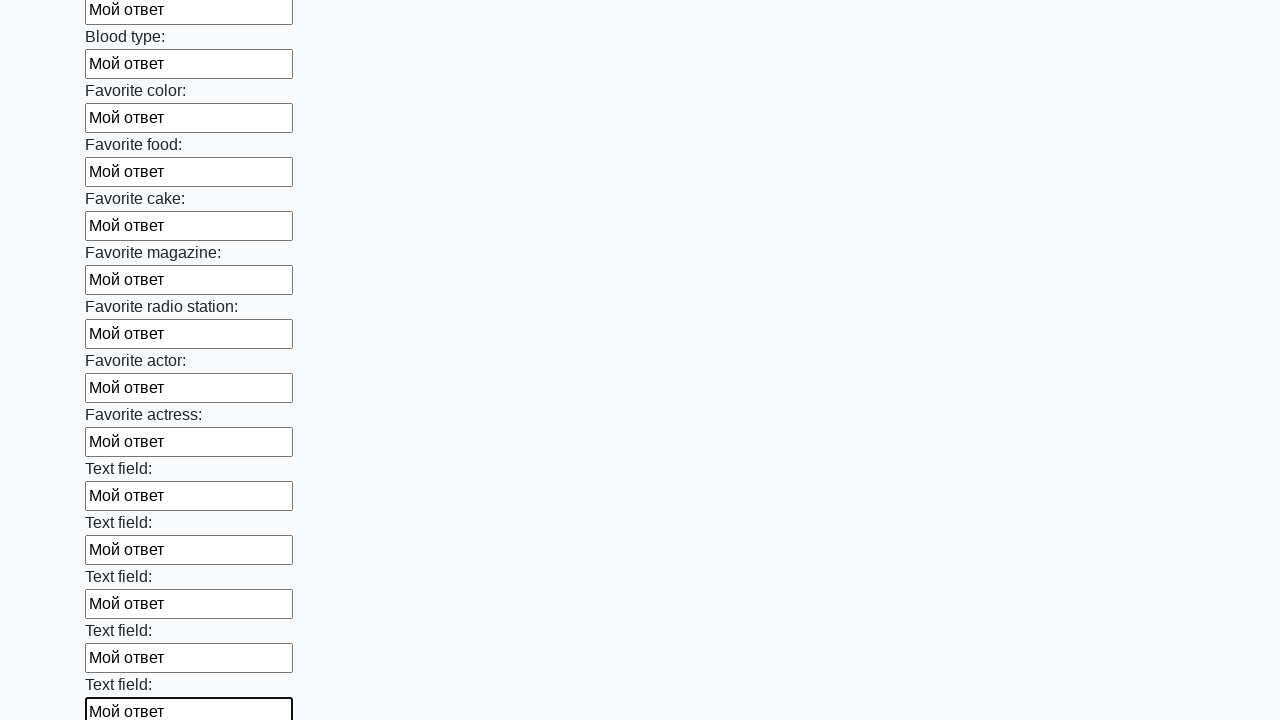

Filled input field with 'Мой ответ' on input >> nth=31
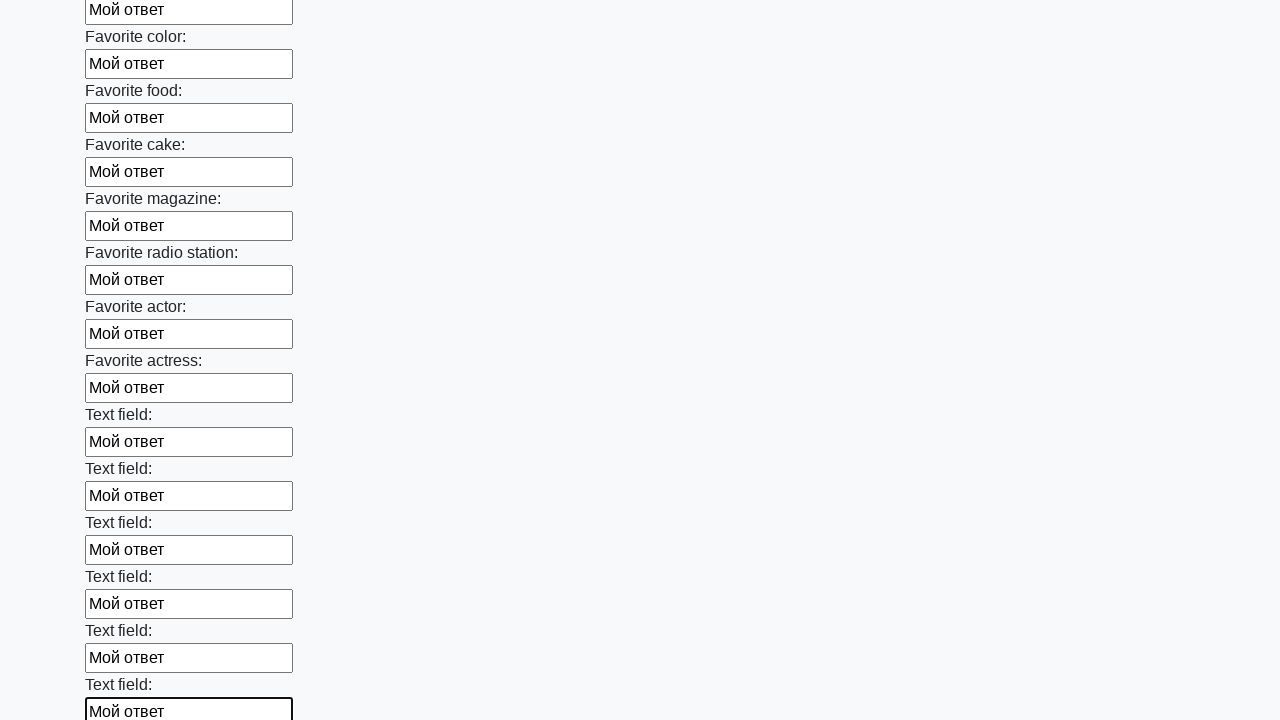

Filled input field with 'Мой ответ' on input >> nth=32
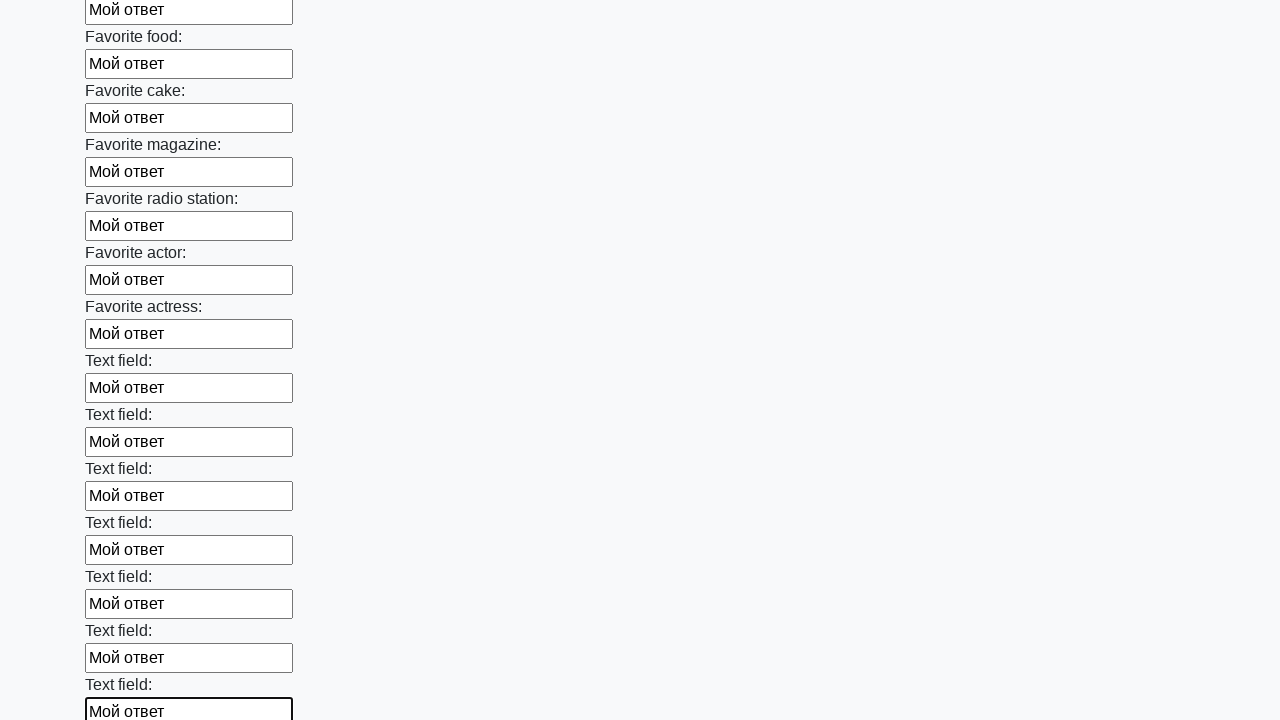

Filled input field with 'Мой ответ' on input >> nth=33
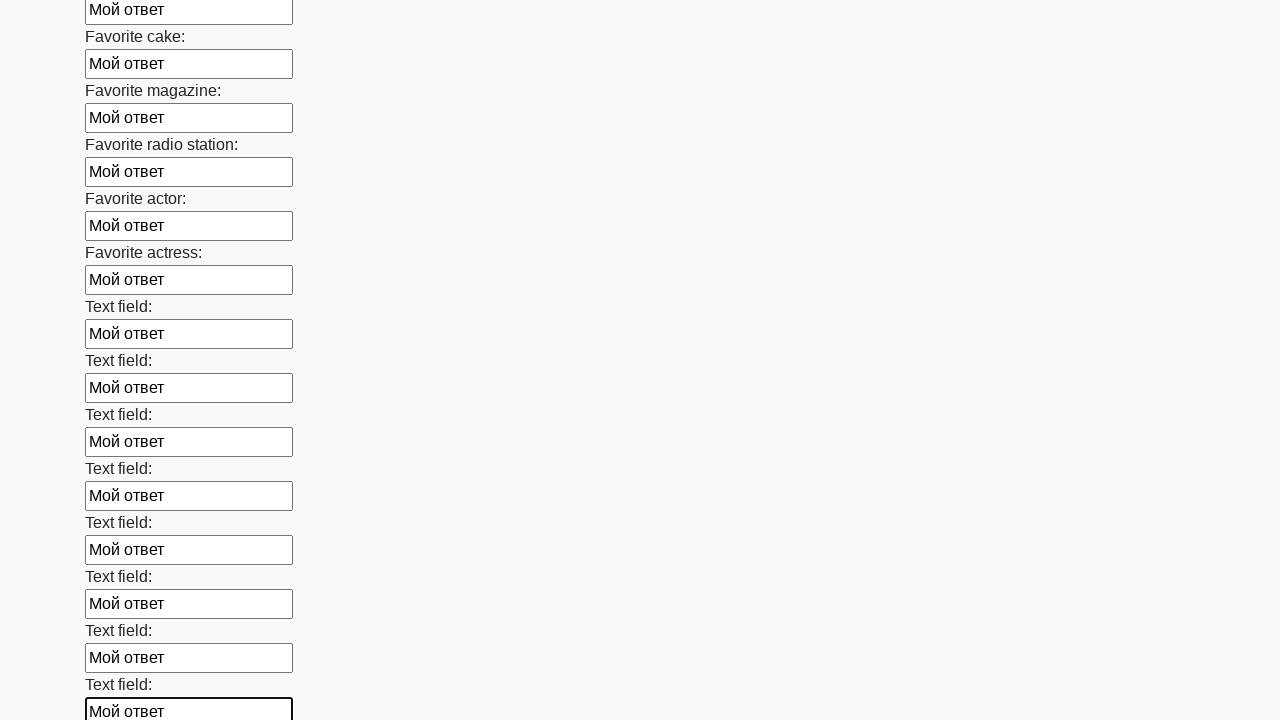

Filled input field with 'Мой ответ' on input >> nth=34
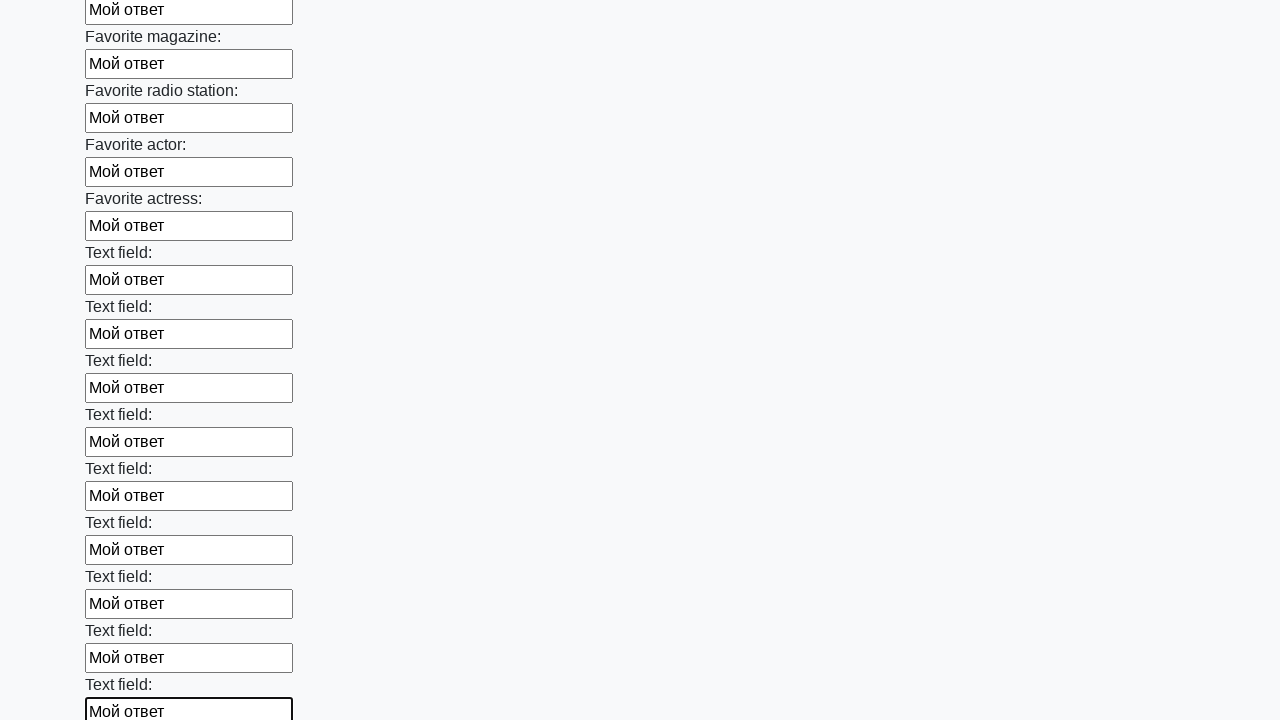

Filled input field with 'Мой ответ' on input >> nth=35
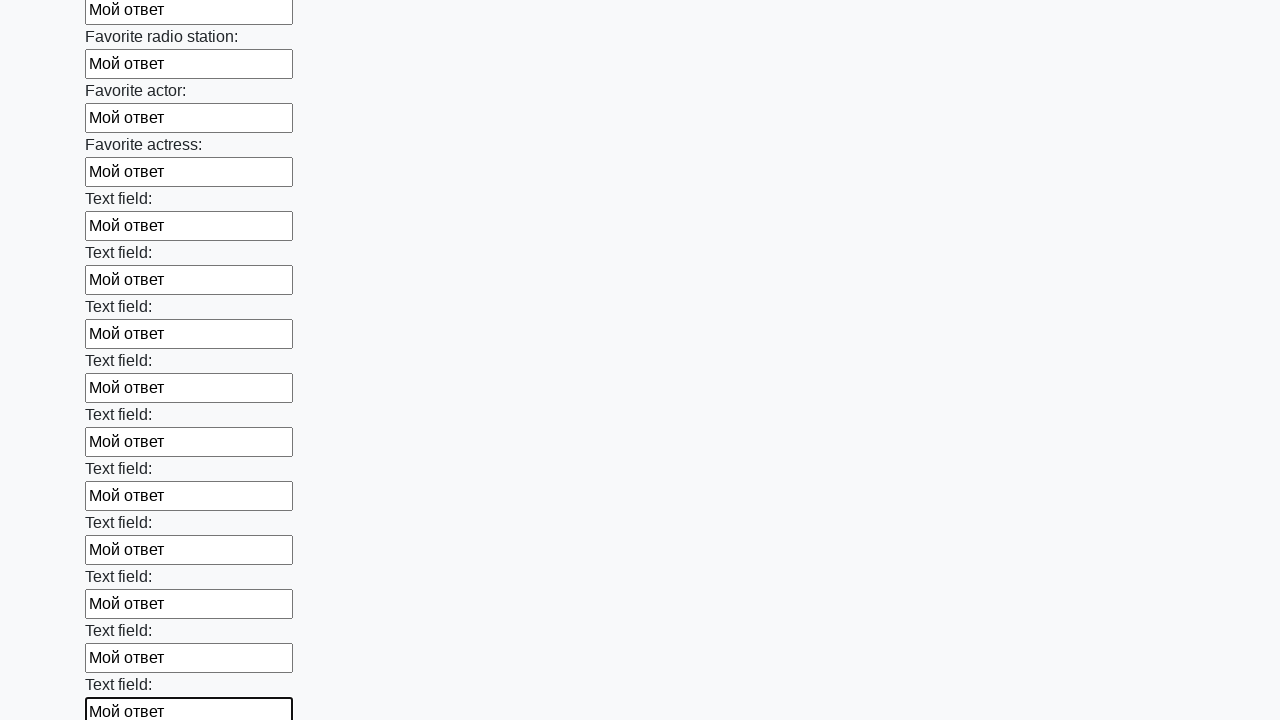

Filled input field with 'Мой ответ' on input >> nth=36
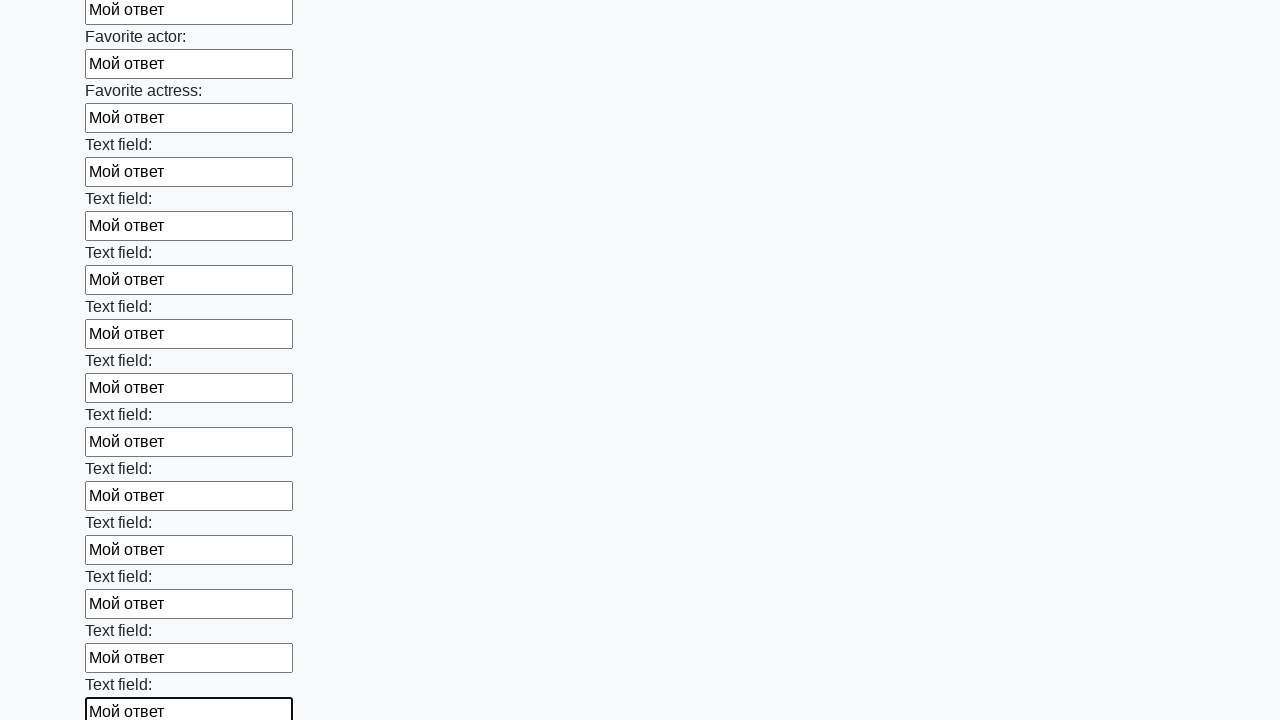

Filled input field with 'Мой ответ' on input >> nth=37
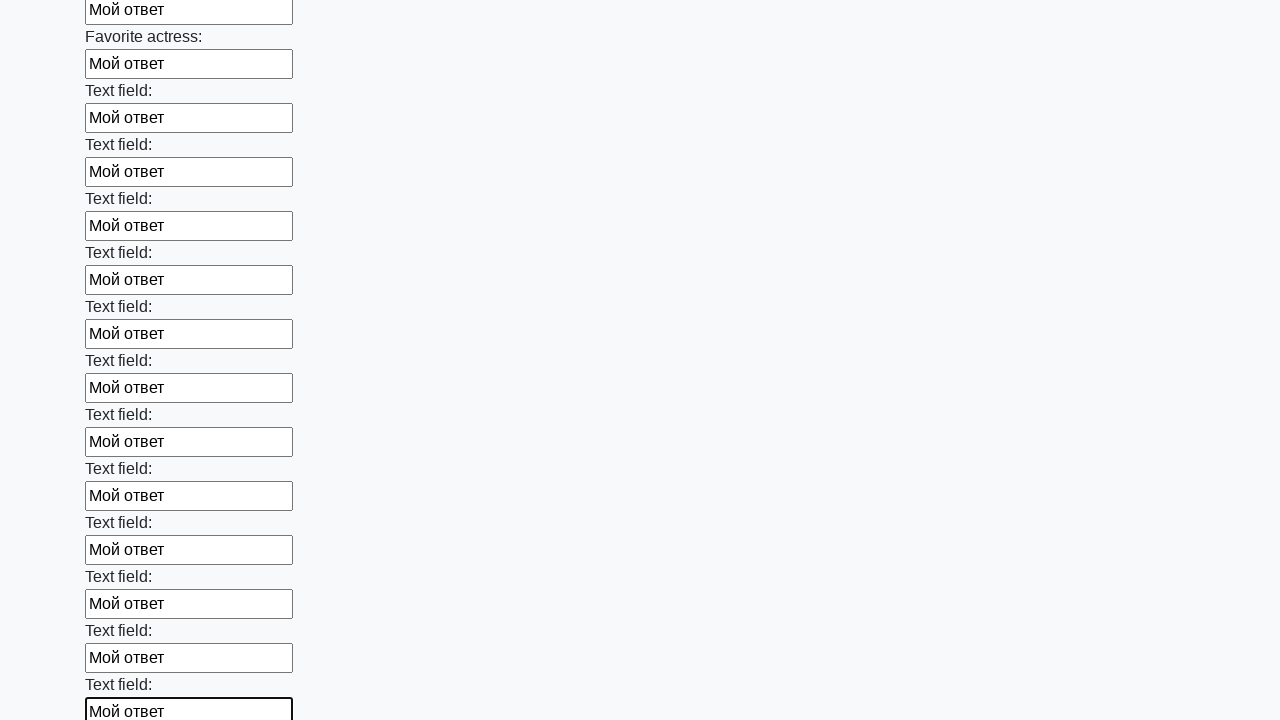

Filled input field with 'Мой ответ' on input >> nth=38
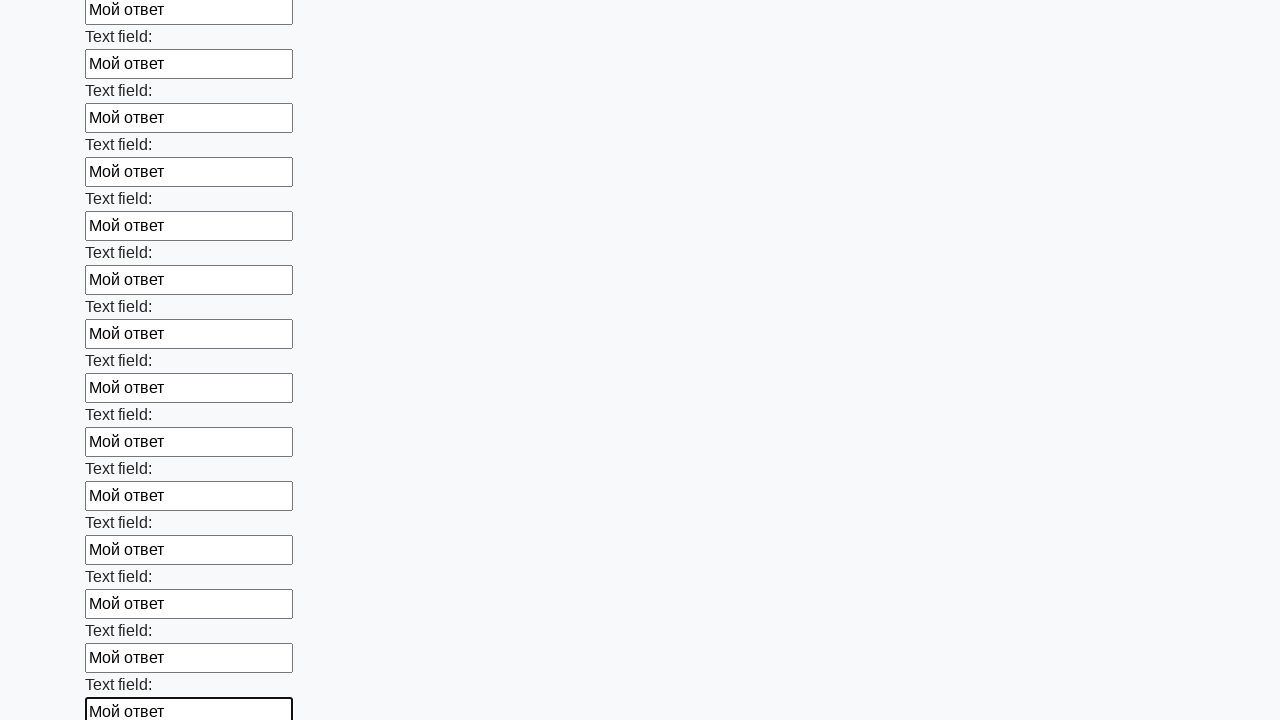

Filled input field with 'Мой ответ' on input >> nth=39
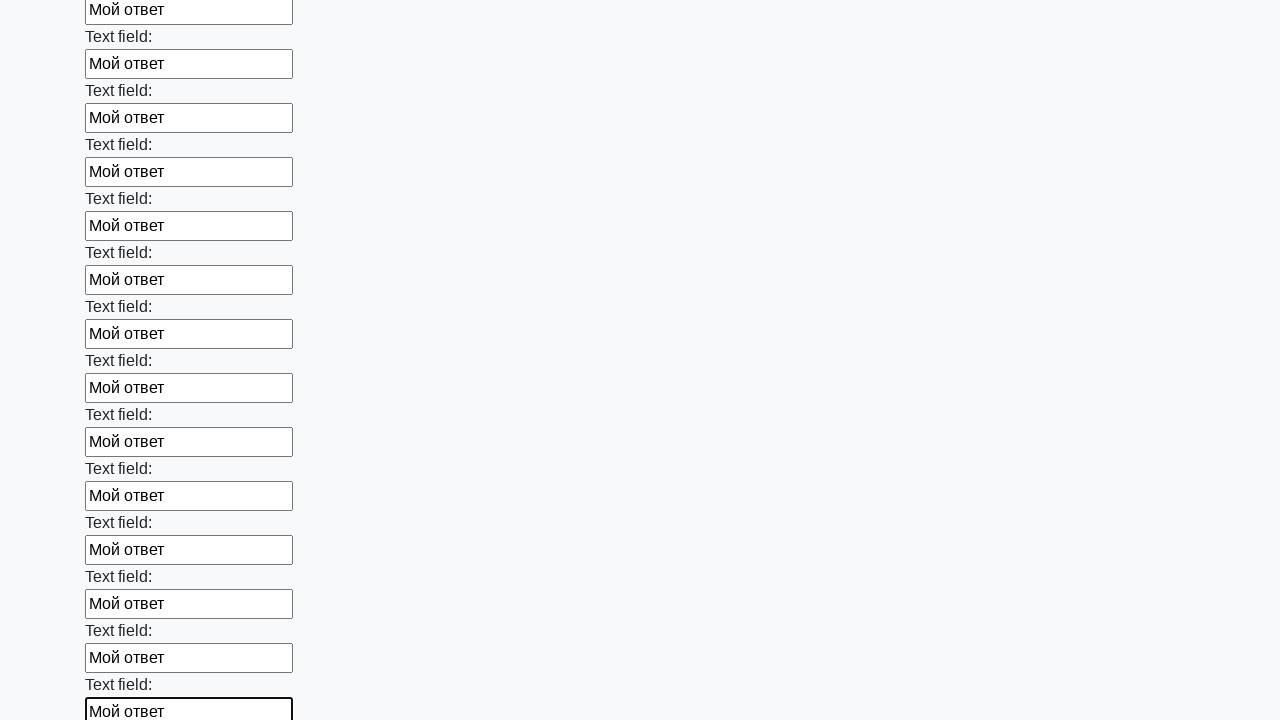

Filled input field with 'Мой ответ' on input >> nth=40
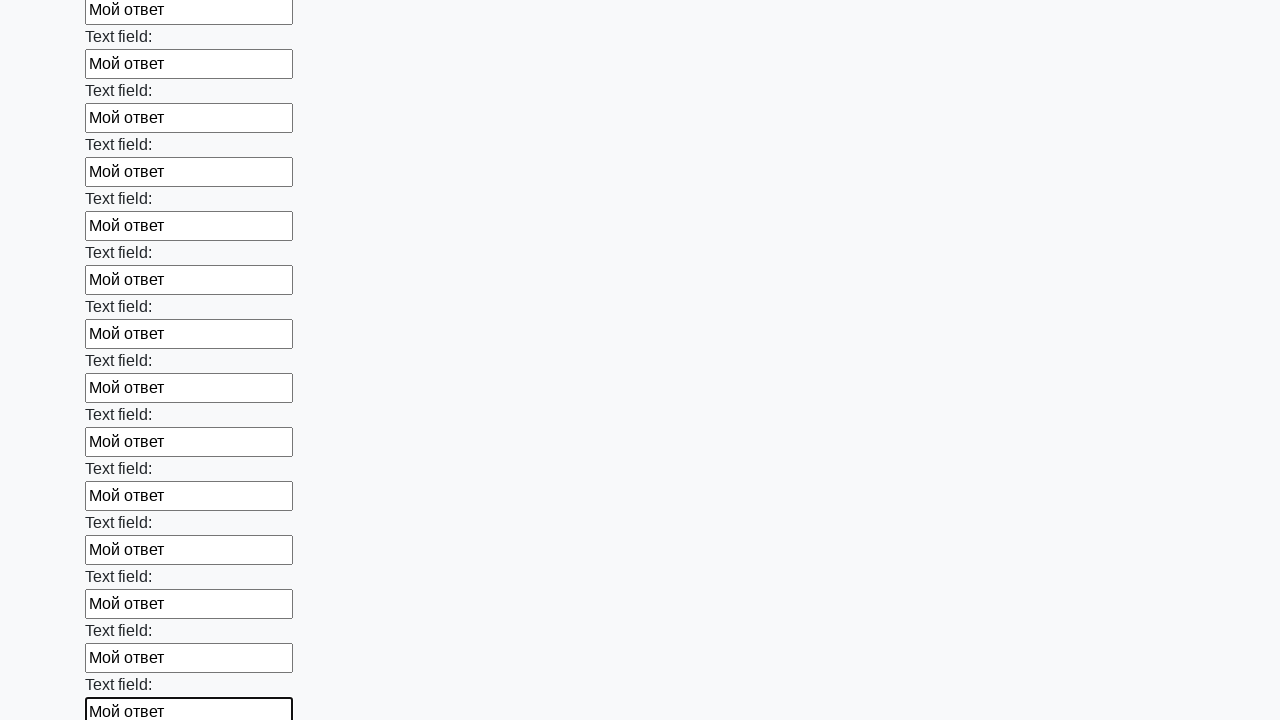

Filled input field with 'Мой ответ' on input >> nth=41
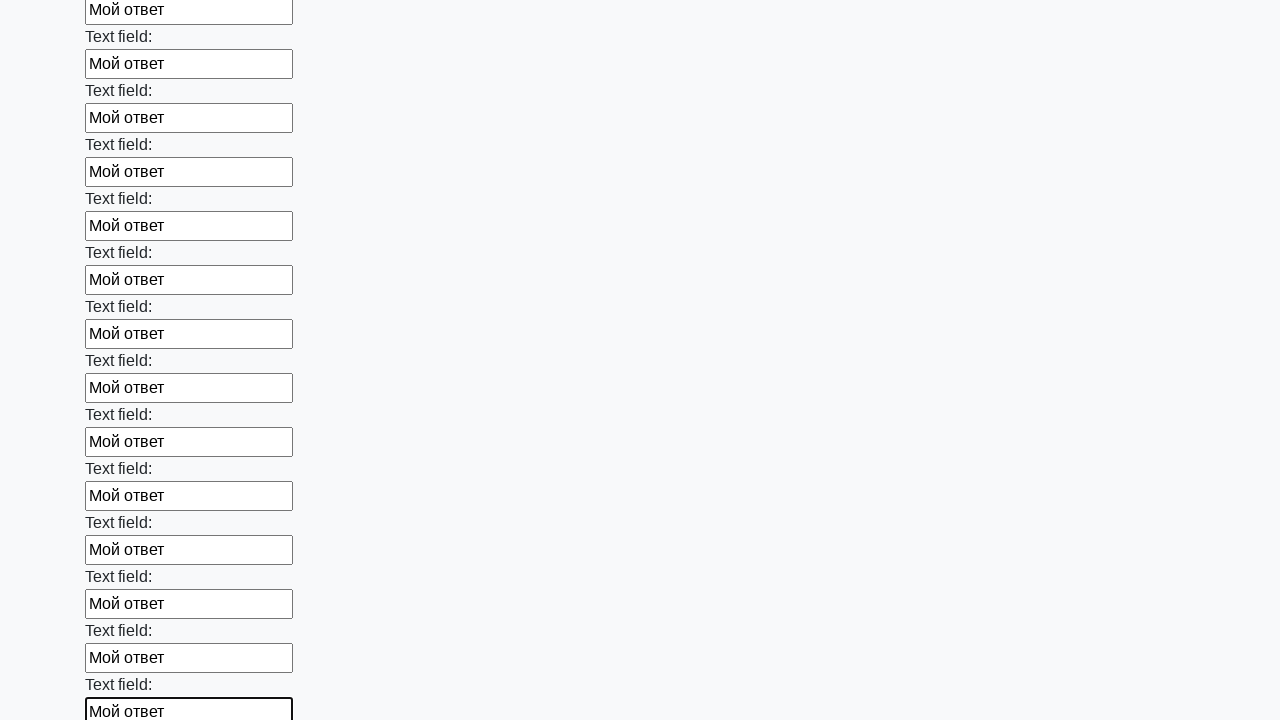

Filled input field with 'Мой ответ' on input >> nth=42
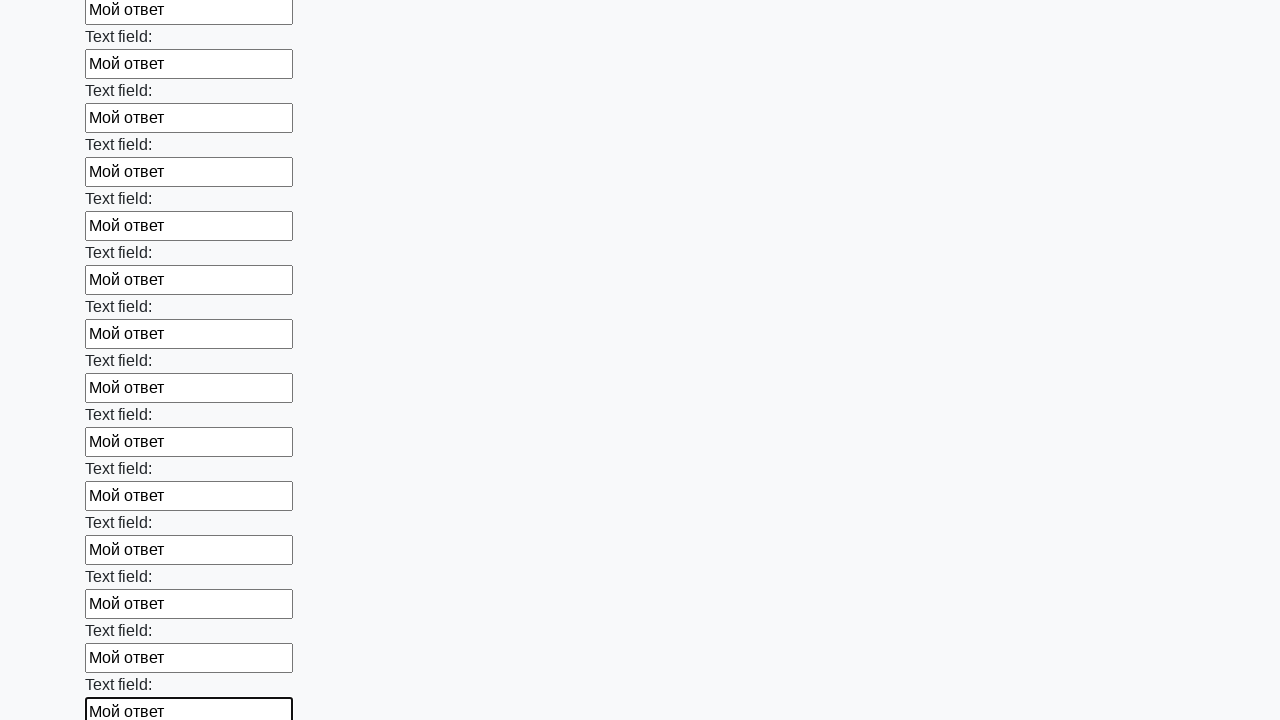

Filled input field with 'Мой ответ' on input >> nth=43
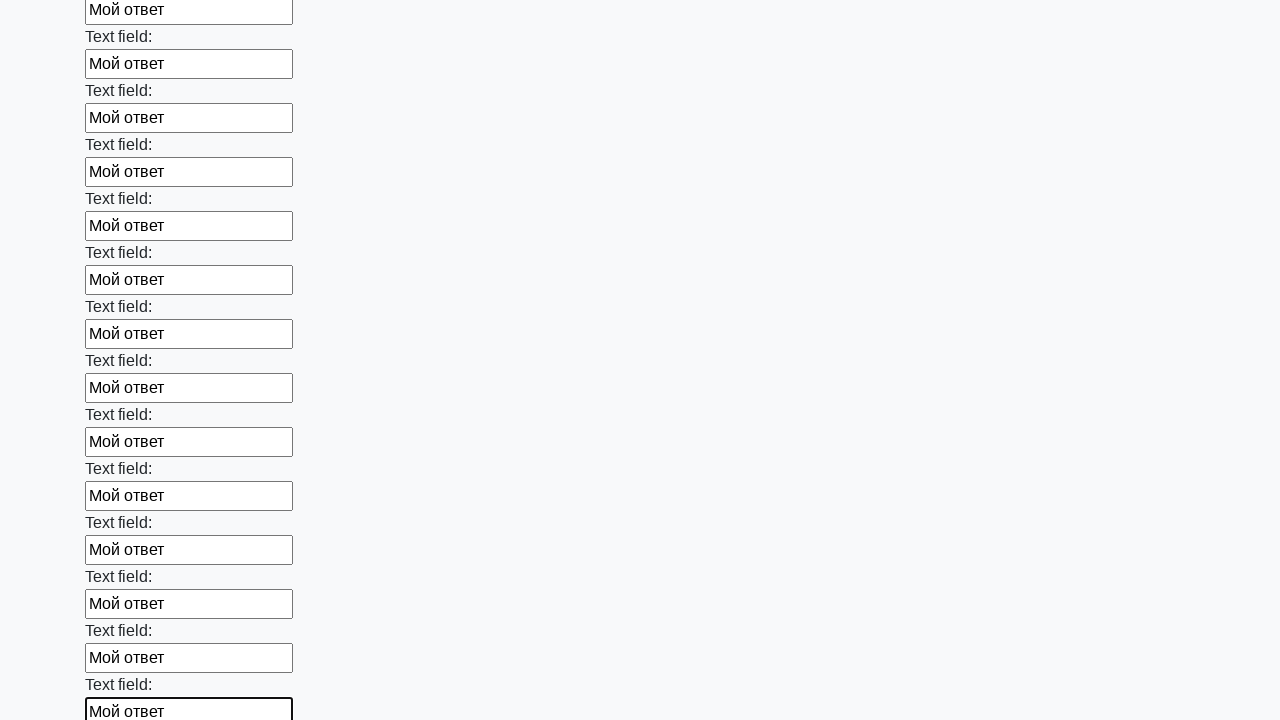

Filled input field with 'Мой ответ' on input >> nth=44
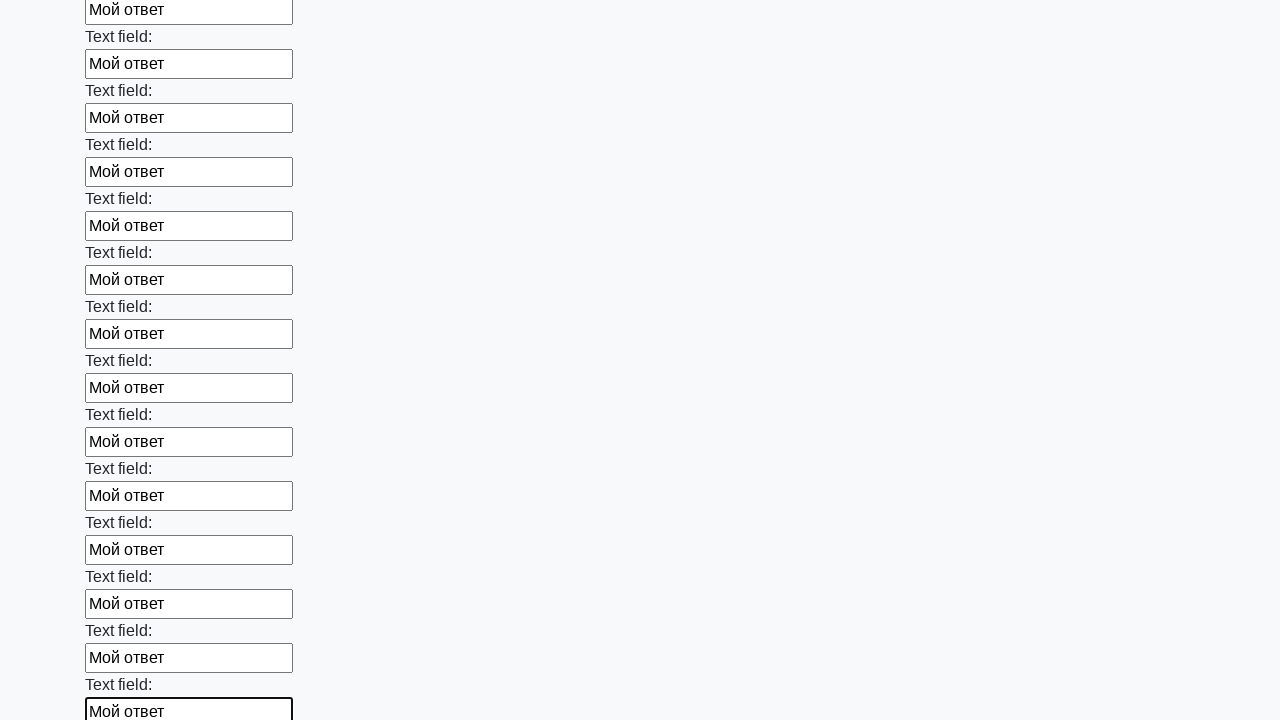

Filled input field with 'Мой ответ' on input >> nth=45
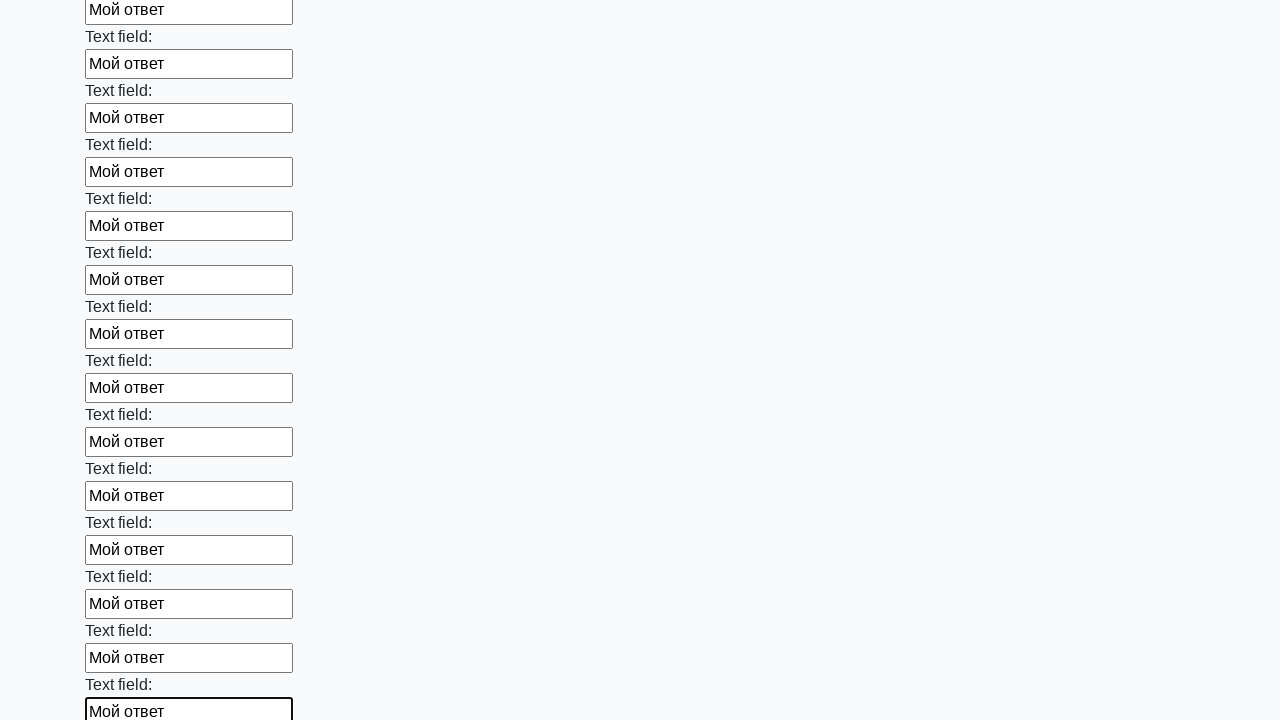

Filled input field with 'Мой ответ' on input >> nth=46
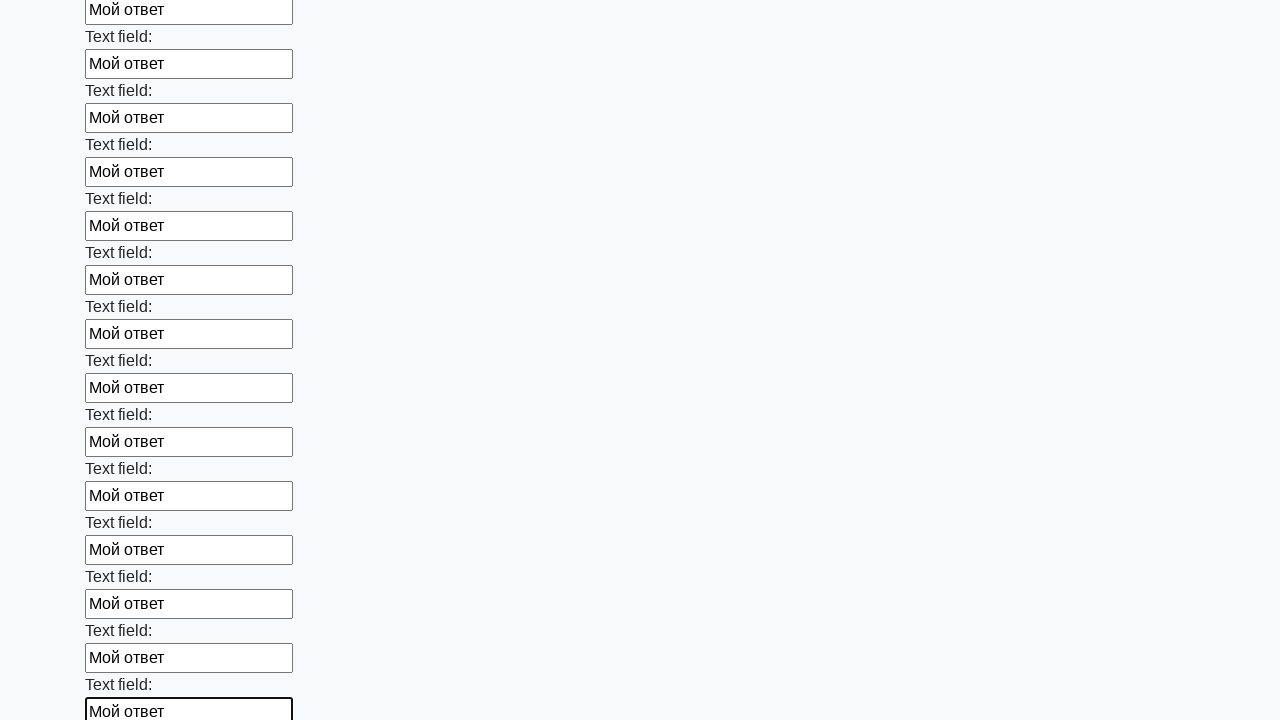

Filled input field with 'Мой ответ' on input >> nth=47
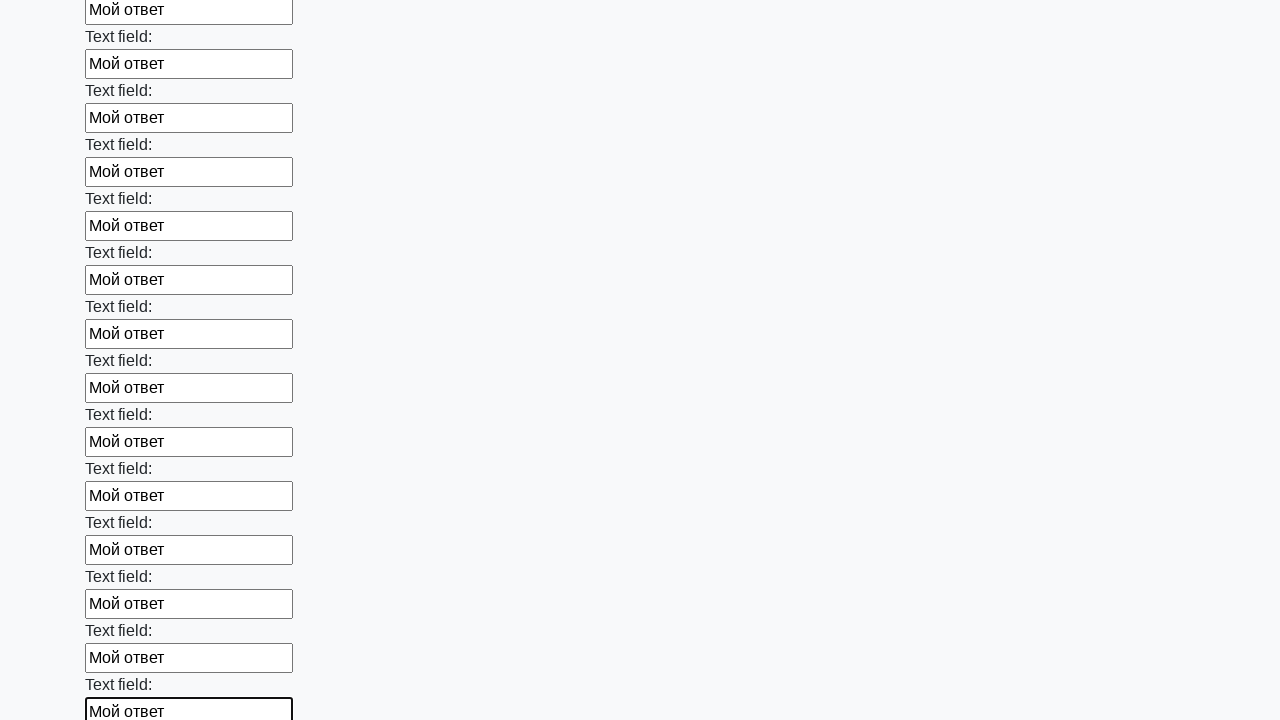

Filled input field with 'Мой ответ' on input >> nth=48
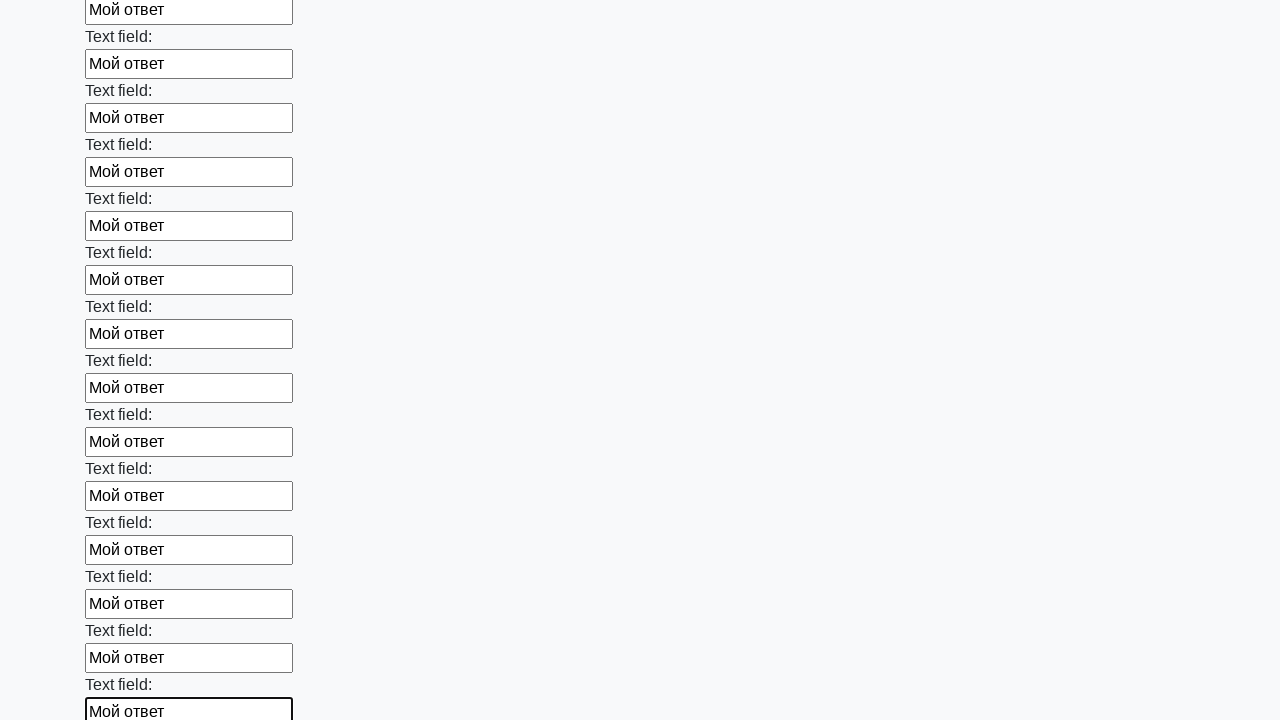

Filled input field with 'Мой ответ' on input >> nth=49
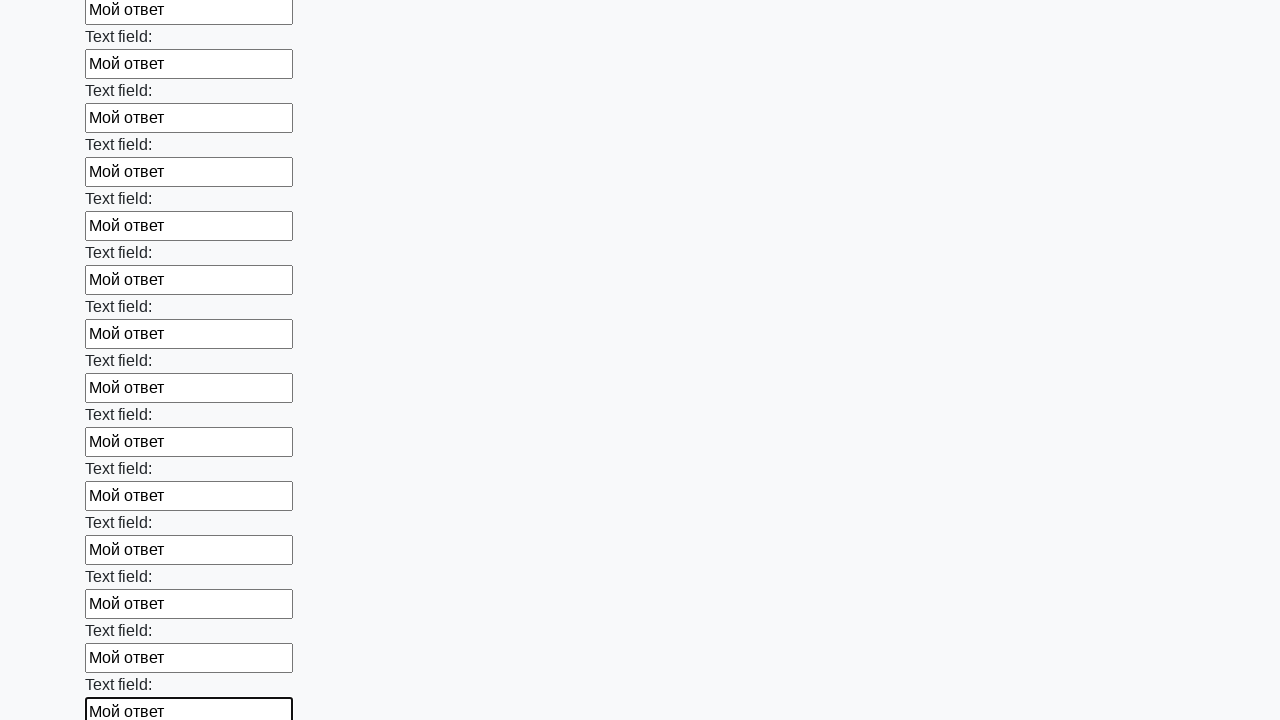

Filled input field with 'Мой ответ' on input >> nth=50
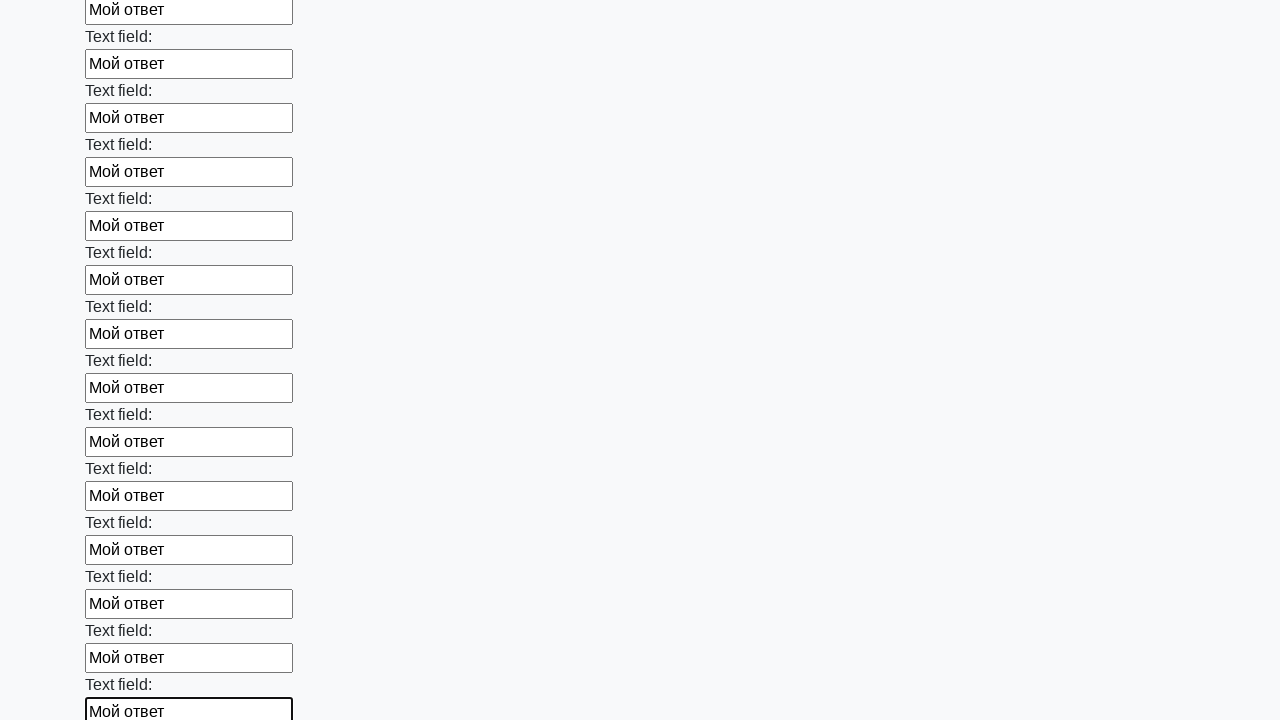

Filled input field with 'Мой ответ' on input >> nth=51
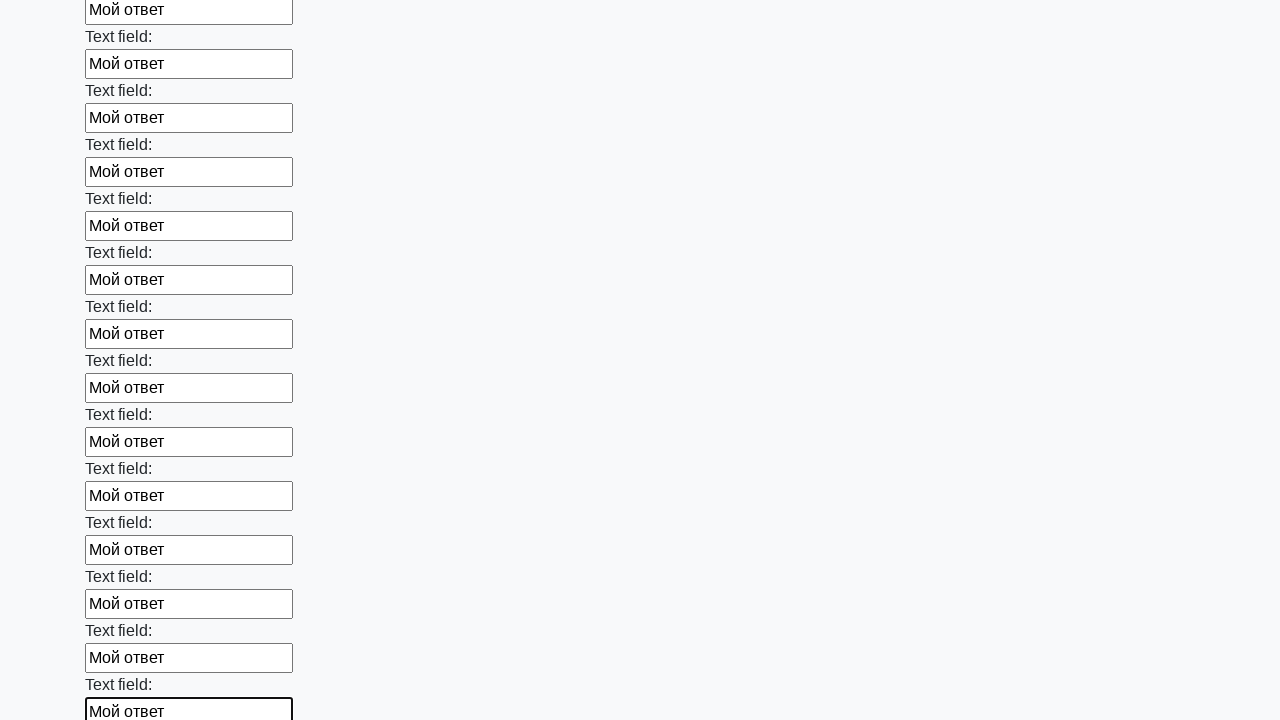

Filled input field with 'Мой ответ' on input >> nth=52
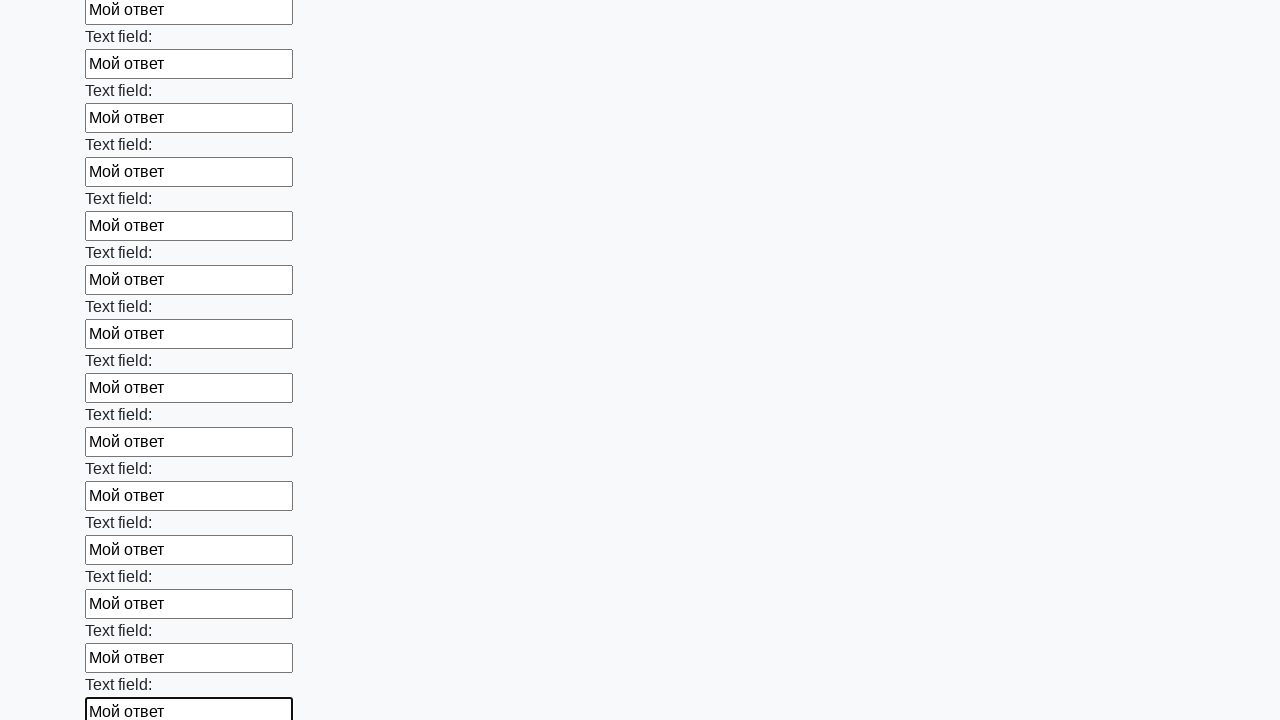

Filled input field with 'Мой ответ' on input >> nth=53
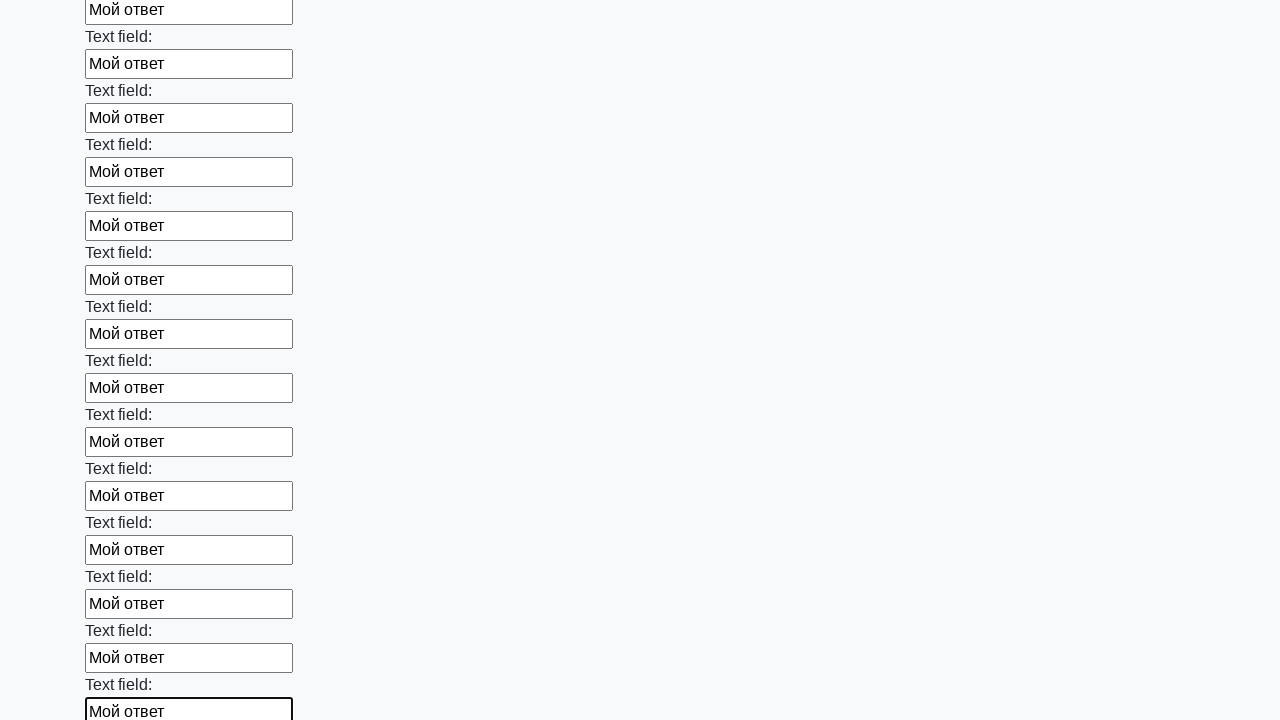

Filled input field with 'Мой ответ' on input >> nth=54
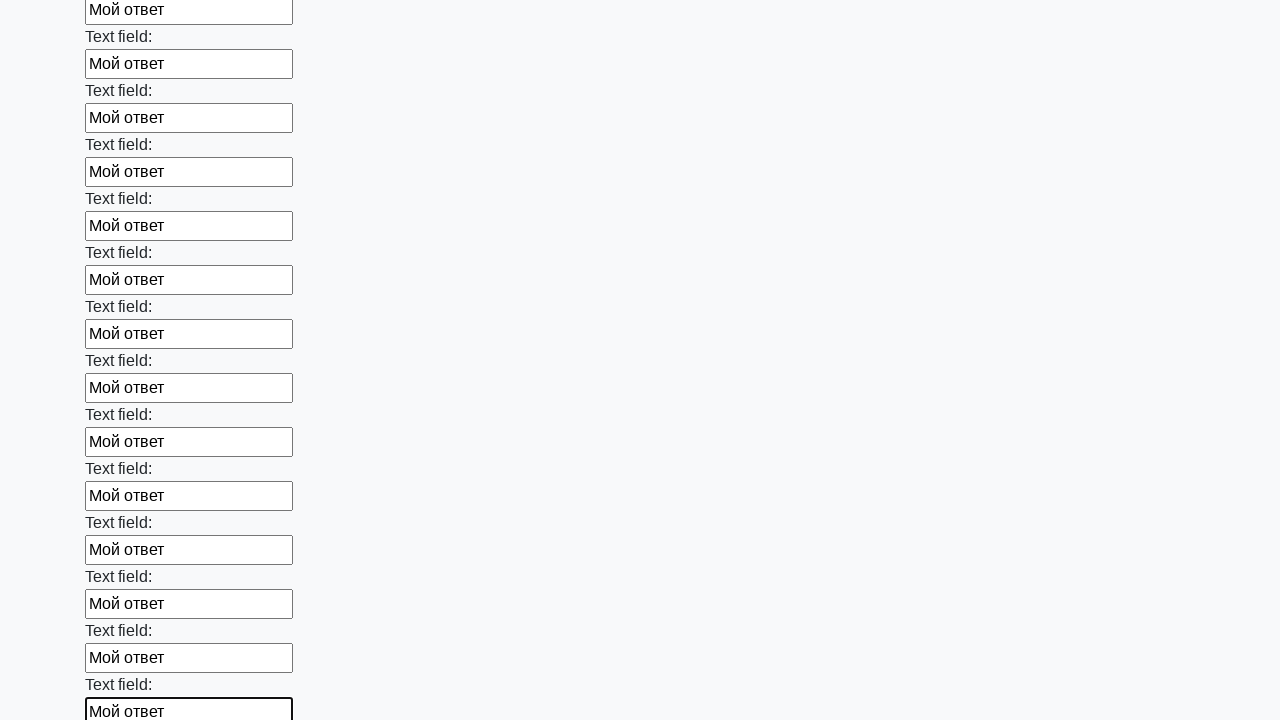

Filled input field with 'Мой ответ' on input >> nth=55
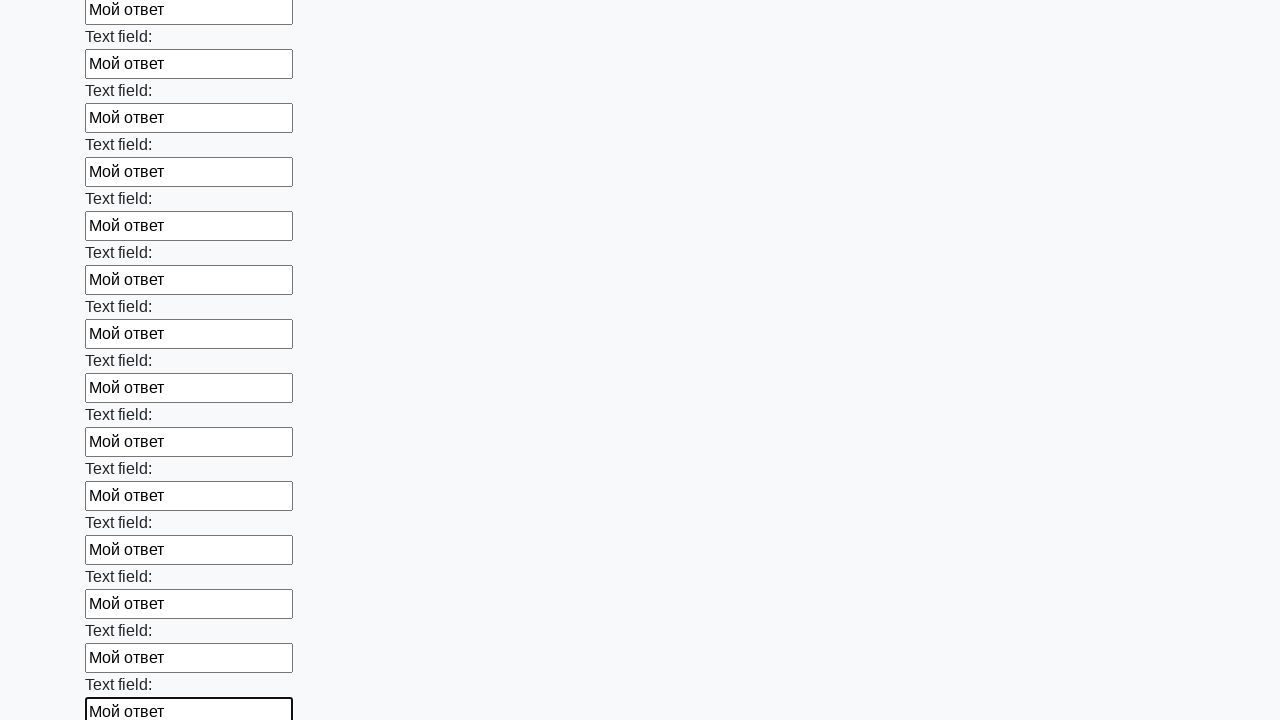

Filled input field with 'Мой ответ' on input >> nth=56
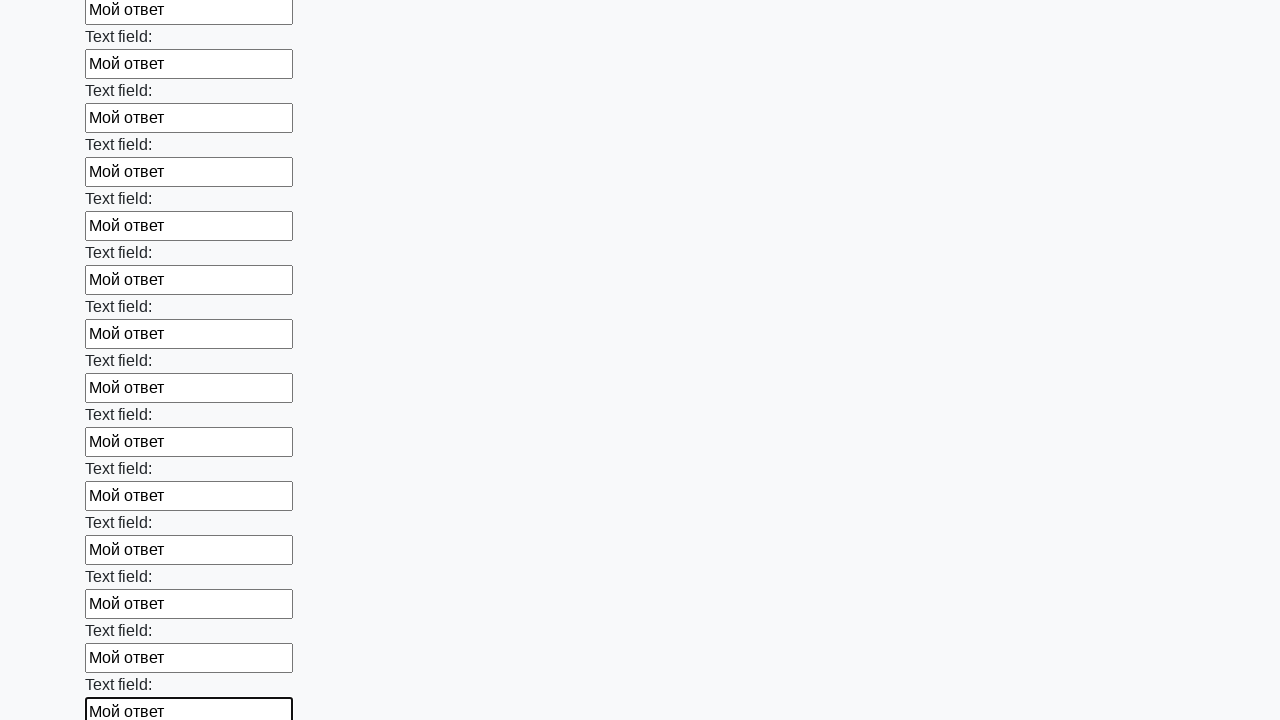

Filled input field with 'Мой ответ' on input >> nth=57
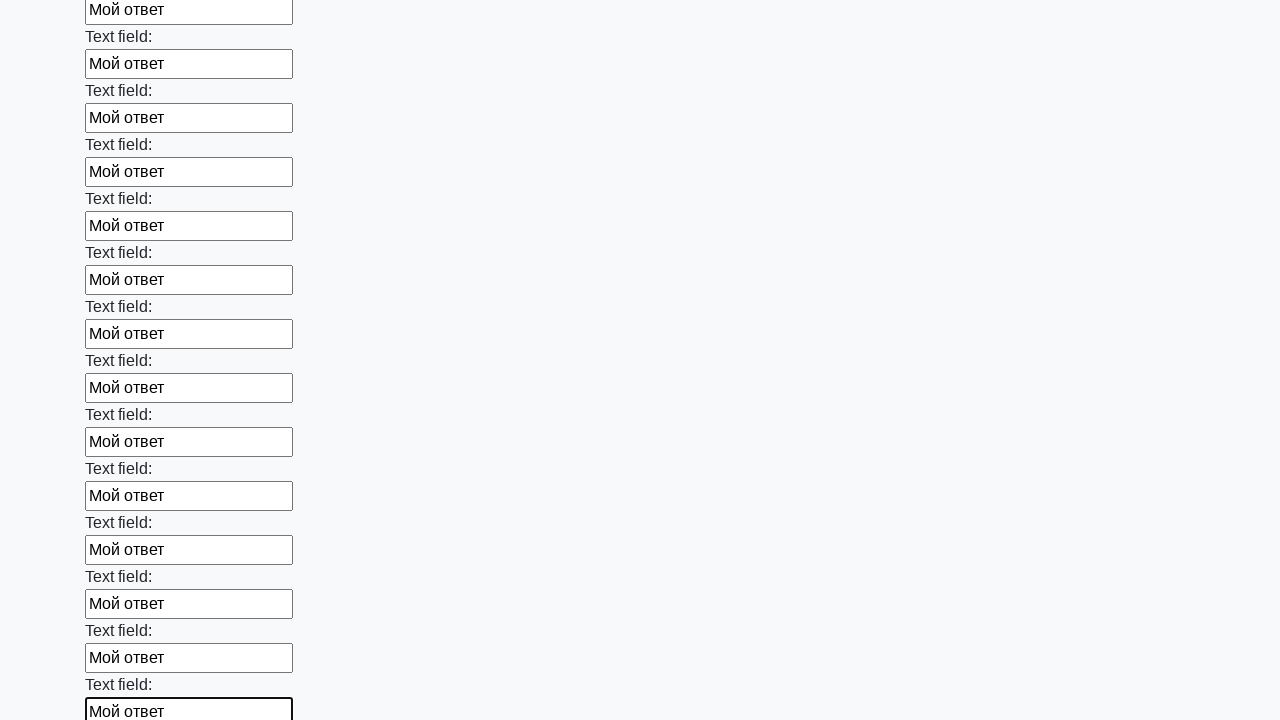

Filled input field with 'Мой ответ' on input >> nth=58
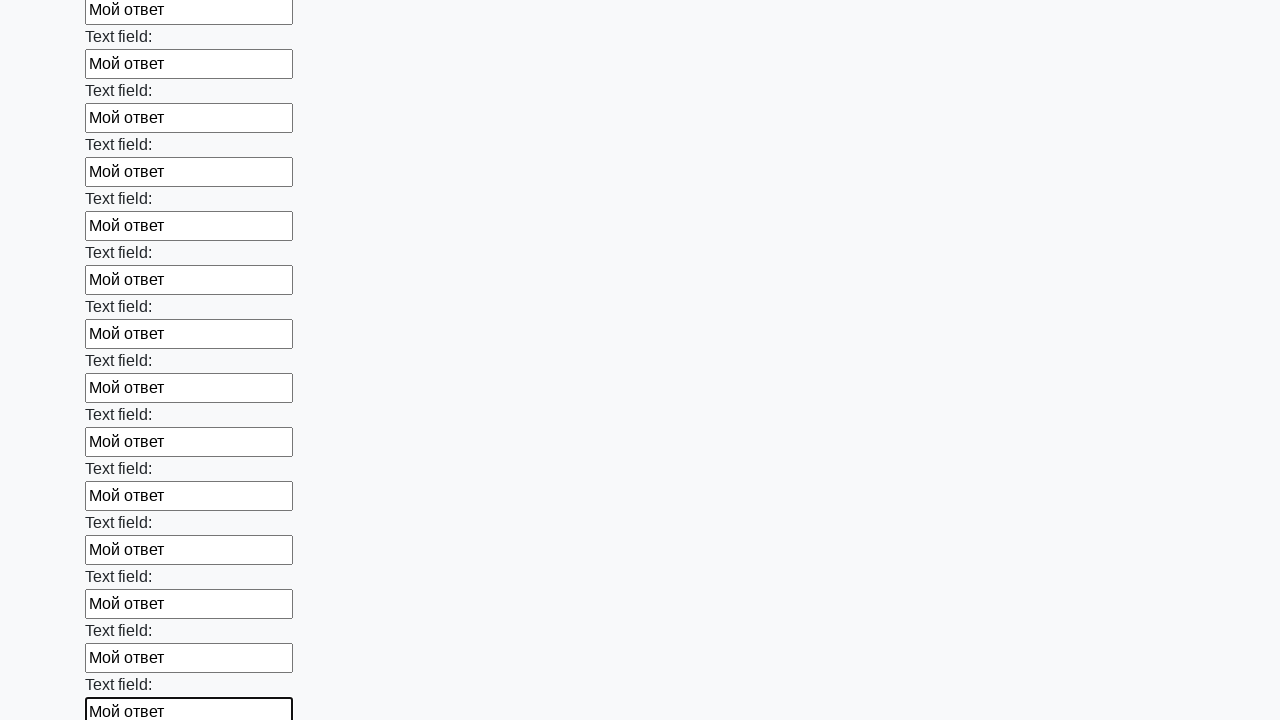

Filled input field with 'Мой ответ' on input >> nth=59
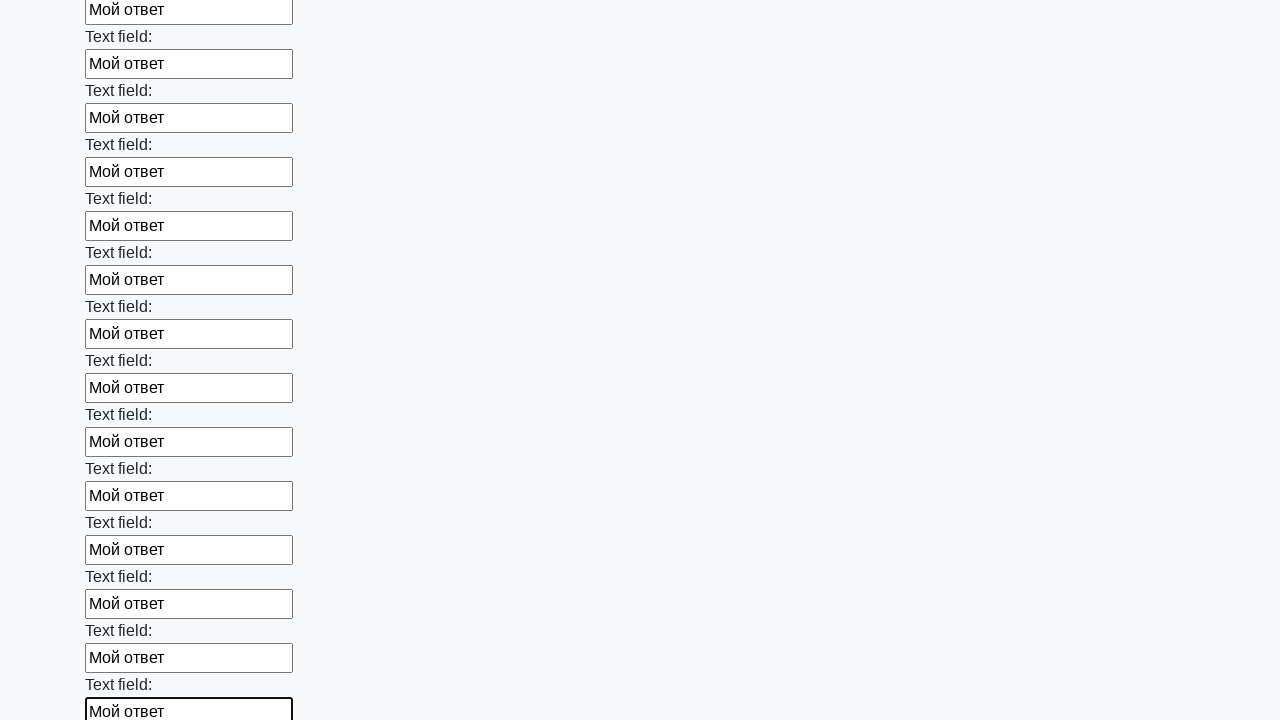

Filled input field with 'Мой ответ' on input >> nth=60
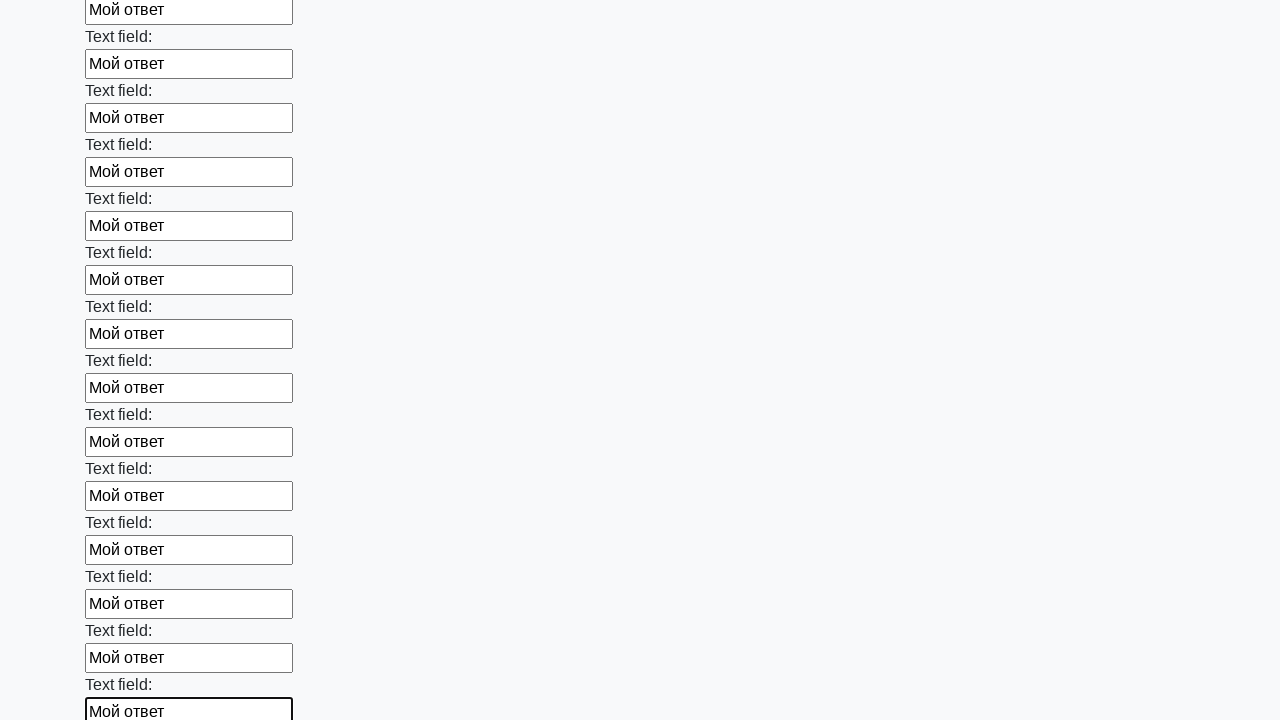

Filled input field with 'Мой ответ' on input >> nth=61
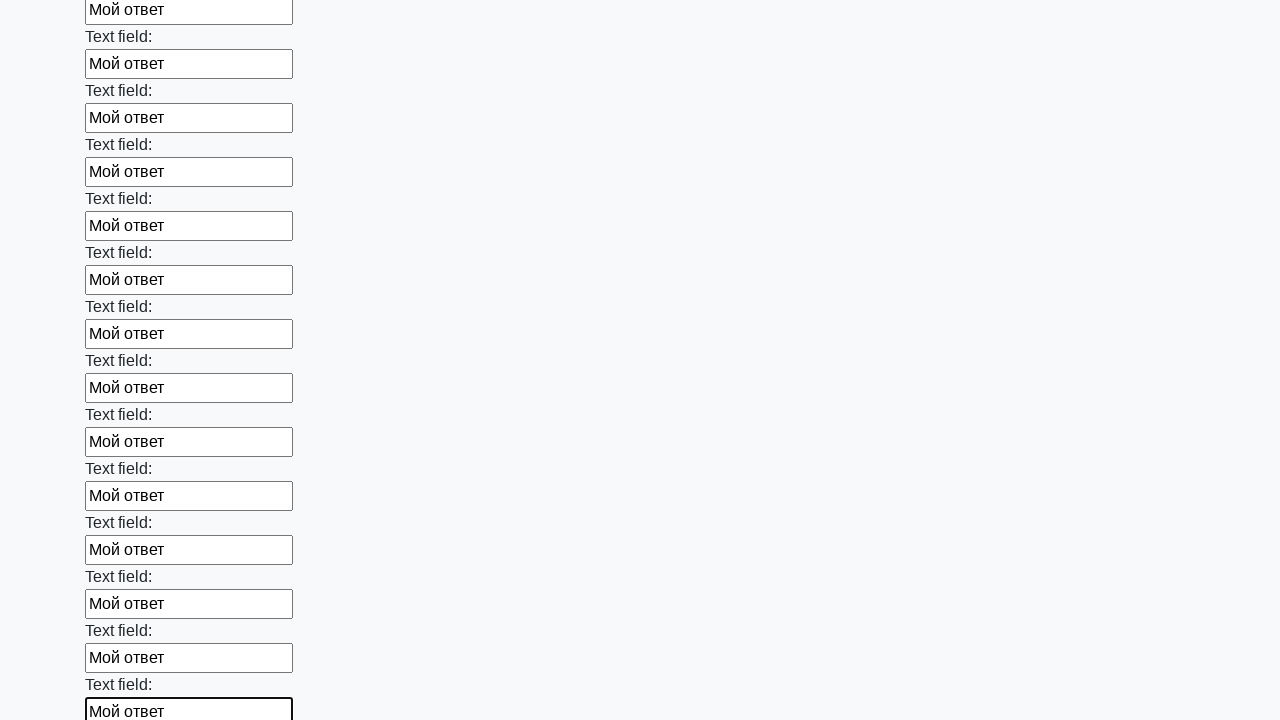

Filled input field with 'Мой ответ' on input >> nth=62
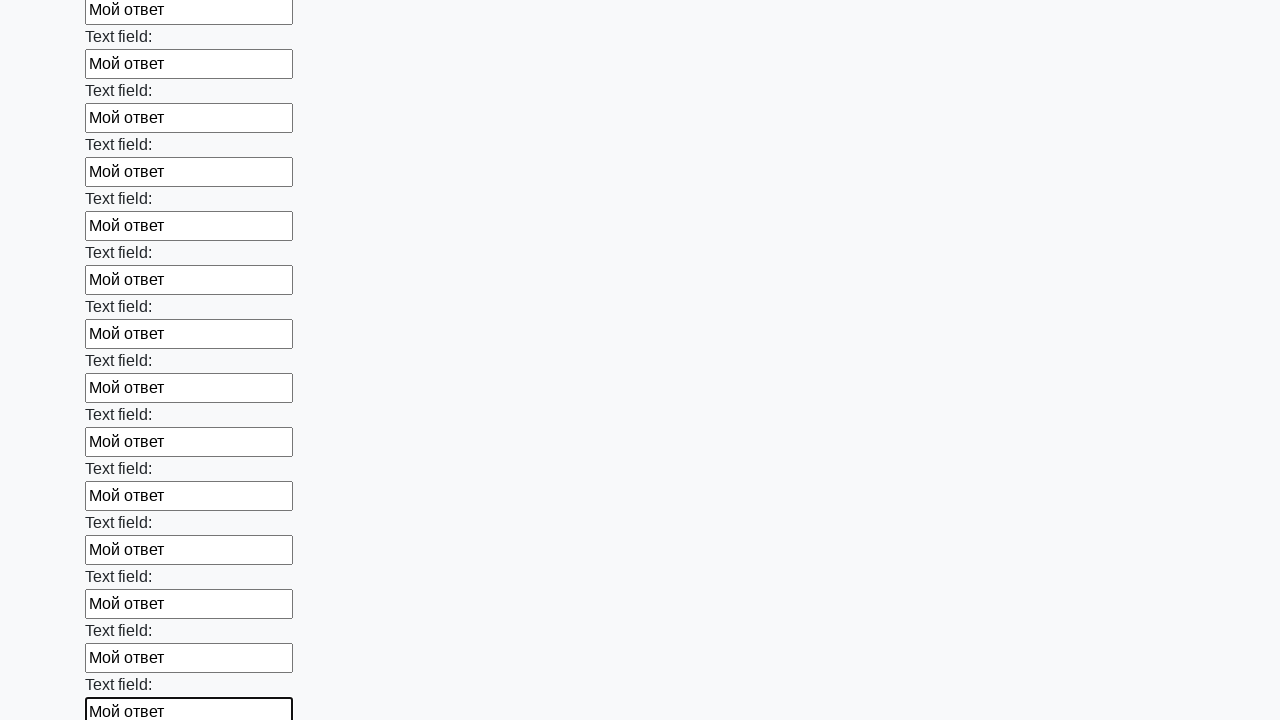

Filled input field with 'Мой ответ' on input >> nth=63
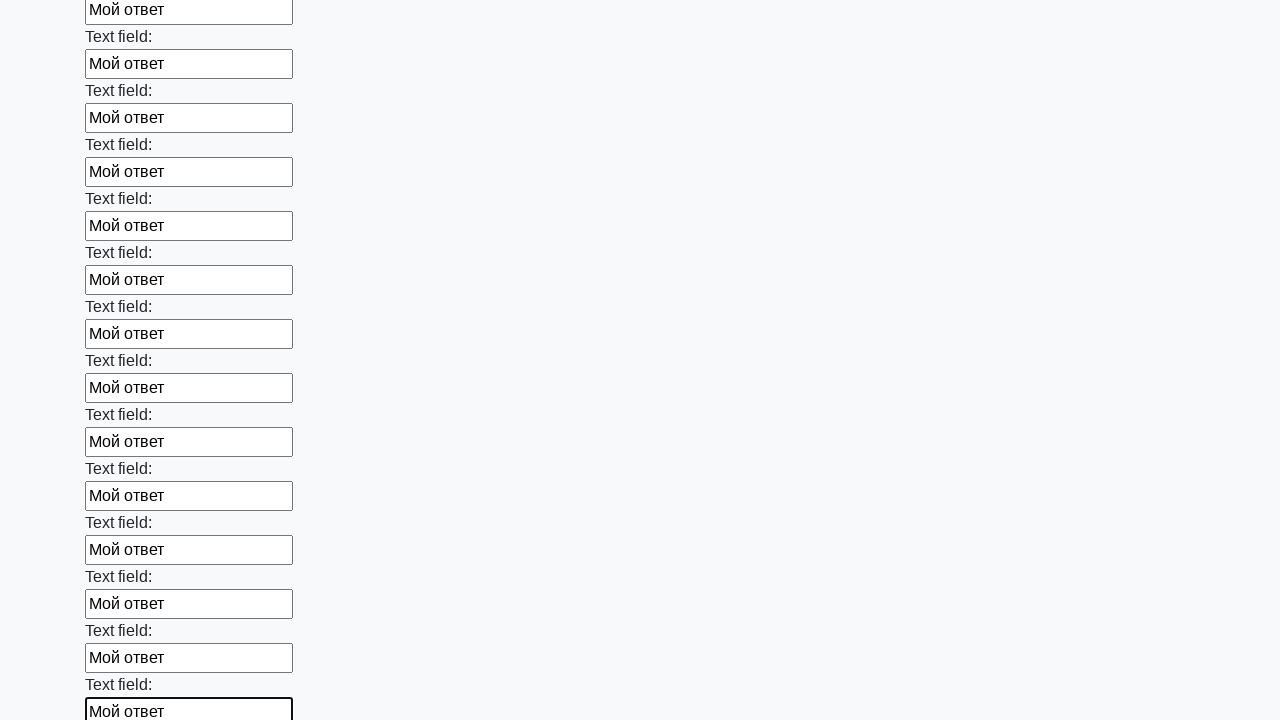

Filled input field with 'Мой ответ' on input >> nth=64
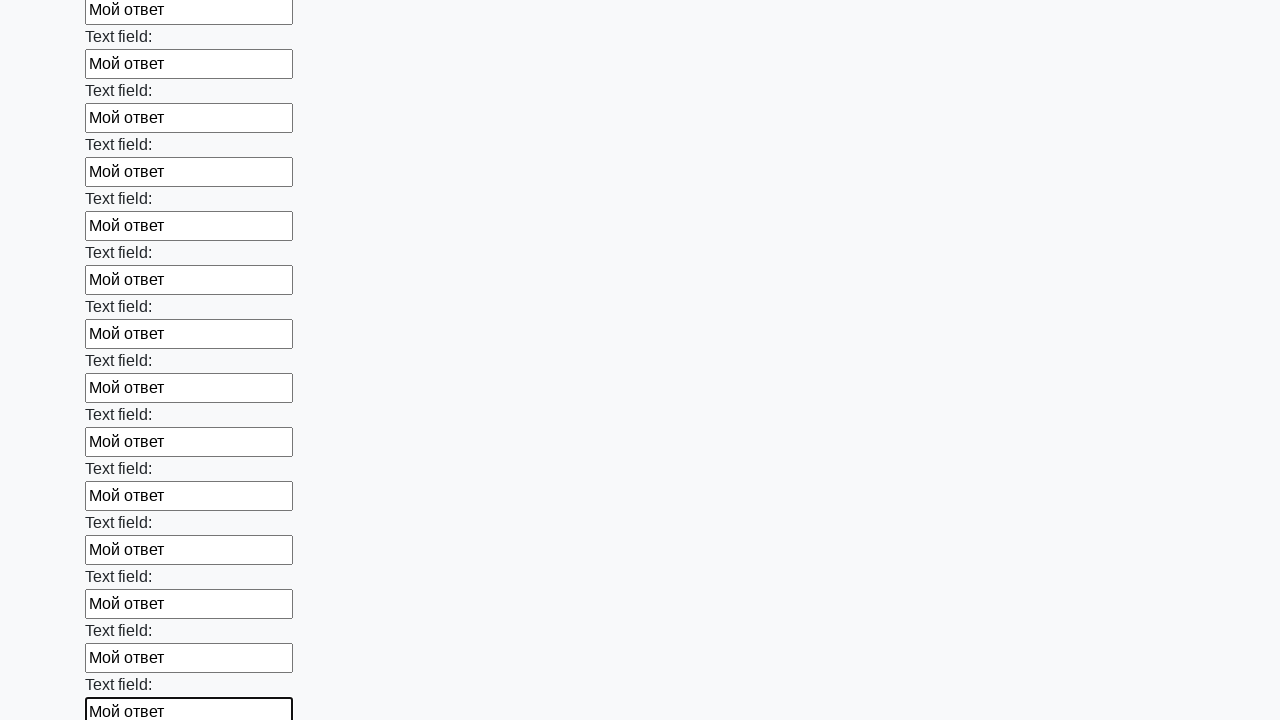

Filled input field with 'Мой ответ' on input >> nth=65
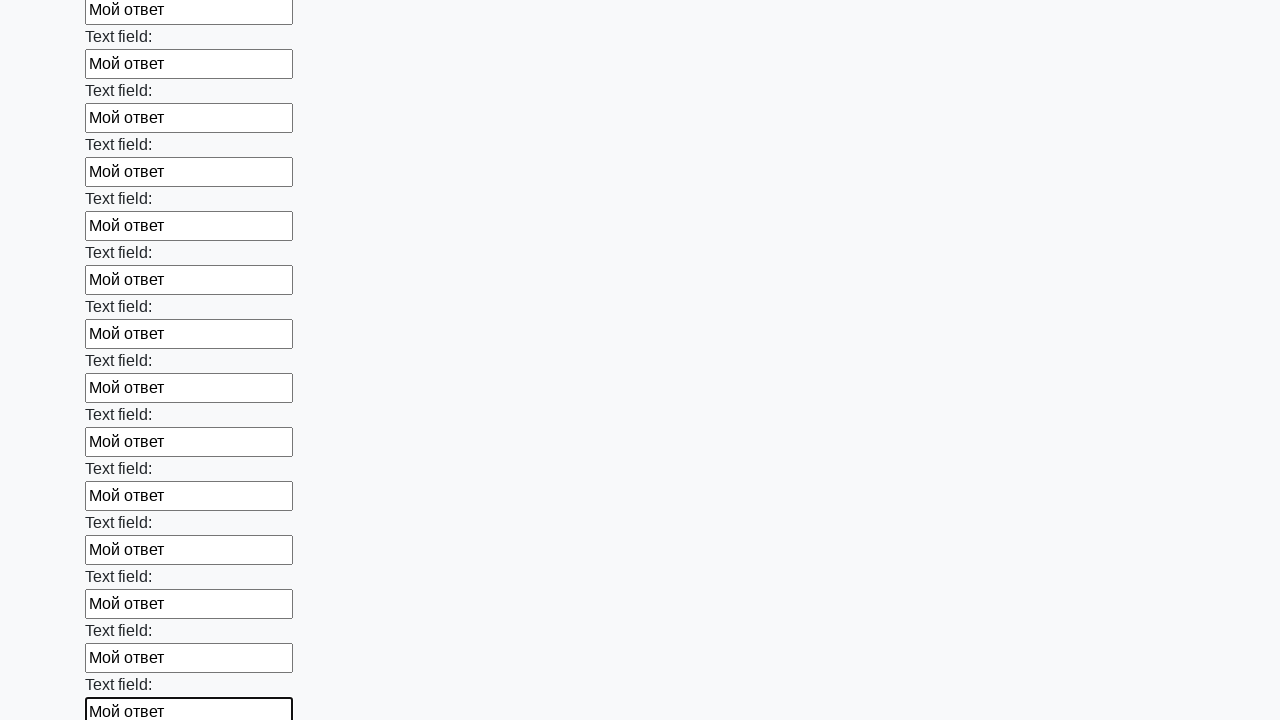

Filled input field with 'Мой ответ' on input >> nth=66
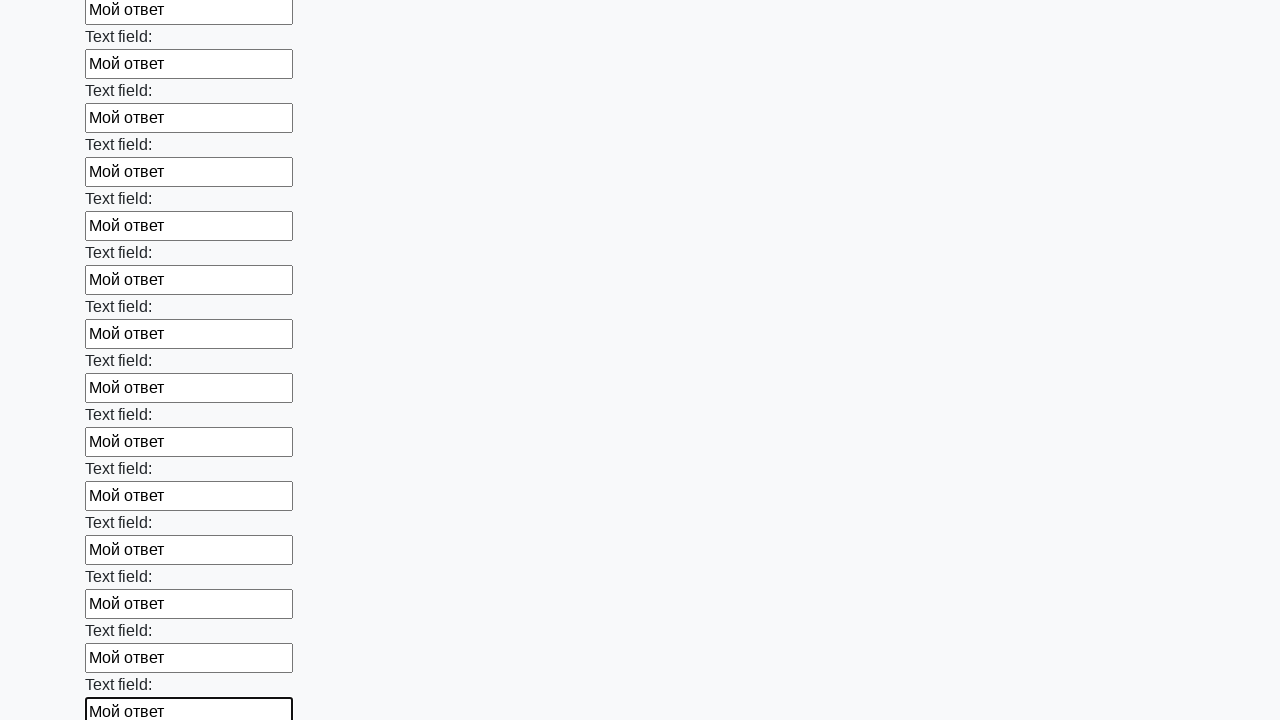

Filled input field with 'Мой ответ' on input >> nth=67
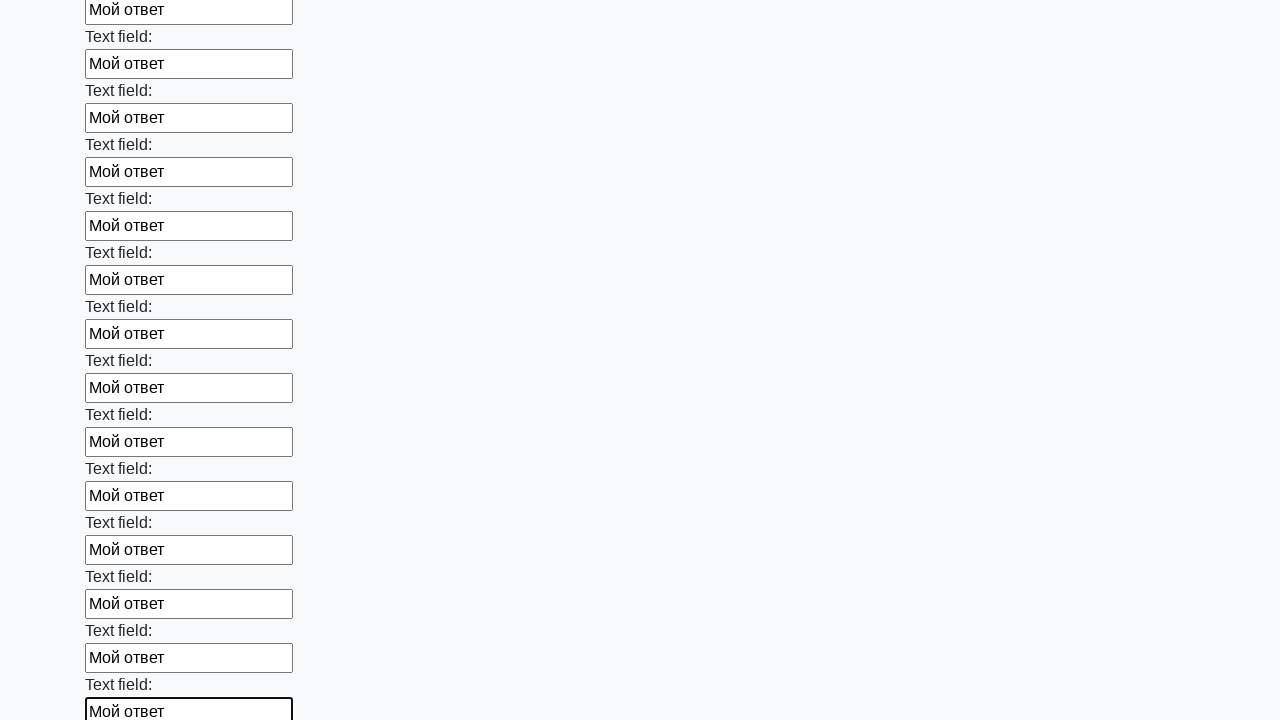

Filled input field with 'Мой ответ' on input >> nth=68
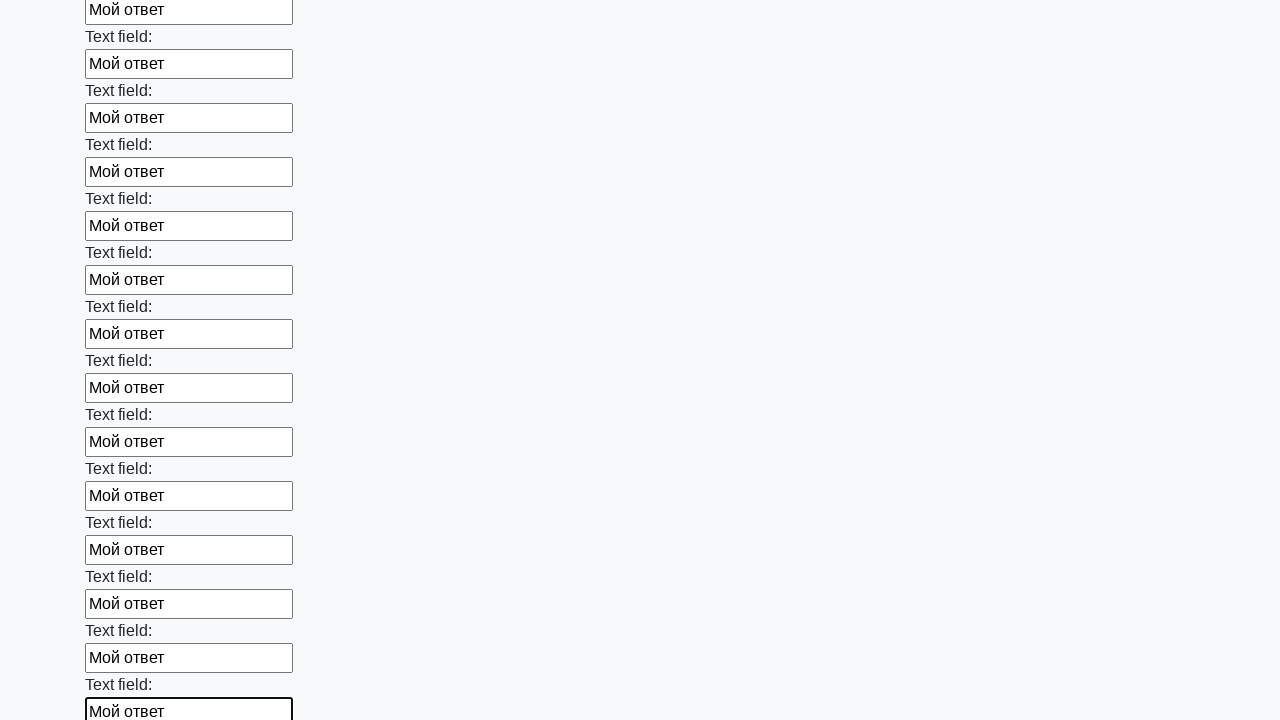

Filled input field with 'Мой ответ' on input >> nth=69
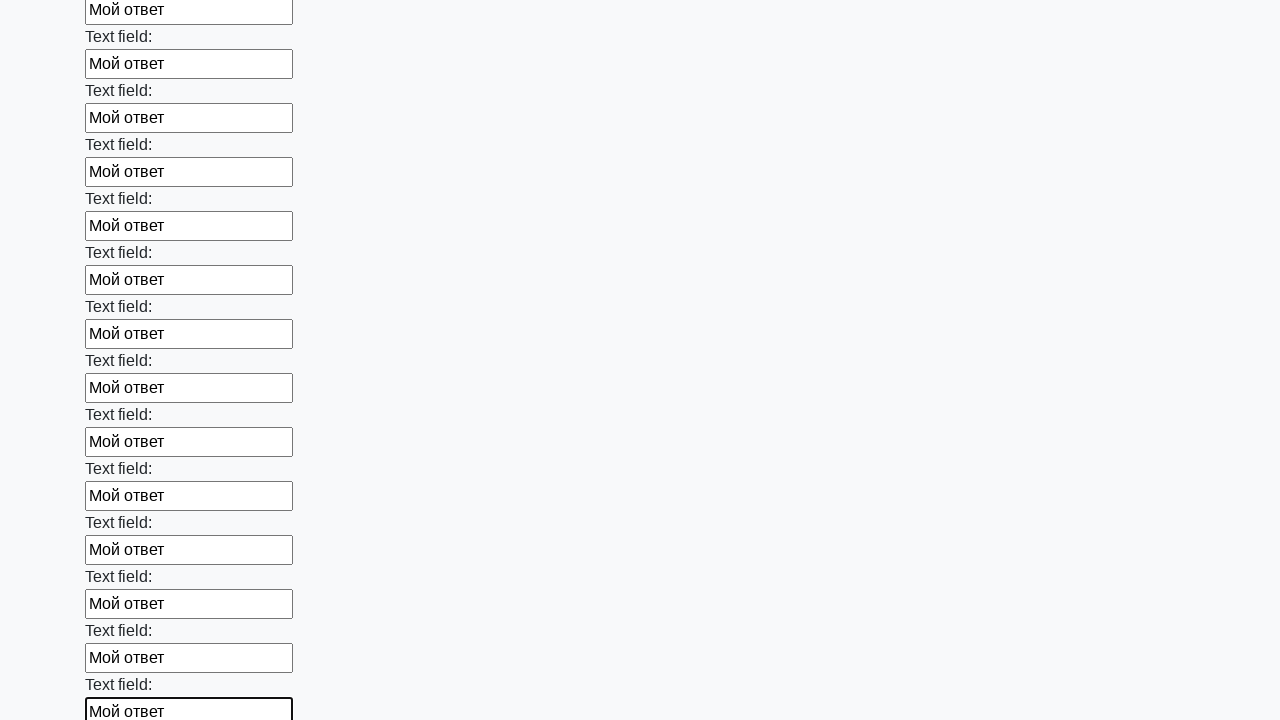

Filled input field with 'Мой ответ' on input >> nth=70
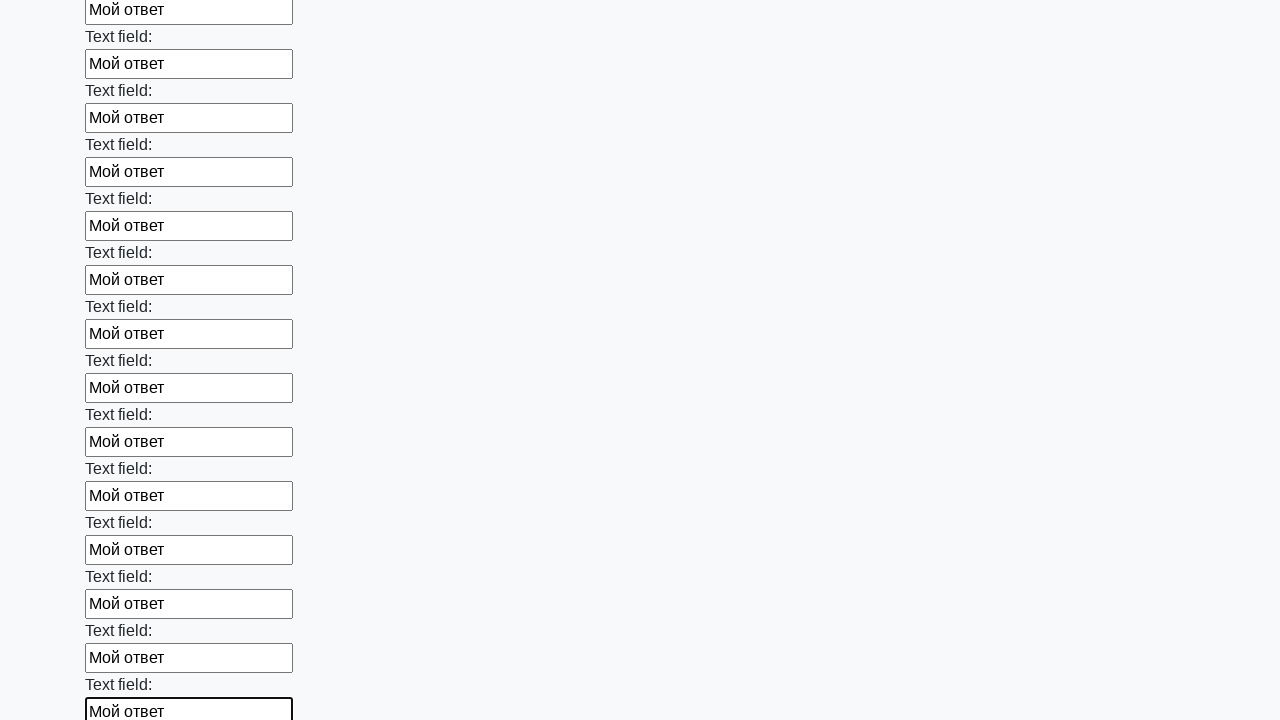

Filled input field with 'Мой ответ' on input >> nth=71
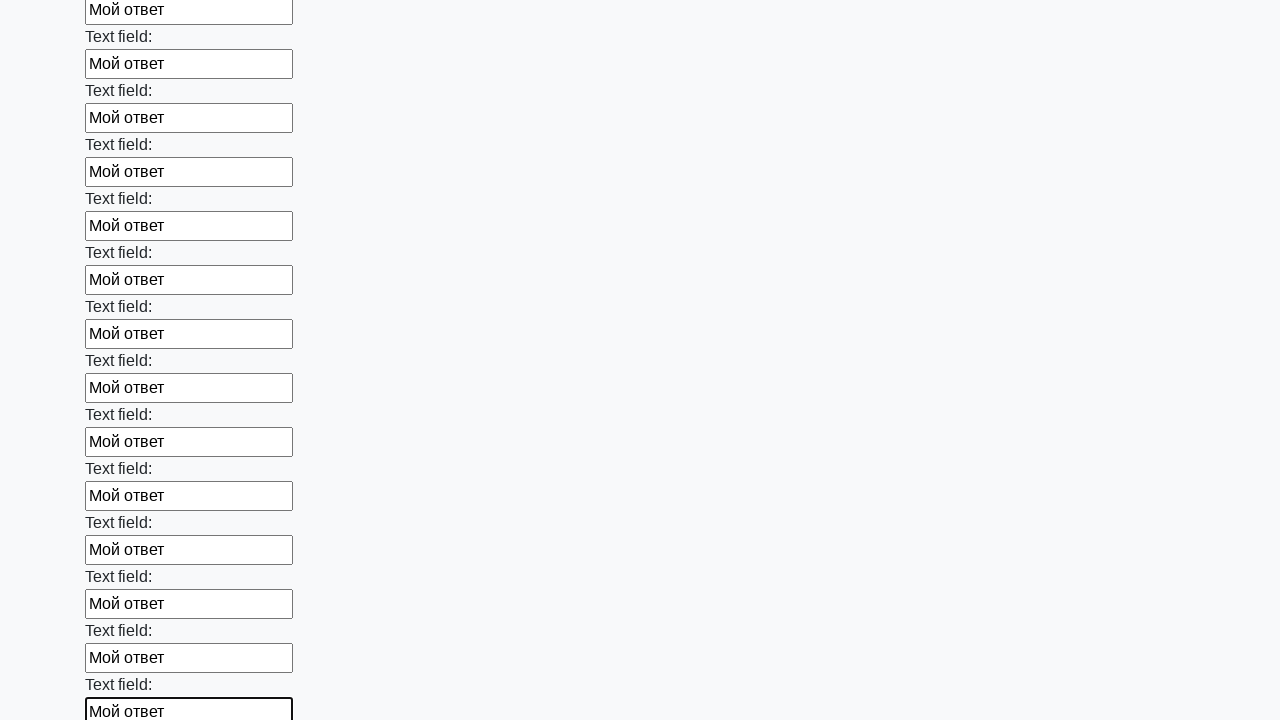

Filled input field with 'Мой ответ' on input >> nth=72
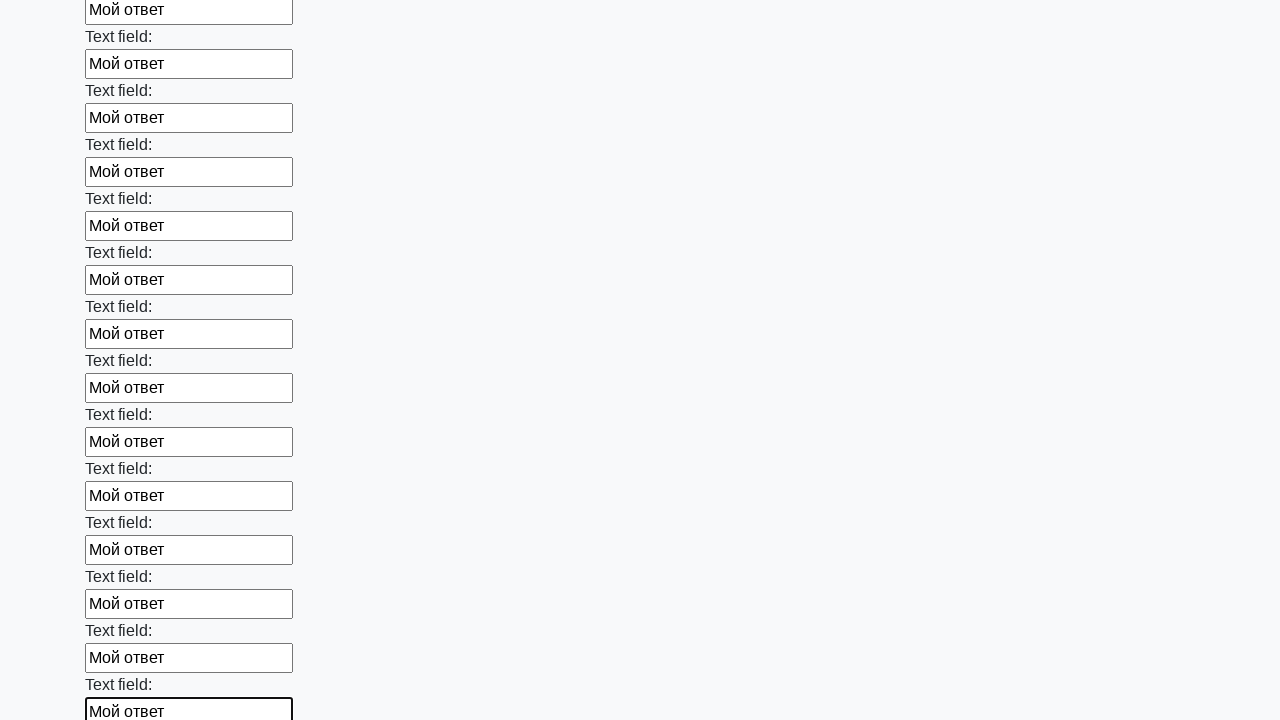

Filled input field with 'Мой ответ' on input >> nth=73
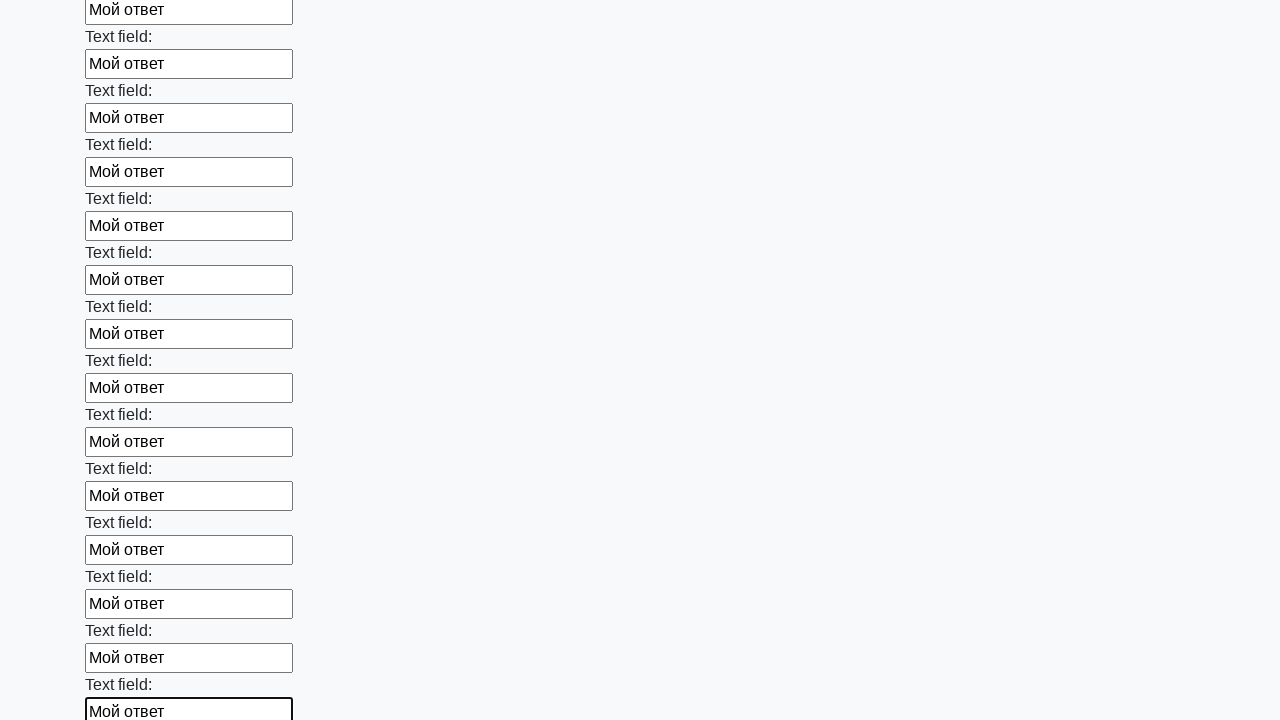

Filled input field with 'Мой ответ' on input >> nth=74
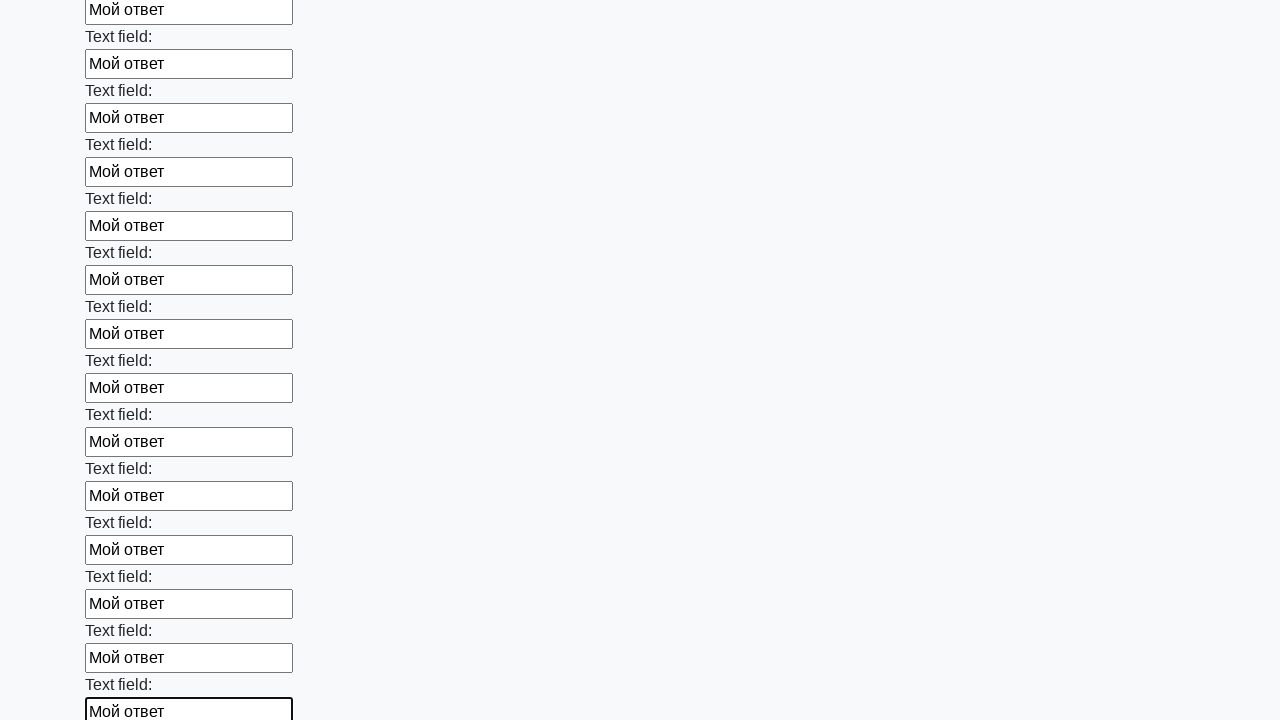

Filled input field with 'Мой ответ' on input >> nth=75
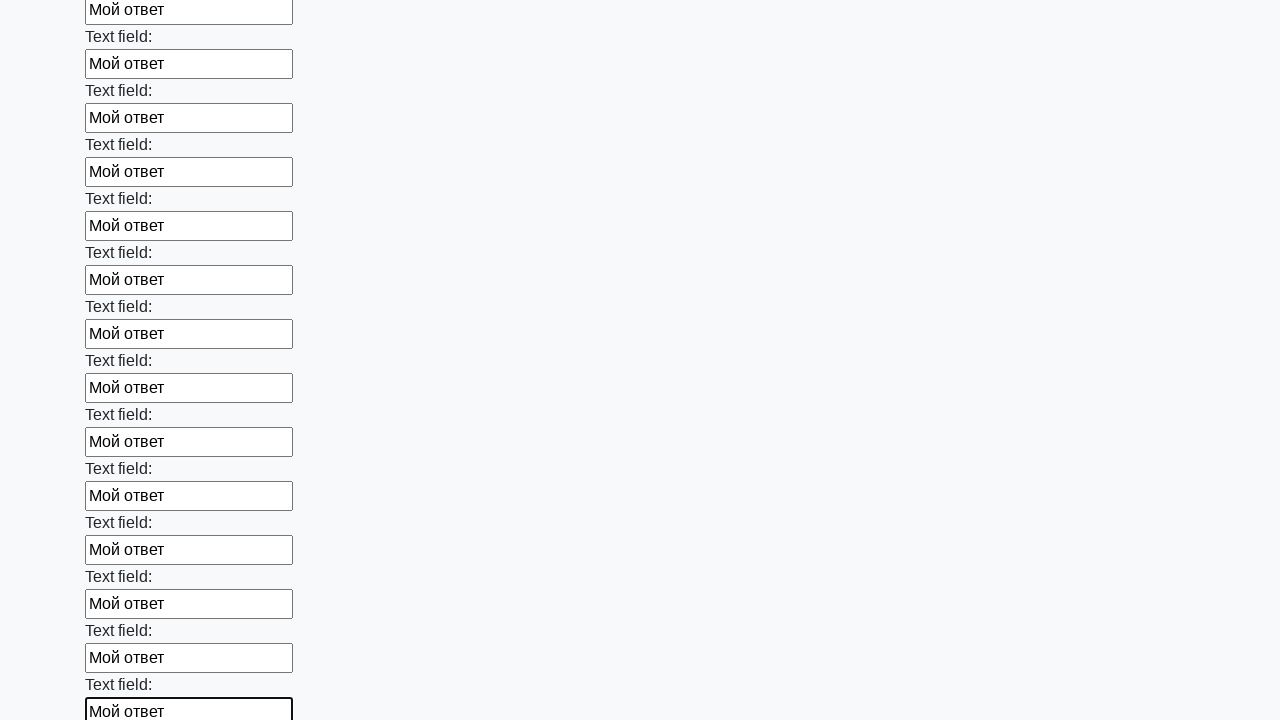

Filled input field with 'Мой ответ' on input >> nth=76
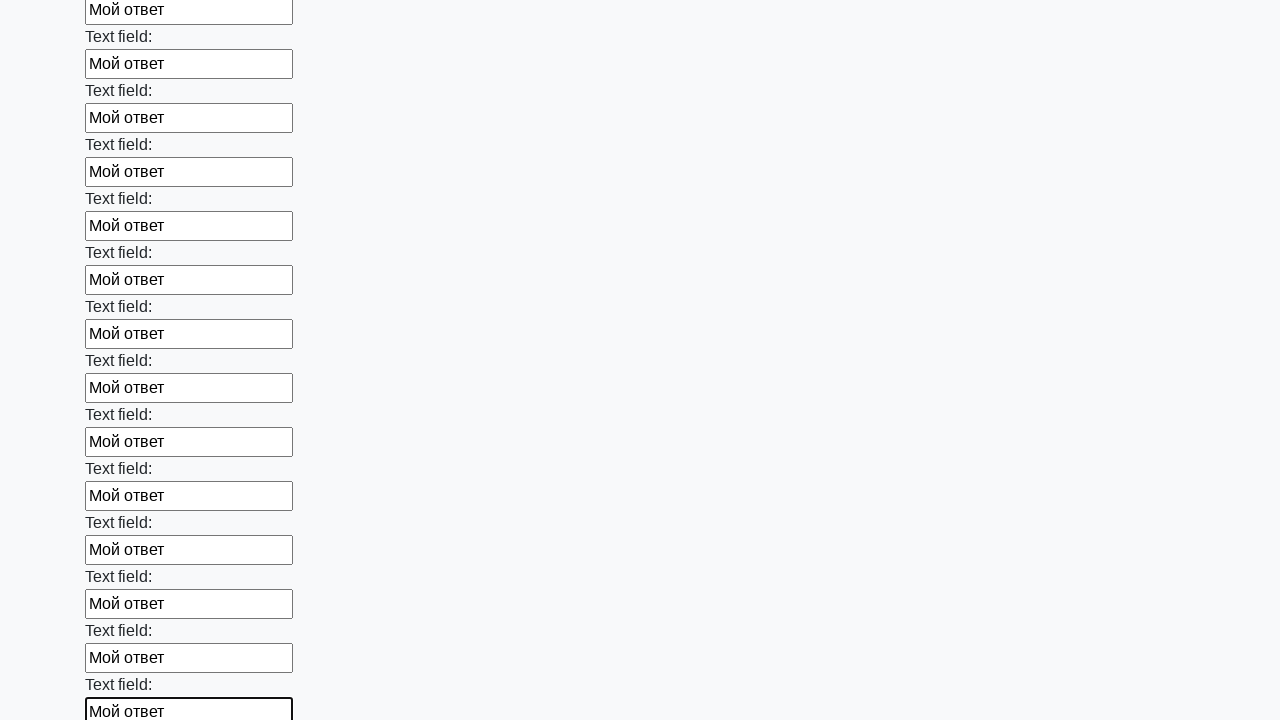

Filled input field with 'Мой ответ' on input >> nth=77
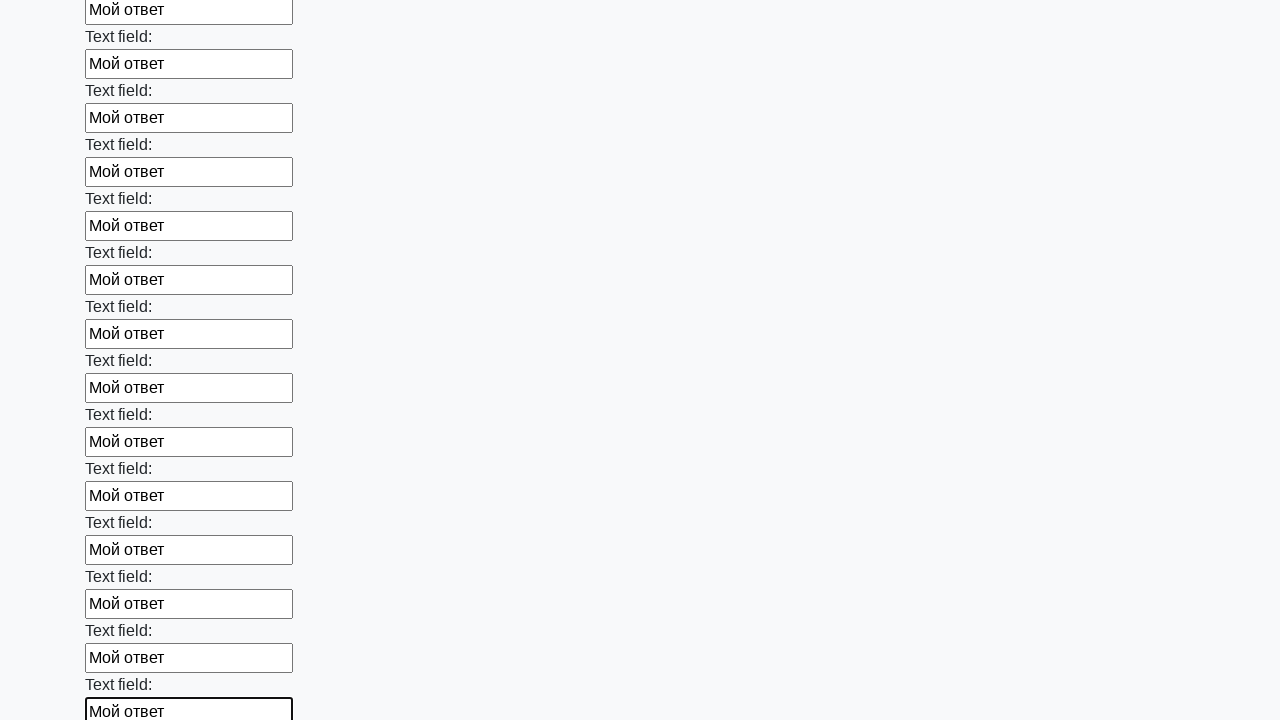

Filled input field with 'Мой ответ' on input >> nth=78
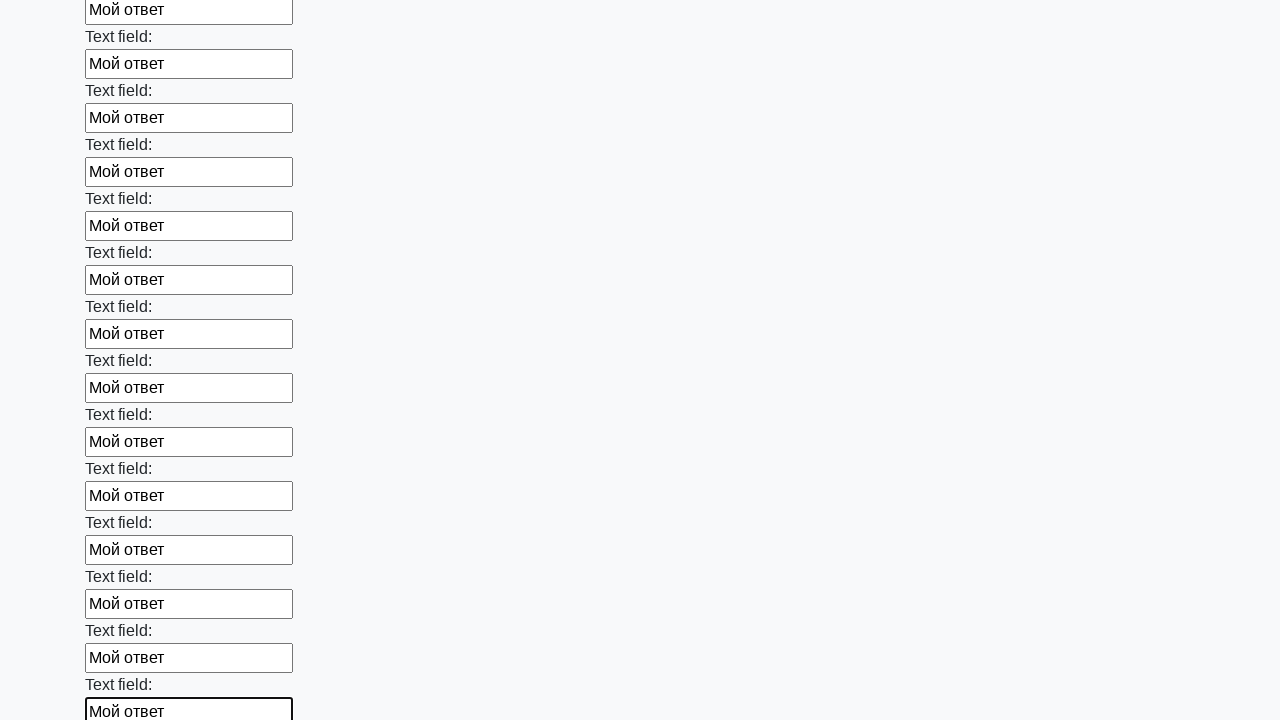

Filled input field with 'Мой ответ' on input >> nth=79
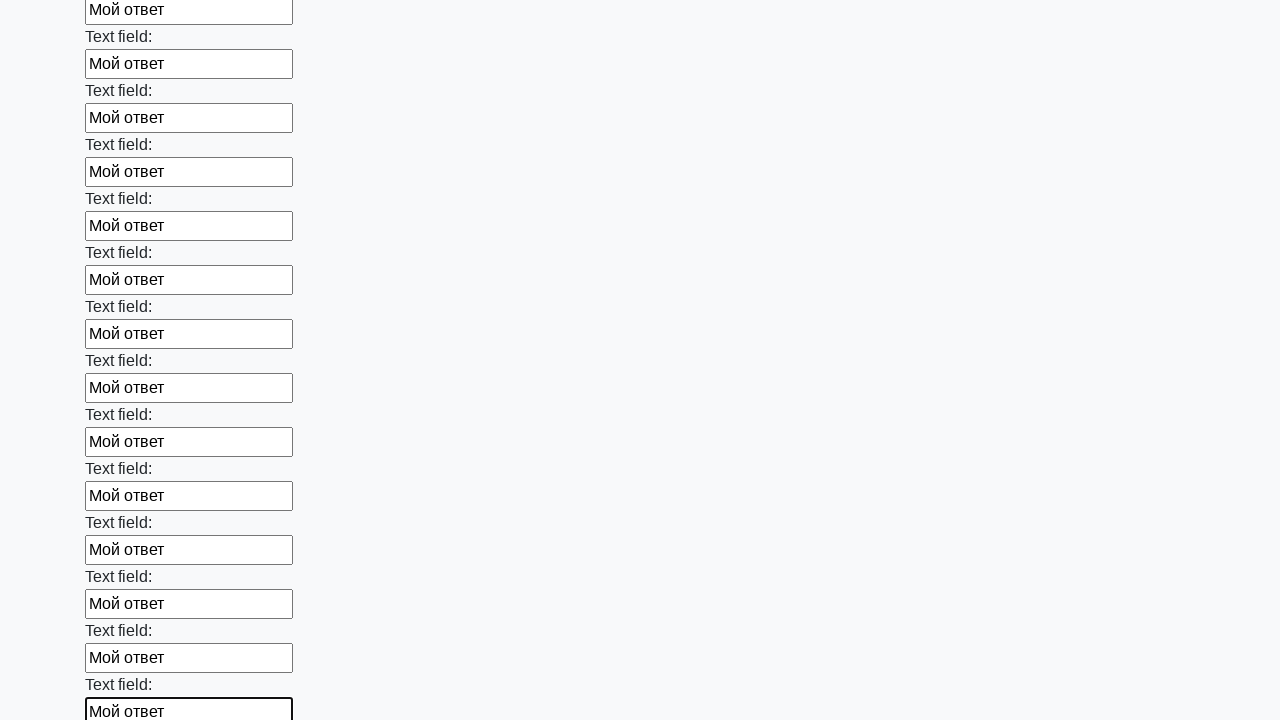

Filled input field with 'Мой ответ' on input >> nth=80
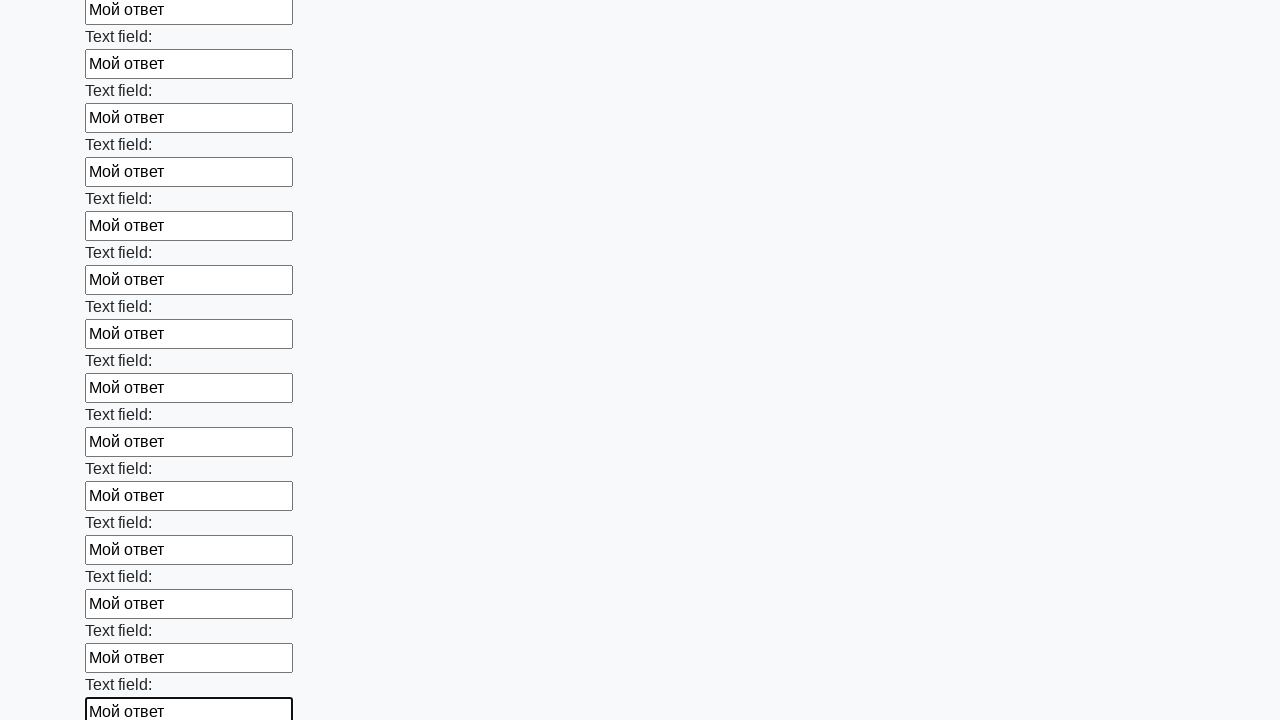

Filled input field with 'Мой ответ' on input >> nth=81
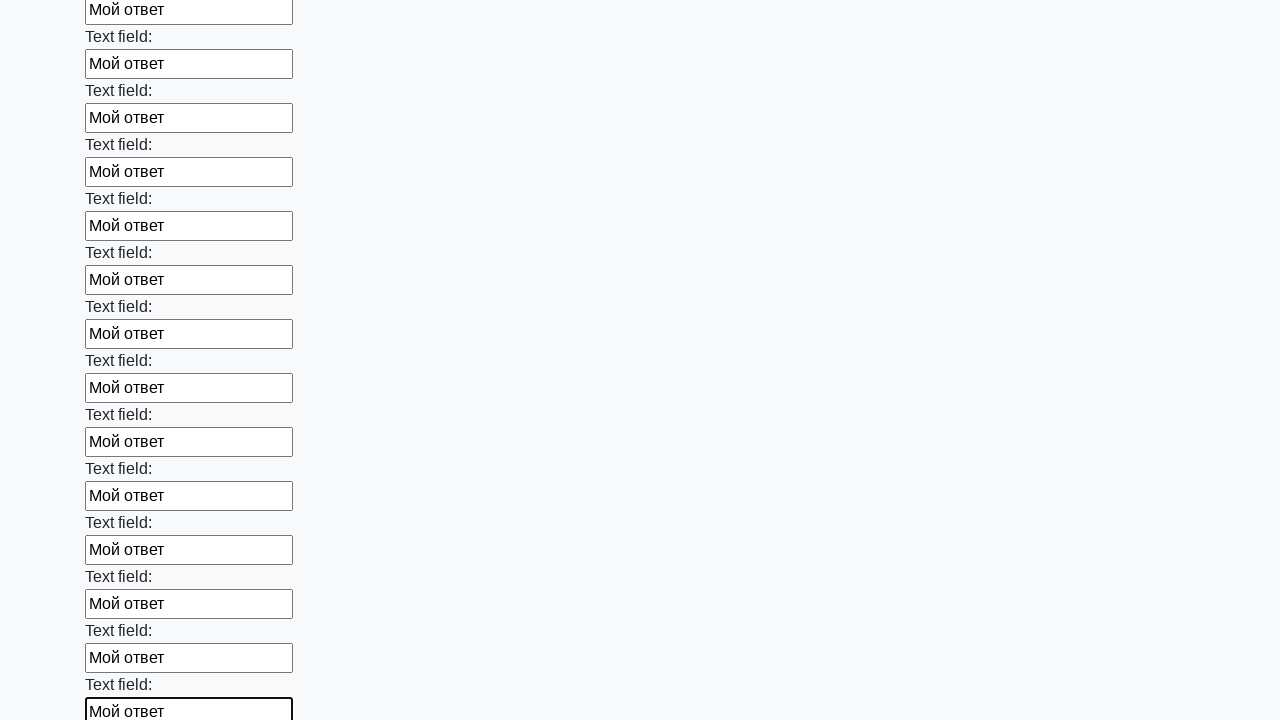

Filled input field with 'Мой ответ' on input >> nth=82
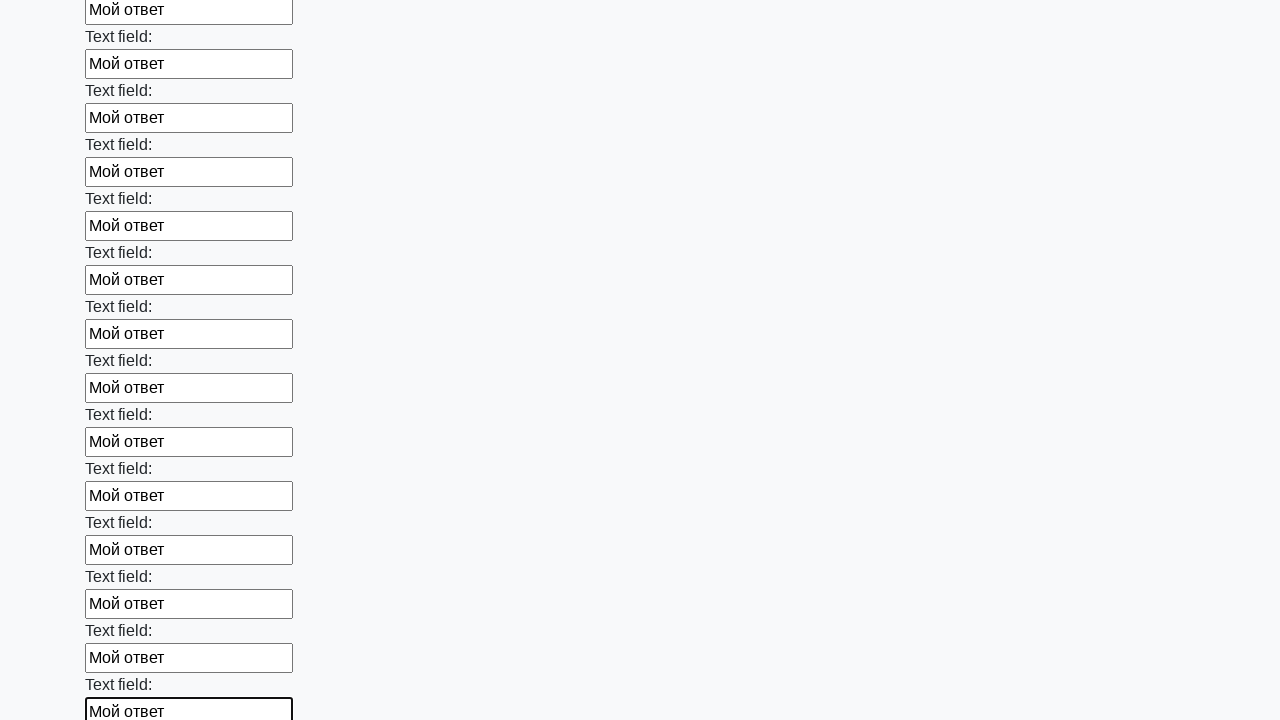

Filled input field with 'Мой ответ' on input >> nth=83
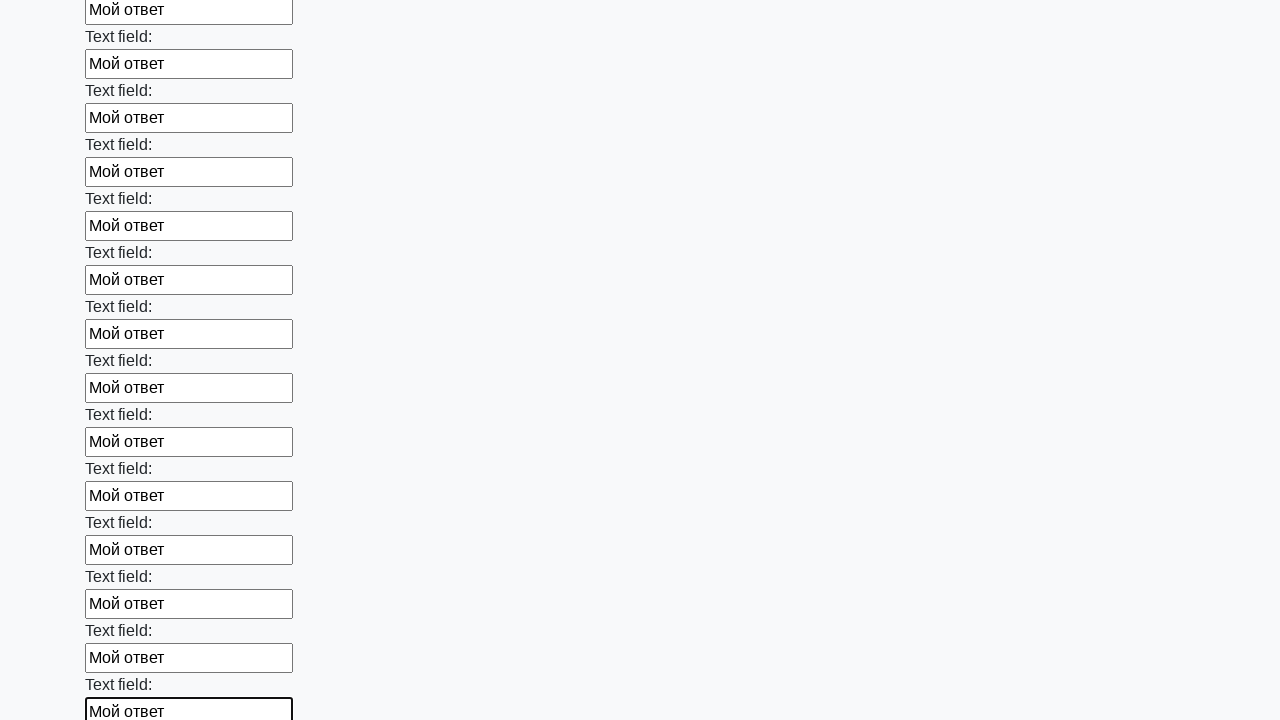

Filled input field with 'Мой ответ' on input >> nth=84
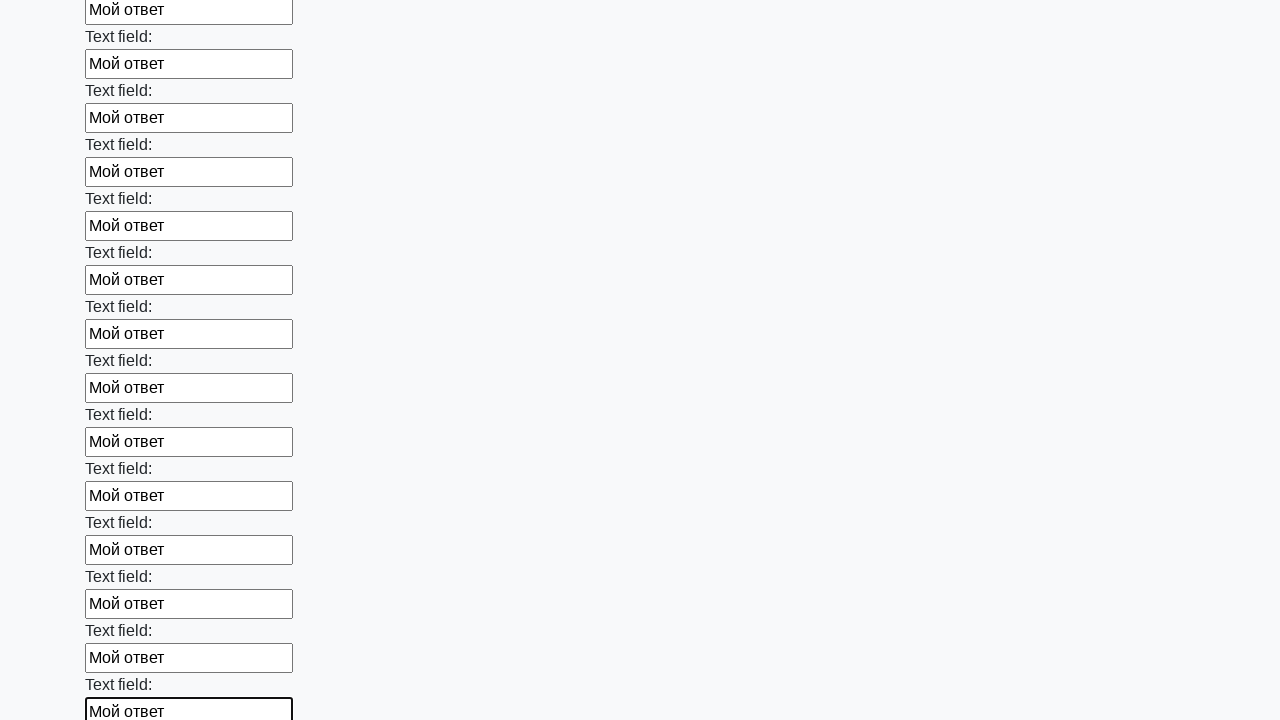

Filled input field with 'Мой ответ' on input >> nth=85
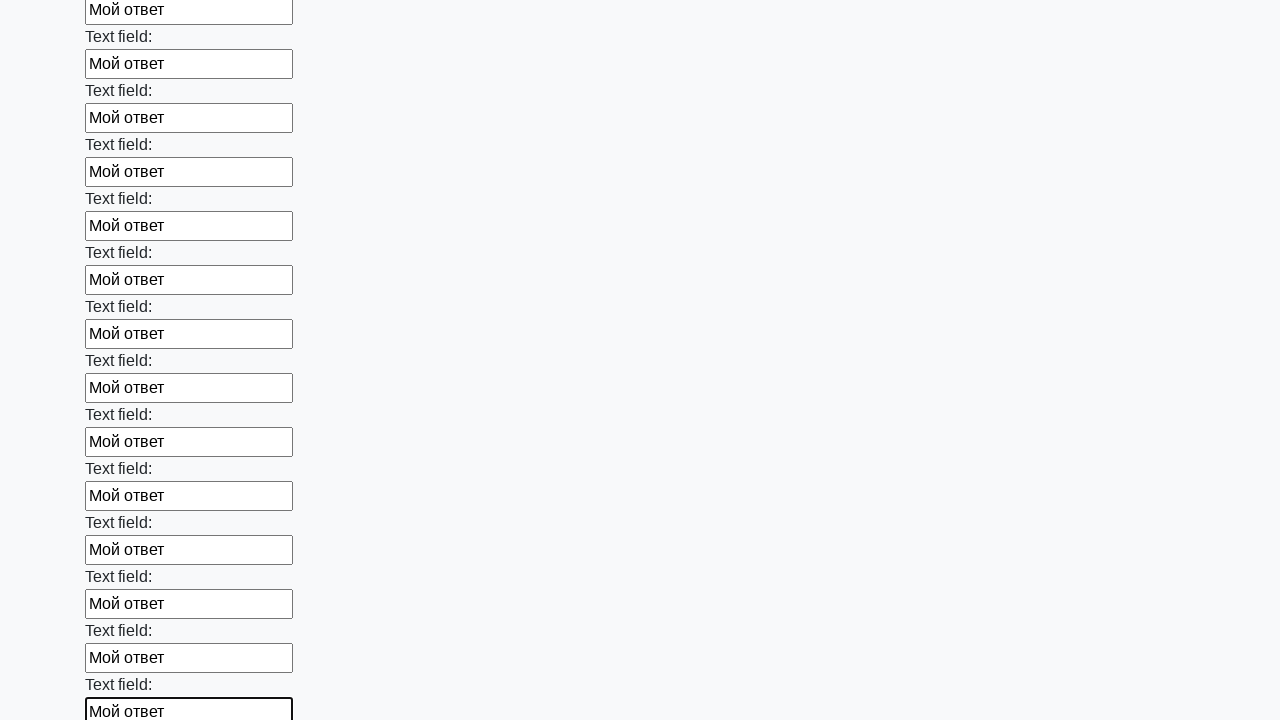

Filled input field with 'Мой ответ' on input >> nth=86
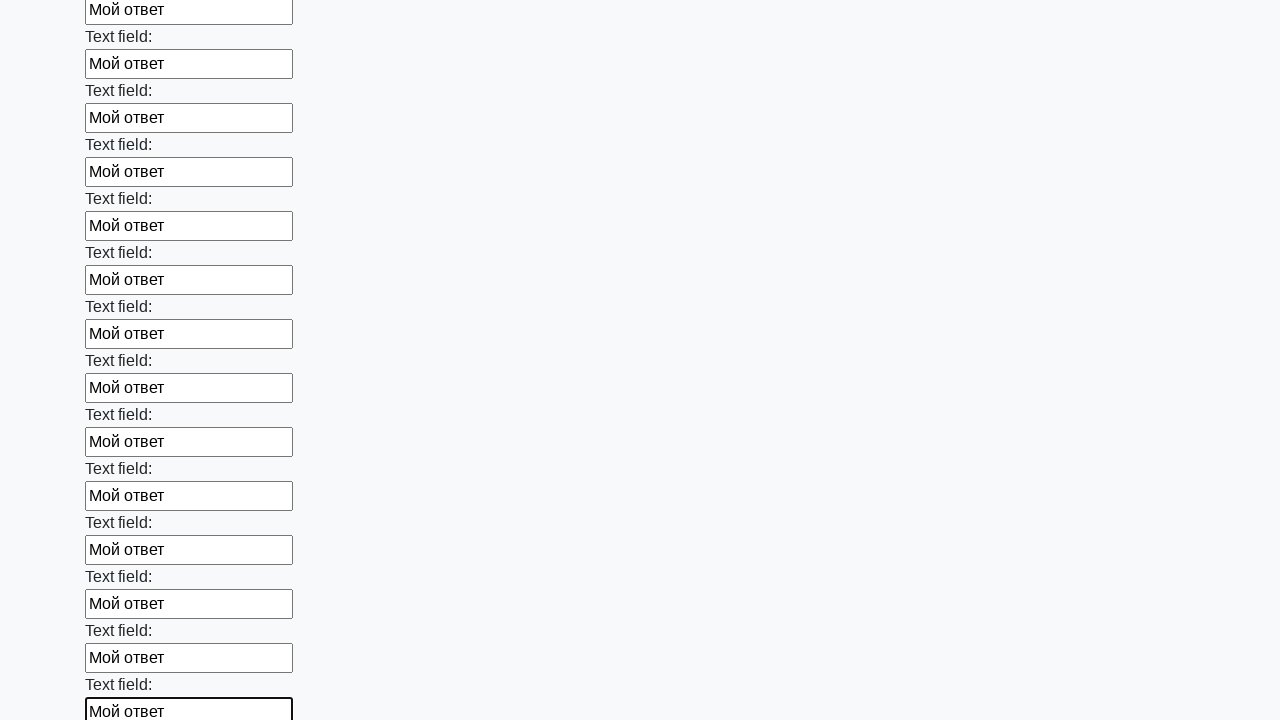

Filled input field with 'Мой ответ' on input >> nth=87
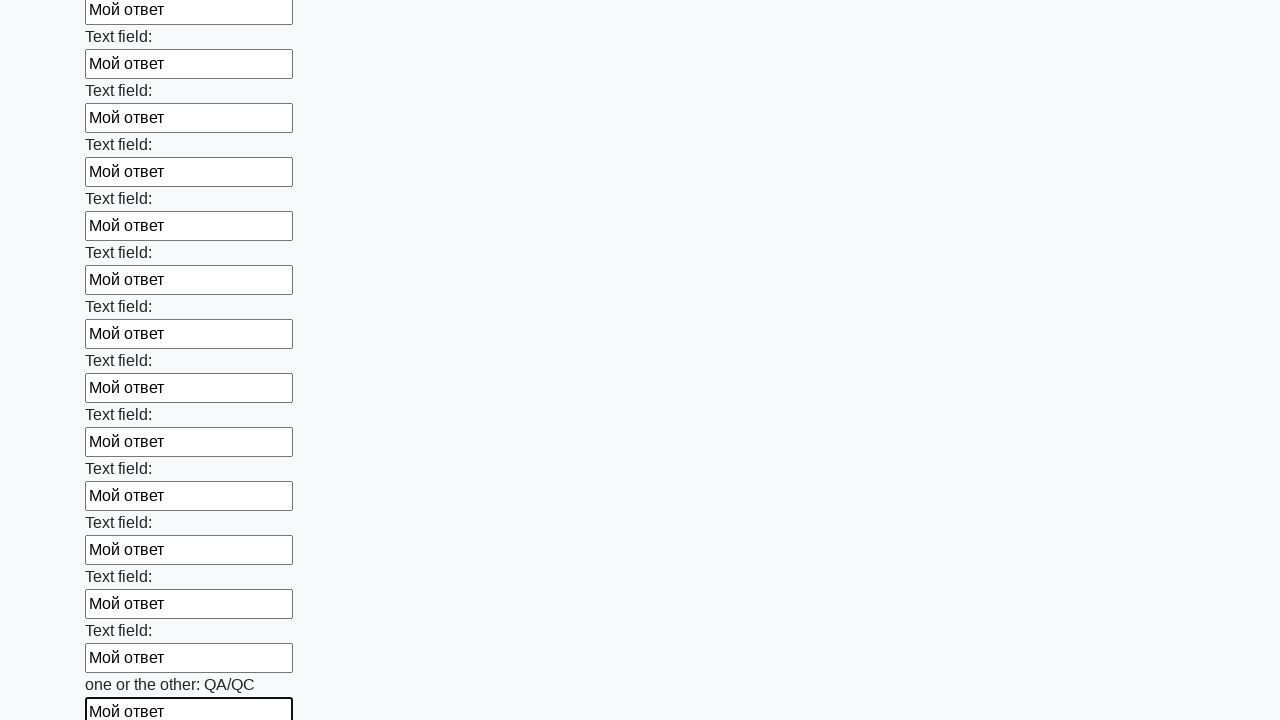

Filled input field with 'Мой ответ' on input >> nth=88
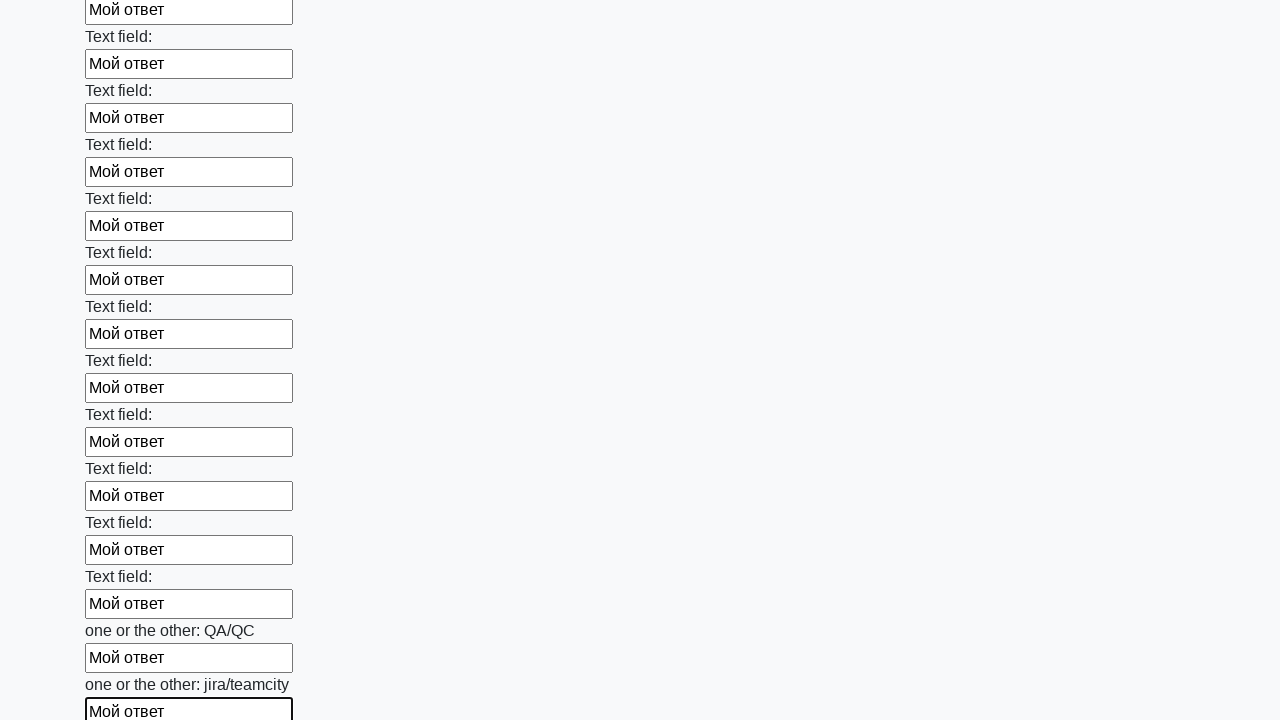

Filled input field with 'Мой ответ' on input >> nth=89
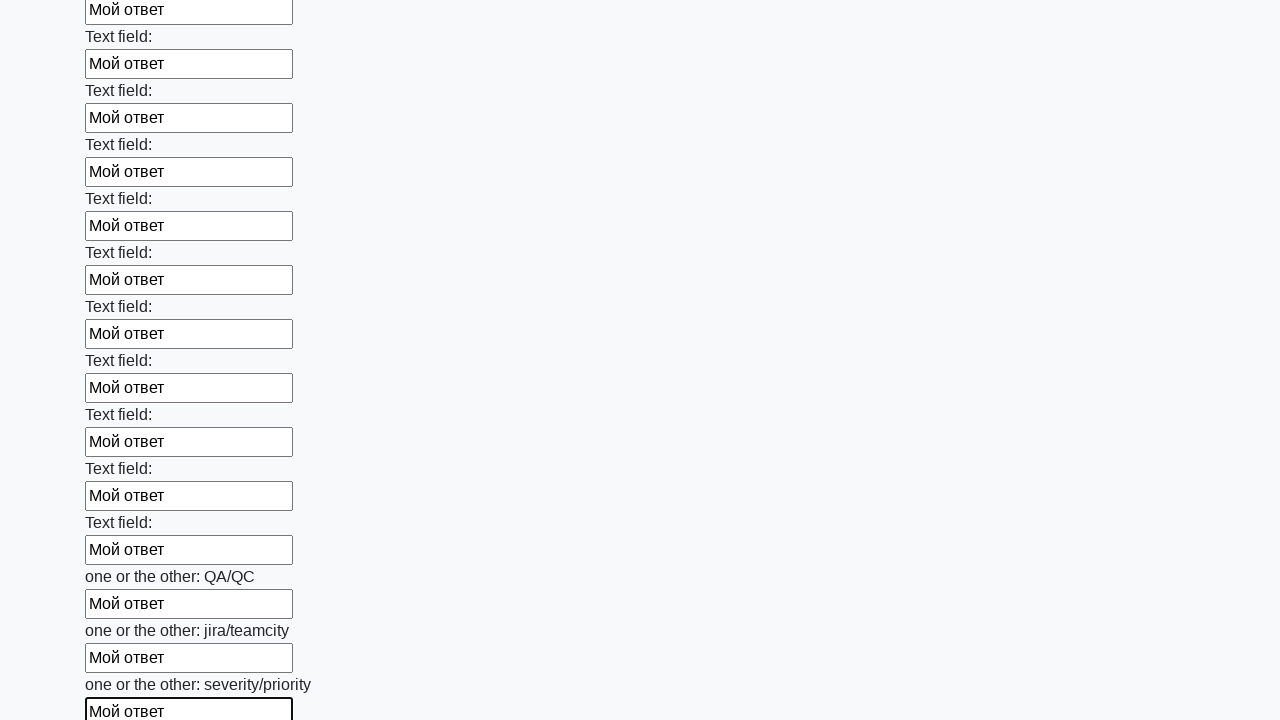

Filled input field with 'Мой ответ' on input >> nth=90
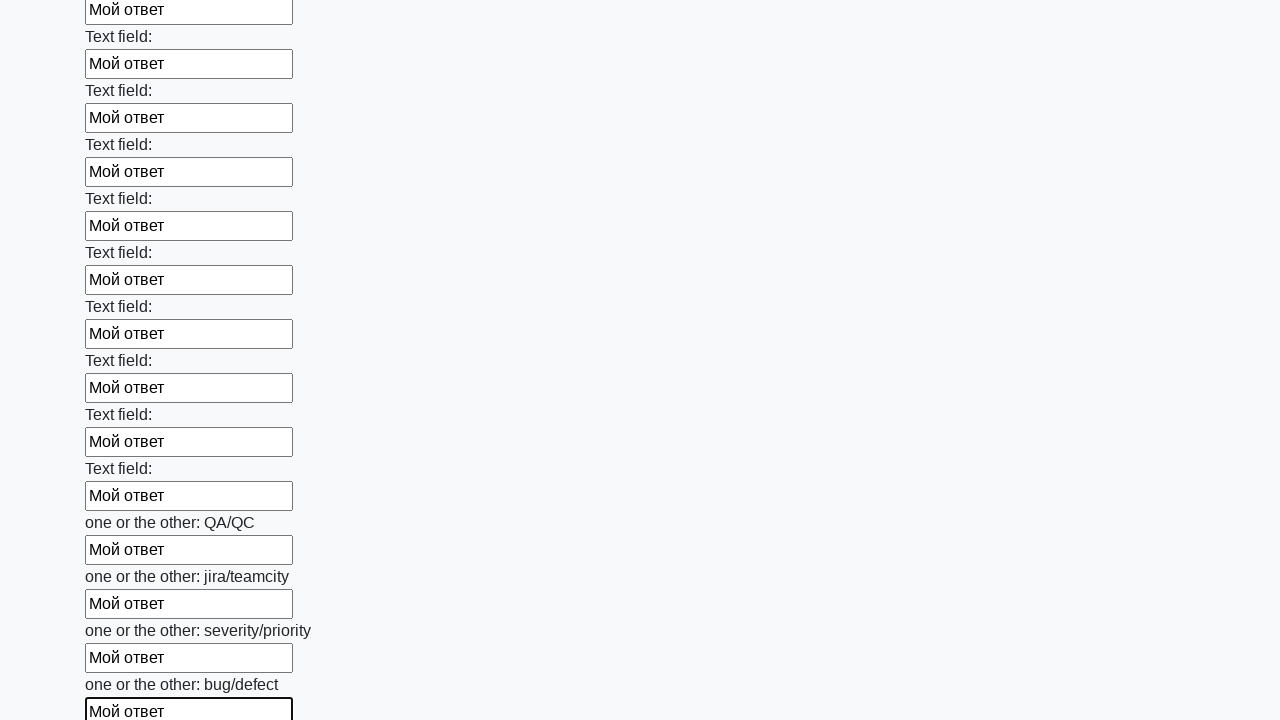

Filled input field with 'Мой ответ' on input >> nth=91
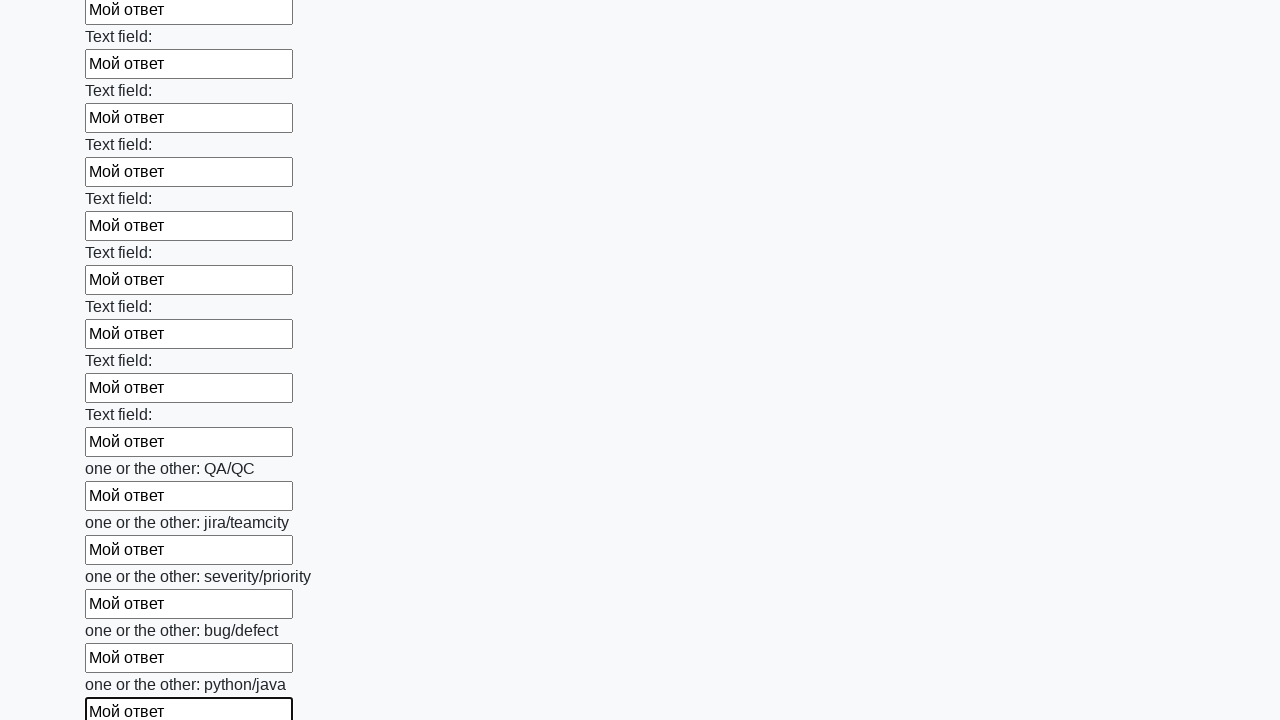

Filled input field with 'Мой ответ' on input >> nth=92
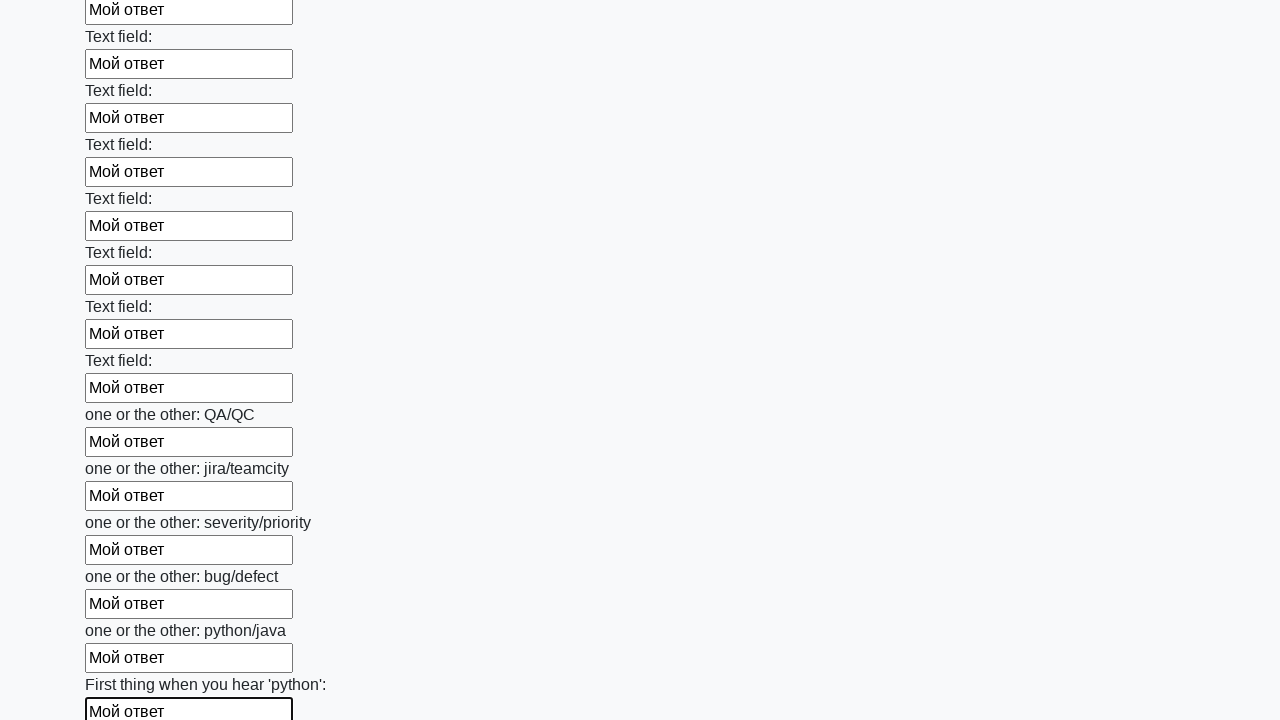

Filled input field with 'Мой ответ' on input >> nth=93
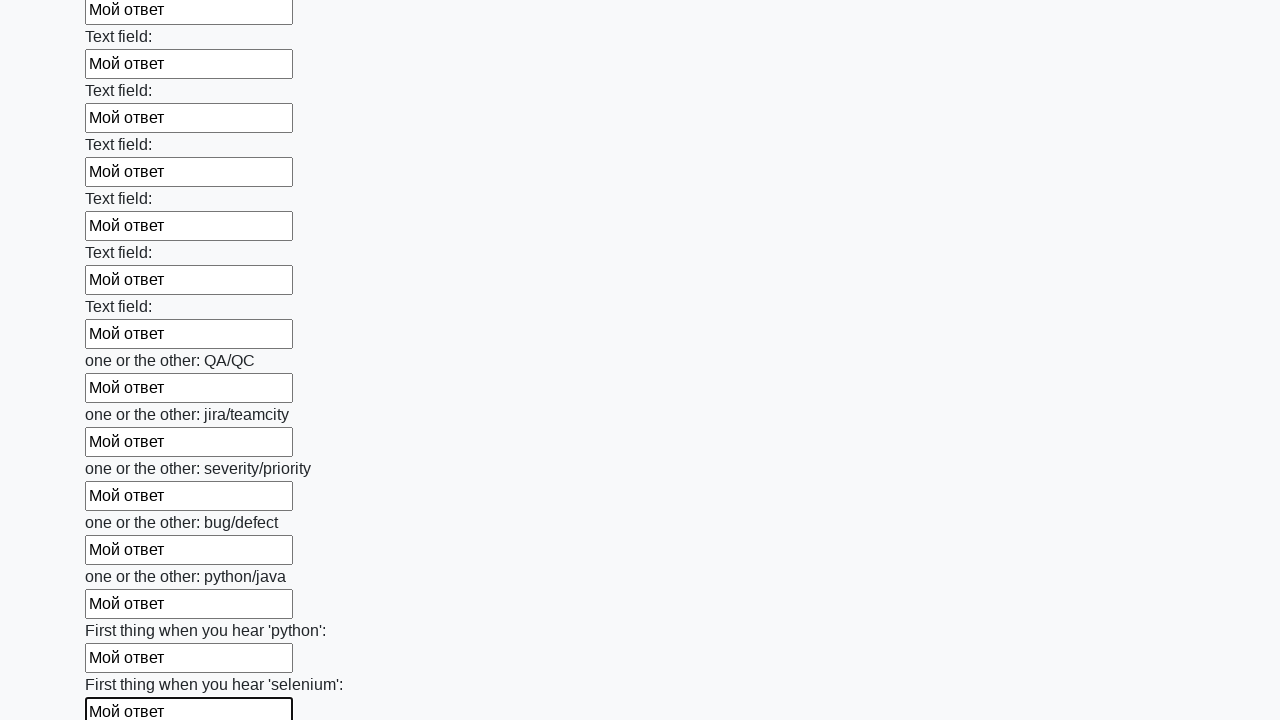

Filled input field with 'Мой ответ' on input >> nth=94
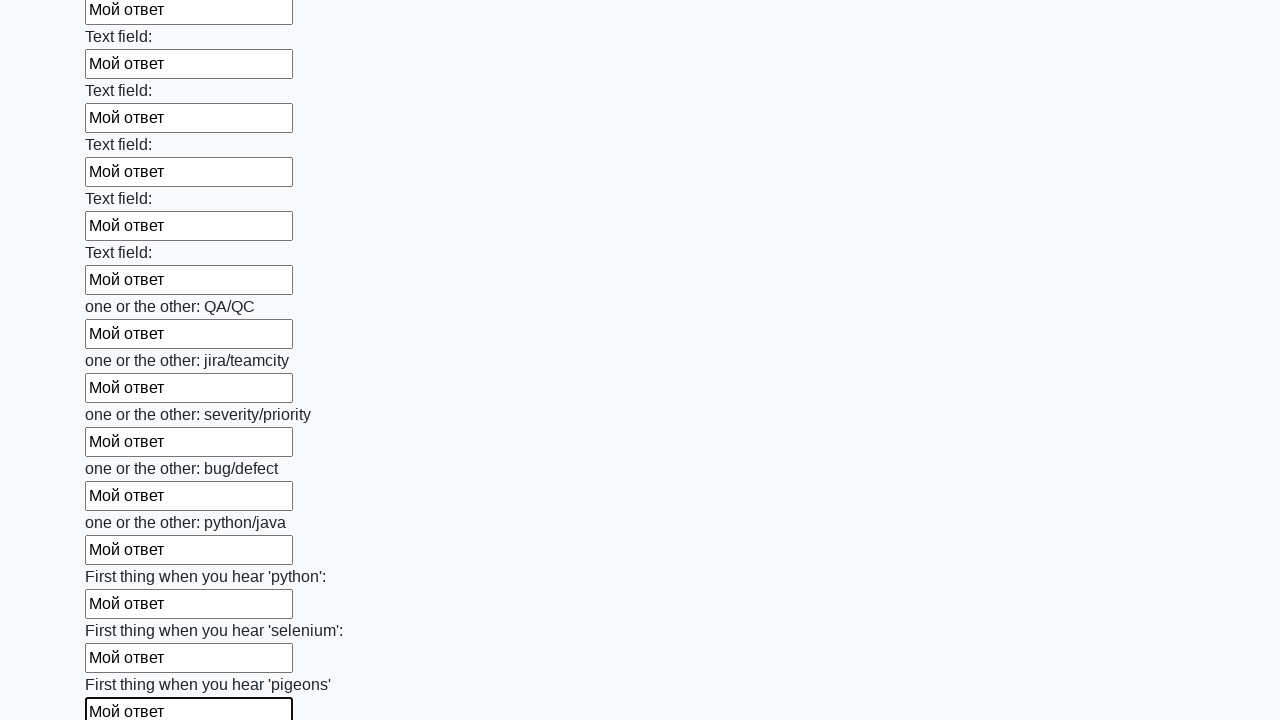

Filled input field with 'Мой ответ' on input >> nth=95
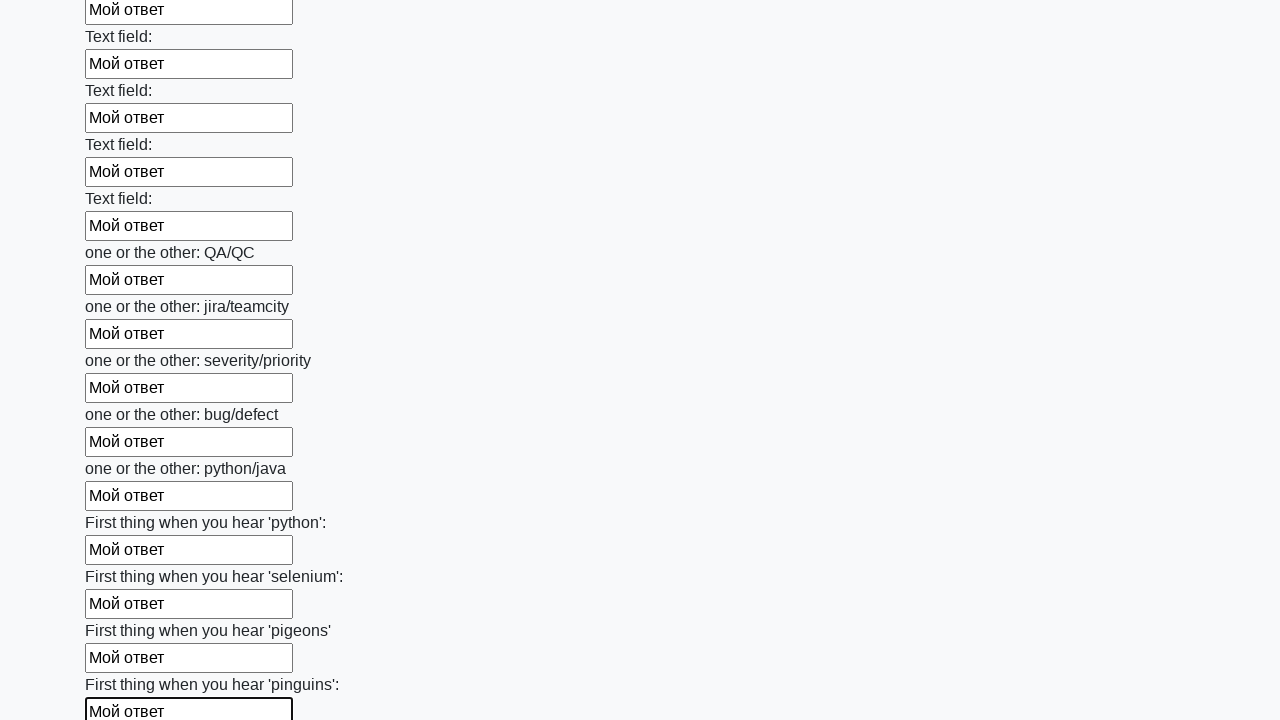

Filled input field with 'Мой ответ' on input >> nth=96
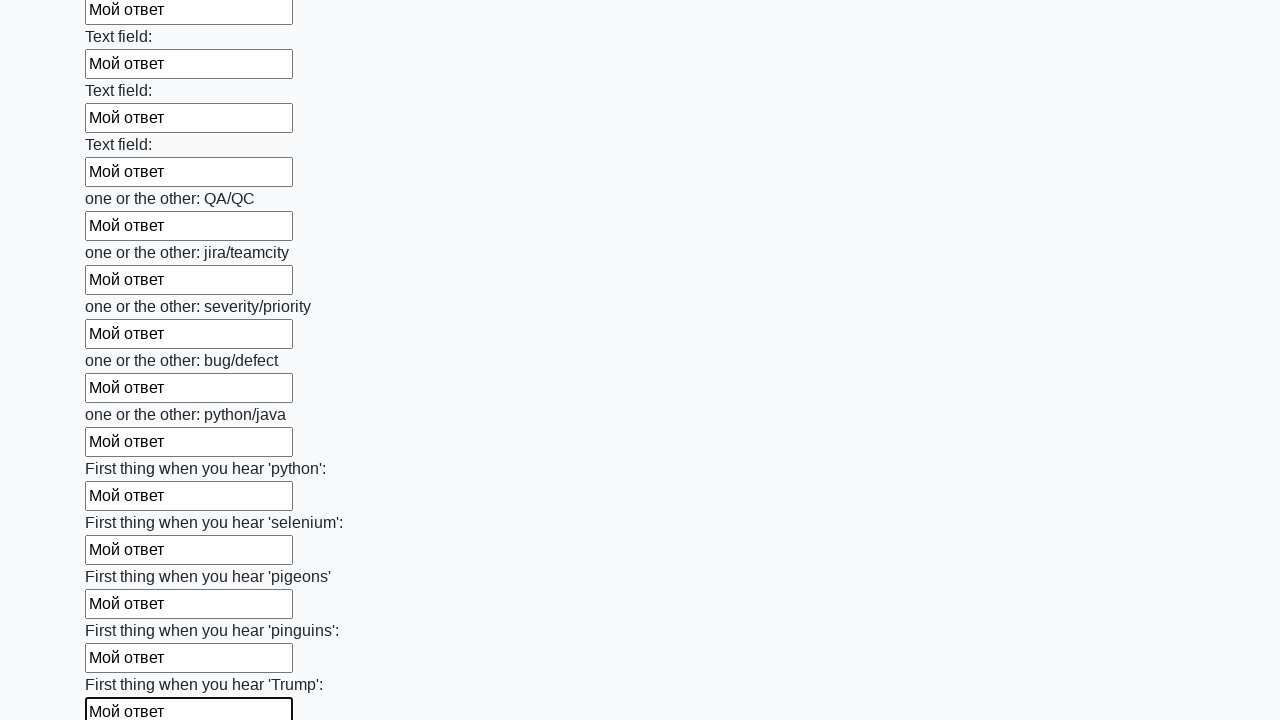

Filled input field with 'Мой ответ' on input >> nth=97
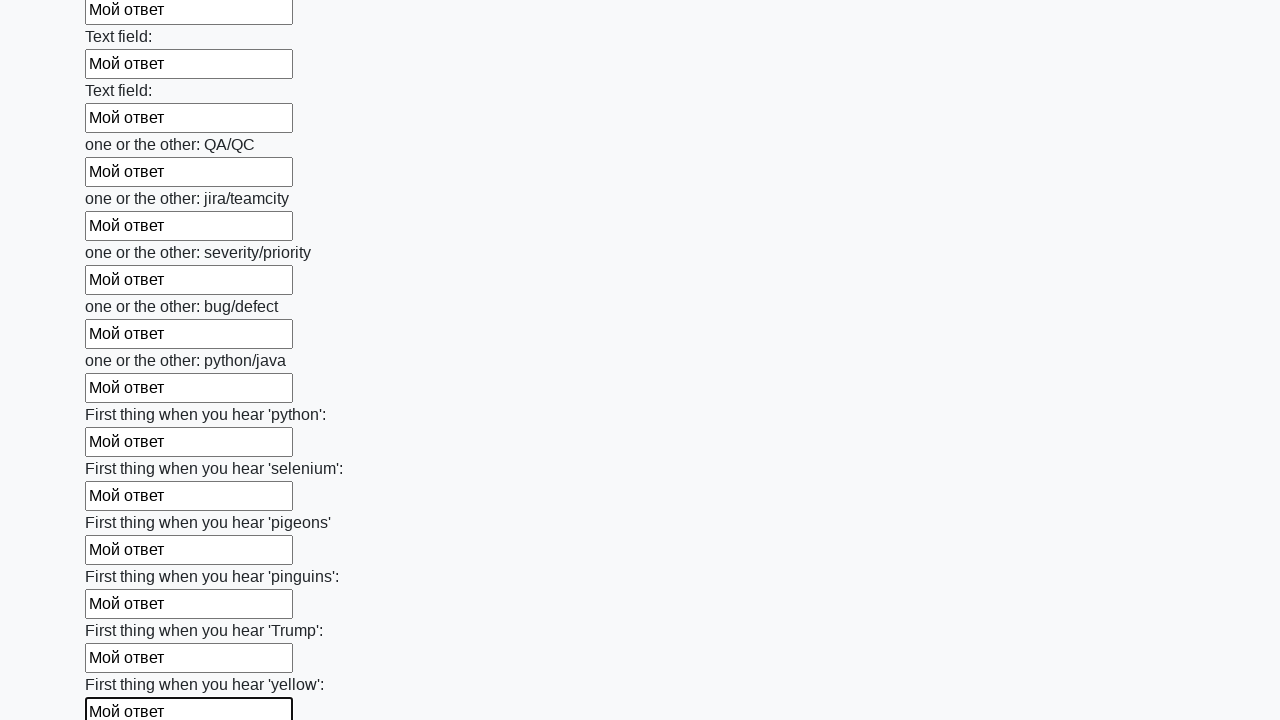

Filled input field with 'Мой ответ' on input >> nth=98
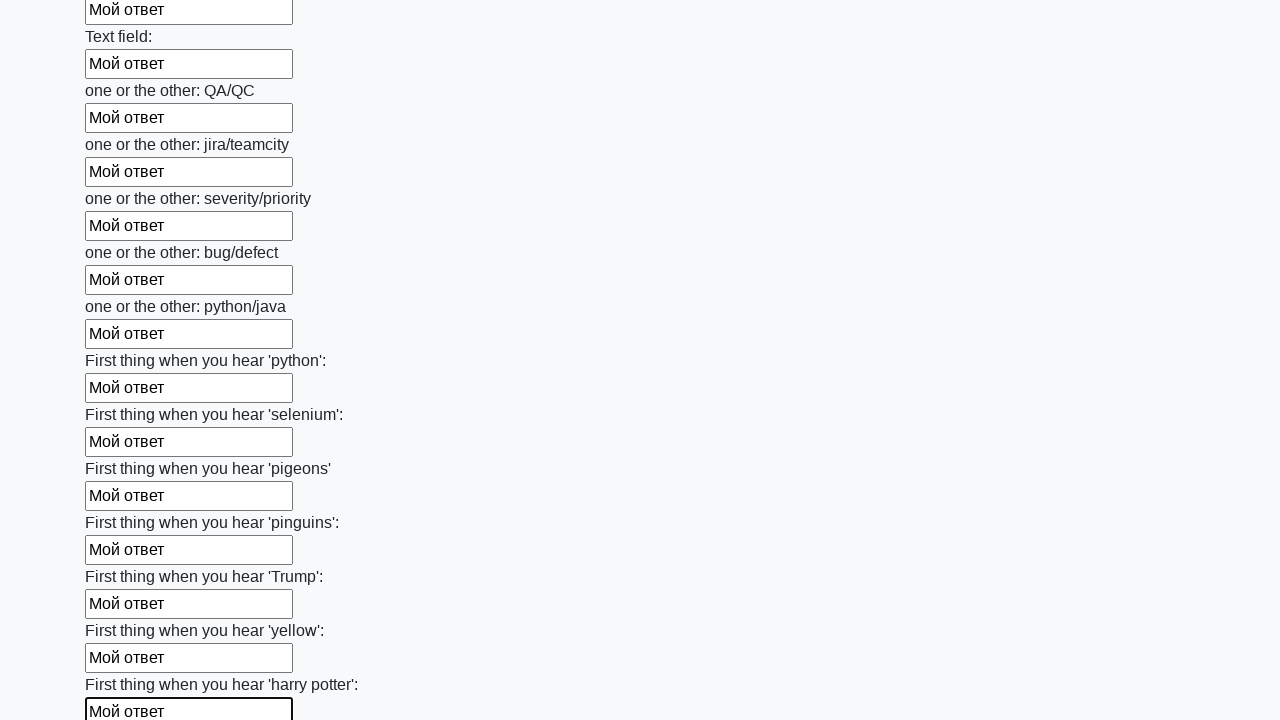

Filled input field with 'Мой ответ' on input >> nth=99
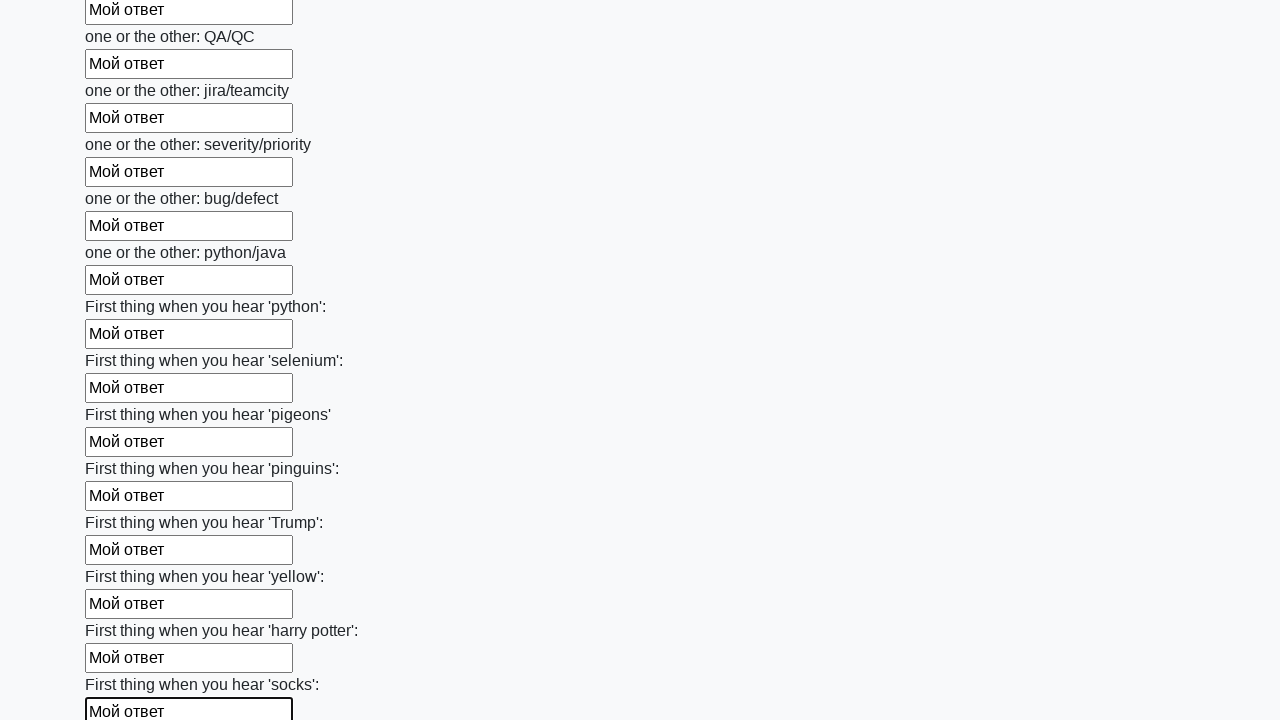

Clicked submit button to submit form at (123, 611) on button.btn
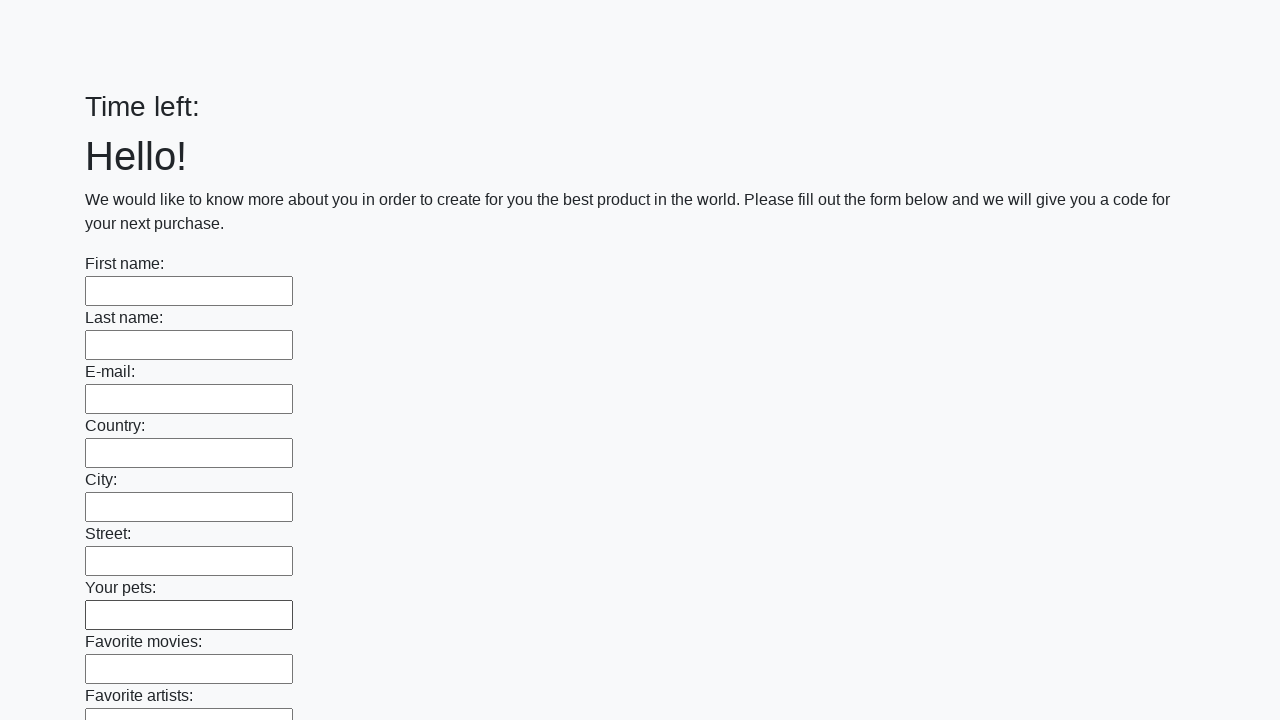

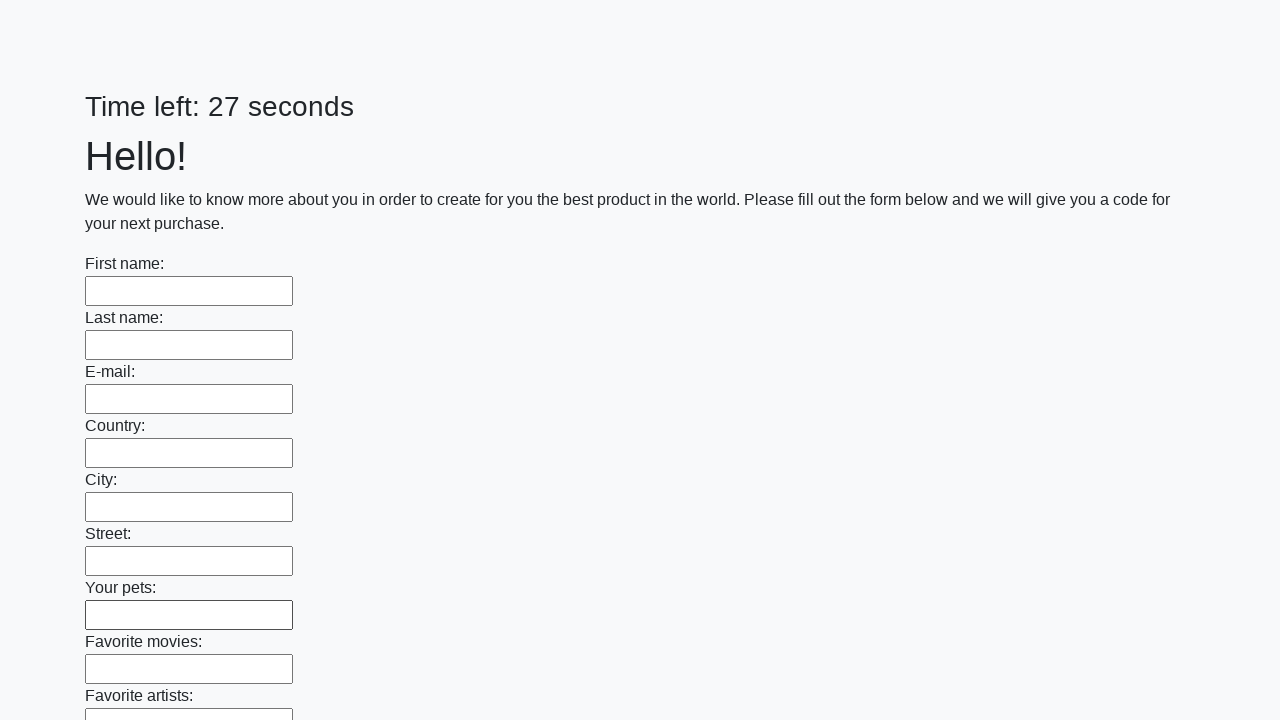